Tests filling a large form with many input fields and submitting

Starting URL: http://suninjuly.github.io/huge_form.html

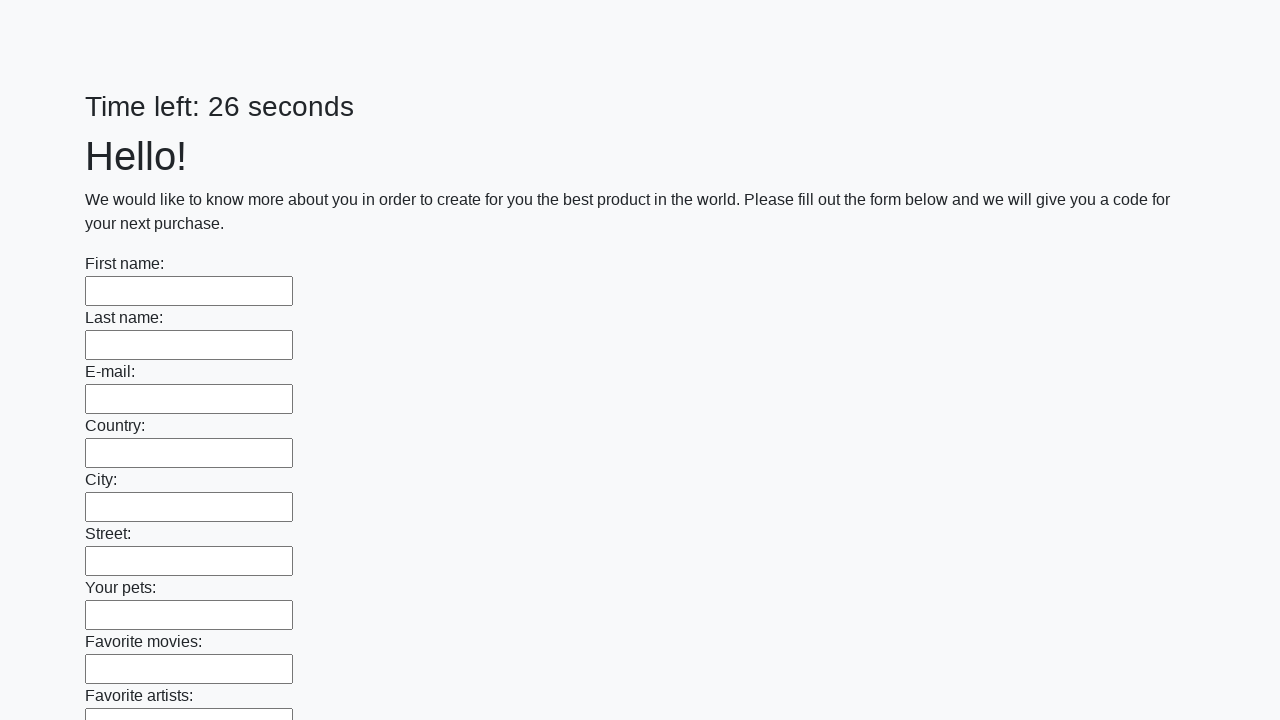

Located all input fields on the huge form
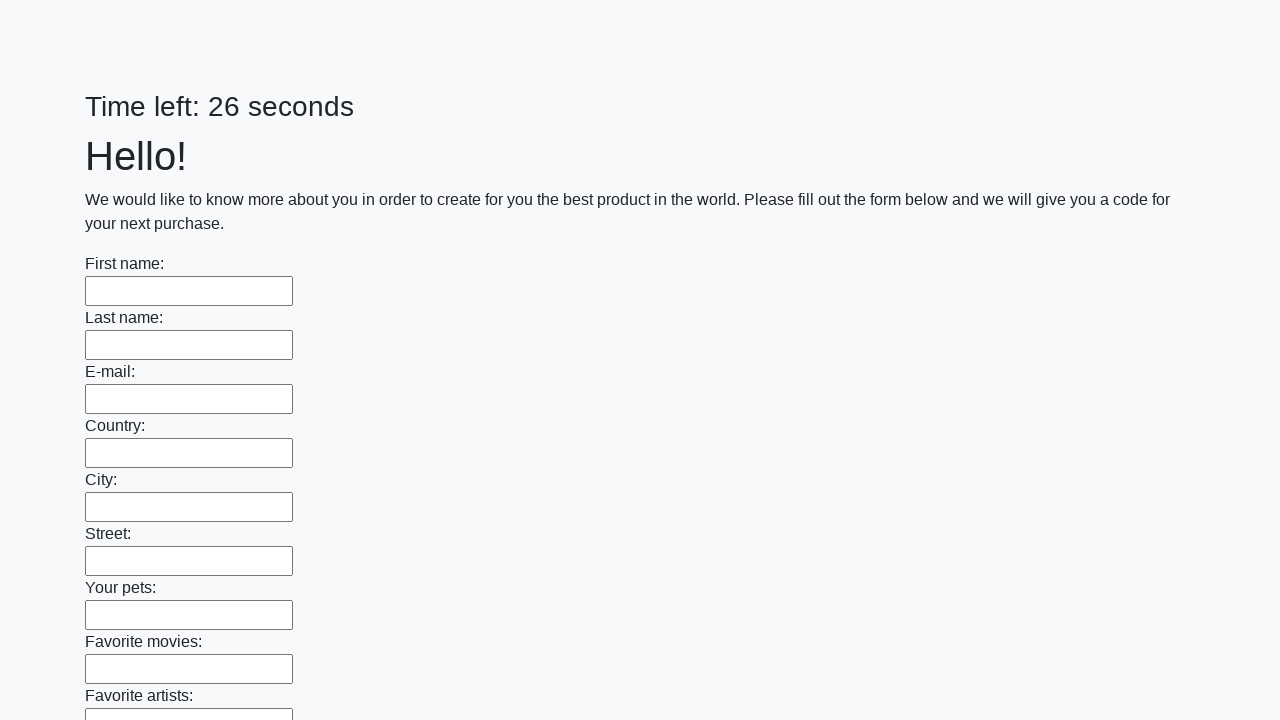

Counted 100 input fields on the form
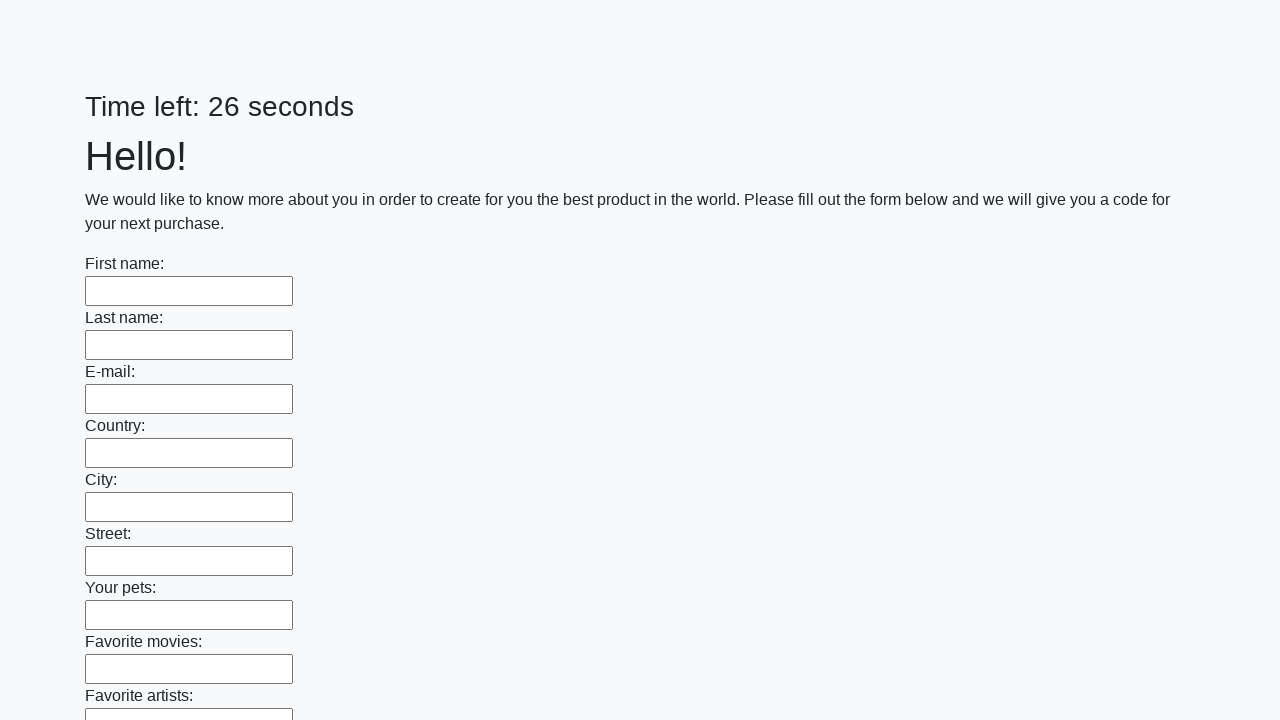

Filled input field 1 of 100 with 'My Answer' on input >> nth=0
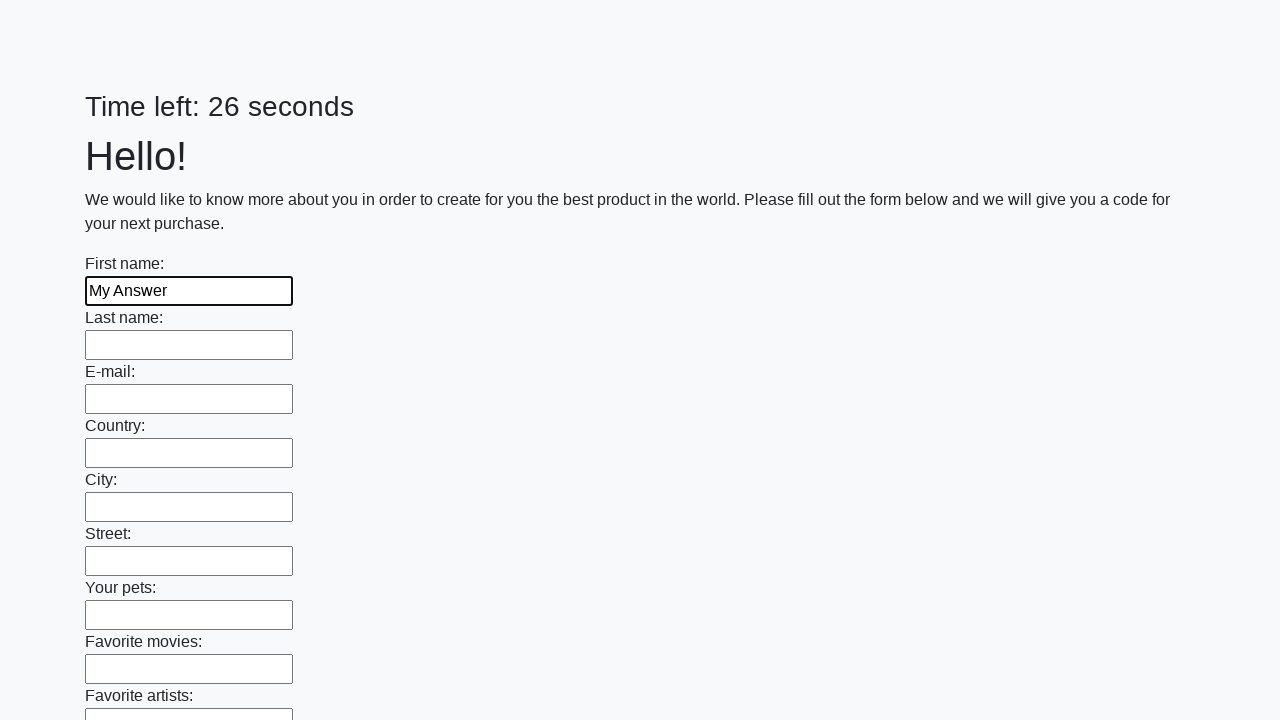

Filled input field 2 of 100 with 'My Answer' on input >> nth=1
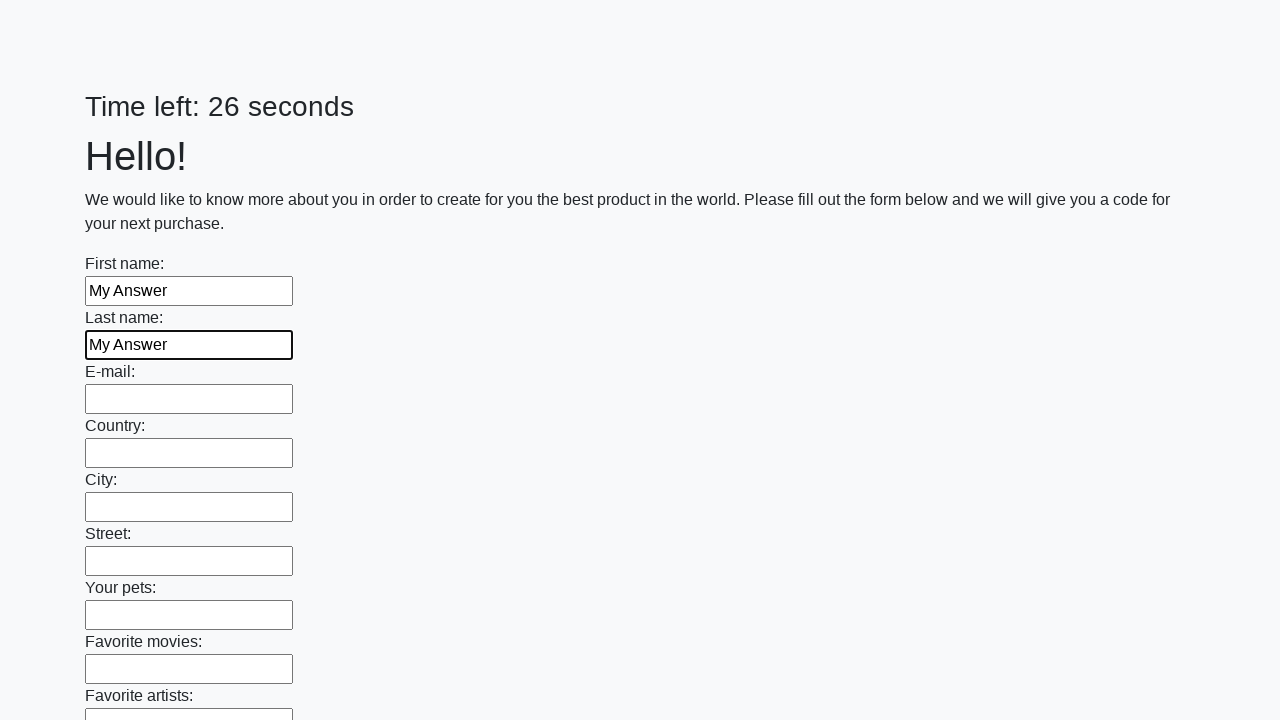

Filled input field 3 of 100 with 'My Answer' on input >> nth=2
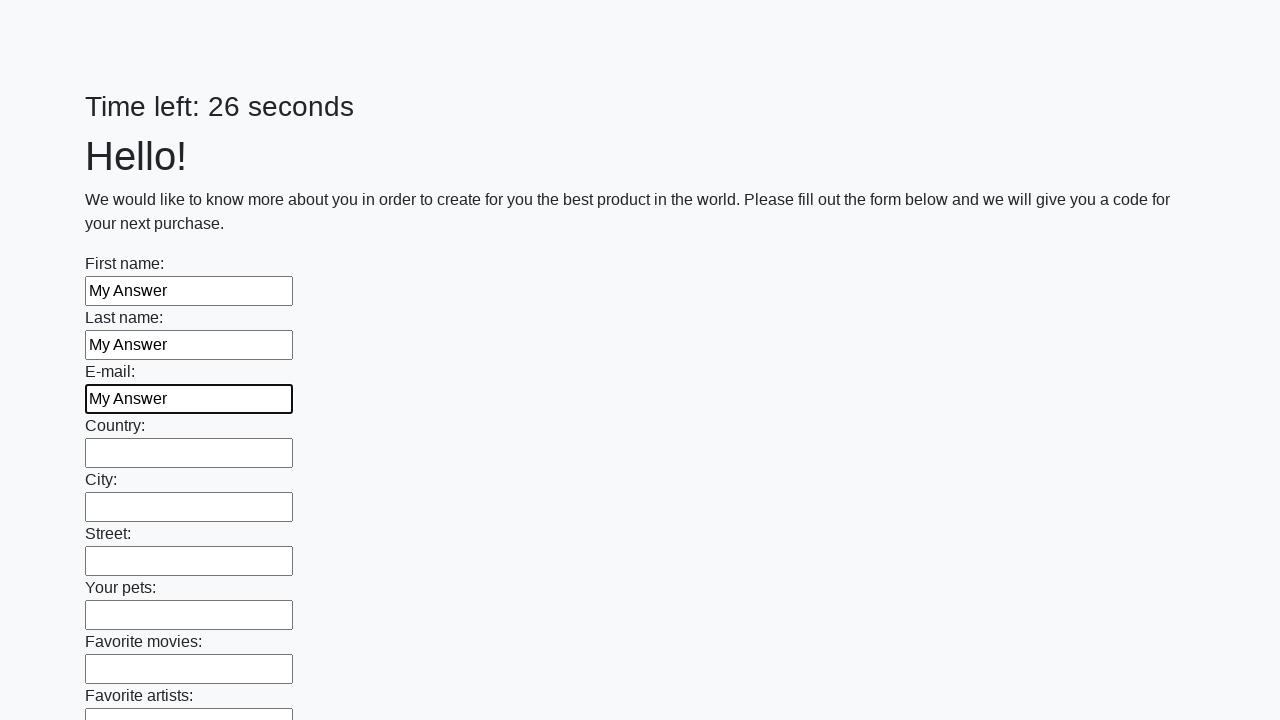

Filled input field 4 of 100 with 'My Answer' on input >> nth=3
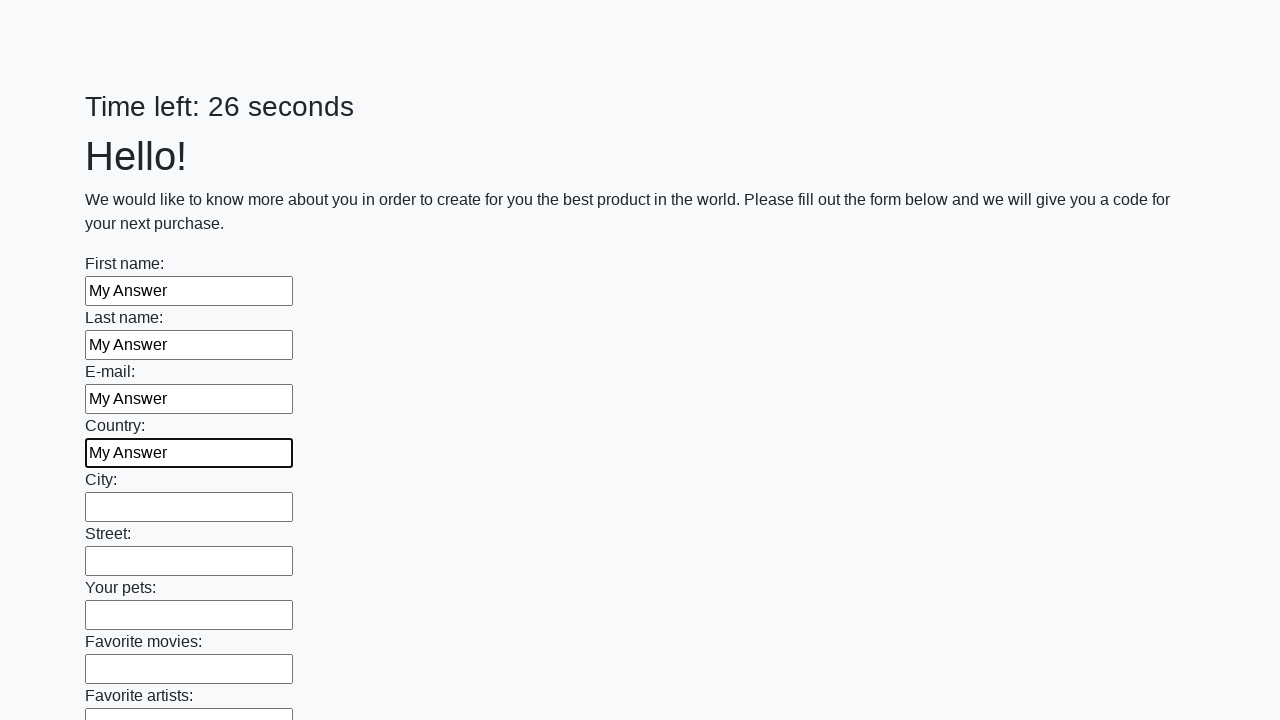

Filled input field 5 of 100 with 'My Answer' on input >> nth=4
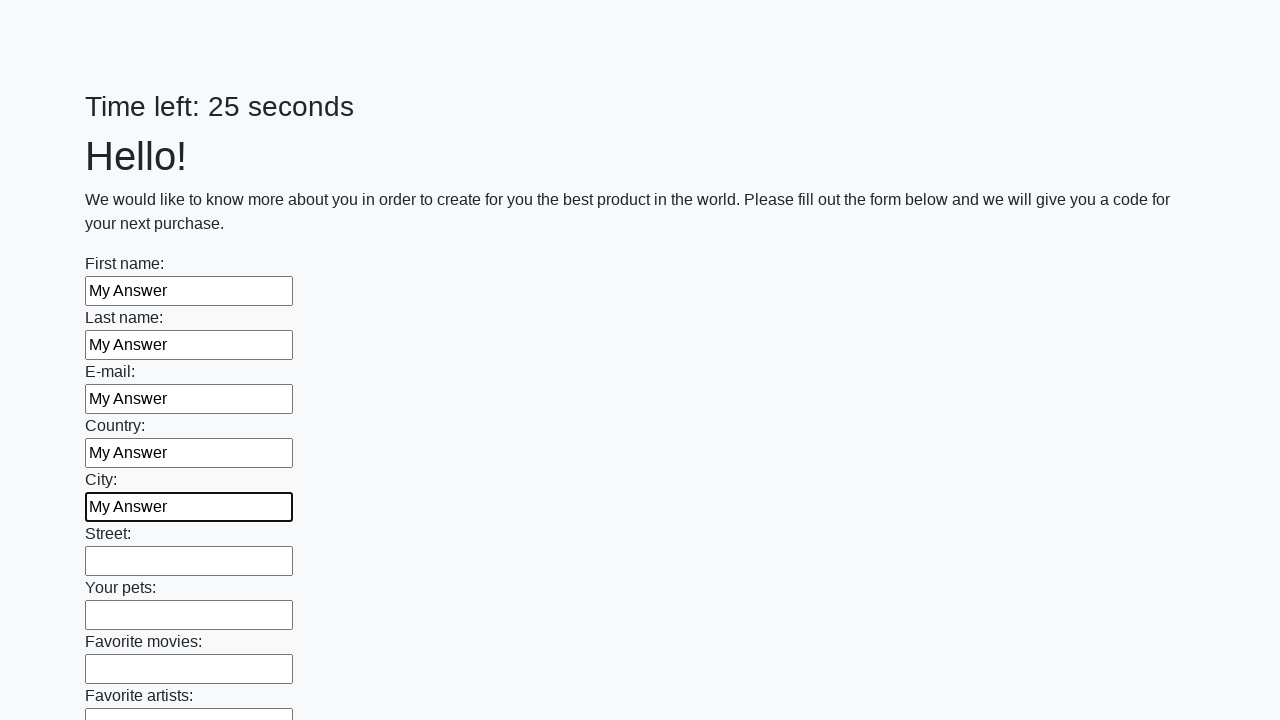

Filled input field 6 of 100 with 'My Answer' on input >> nth=5
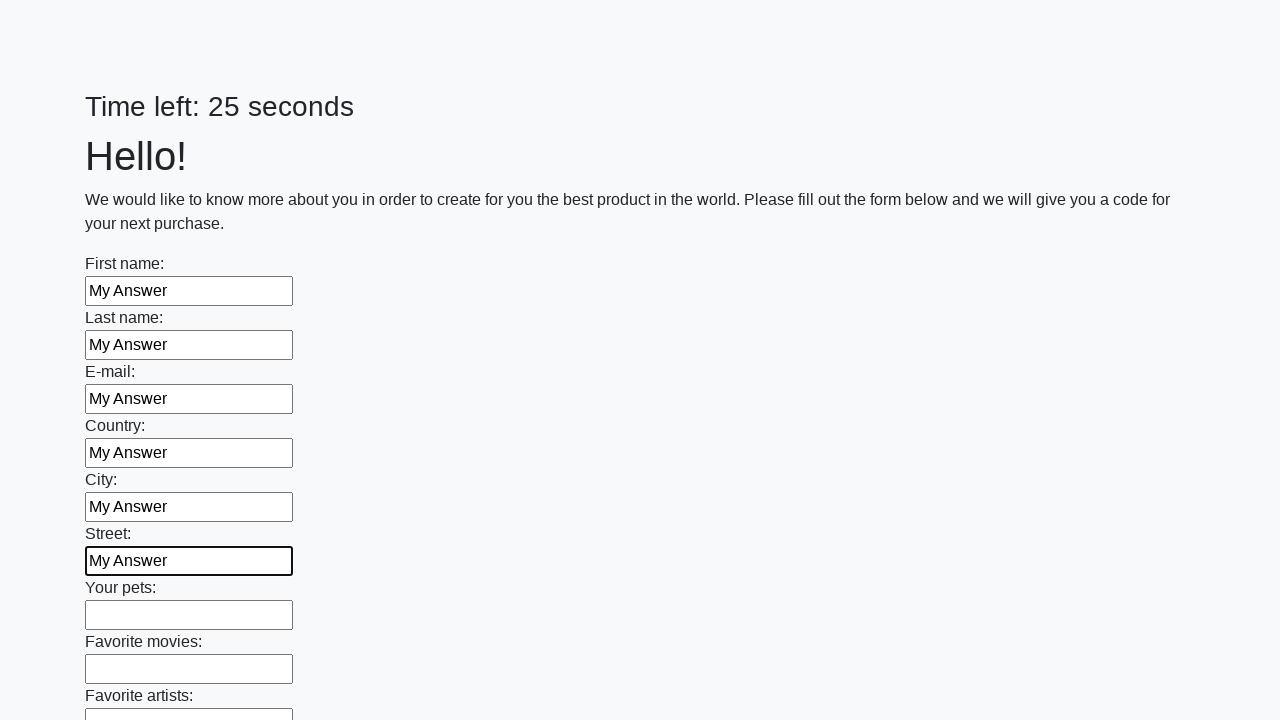

Filled input field 7 of 100 with 'My Answer' on input >> nth=6
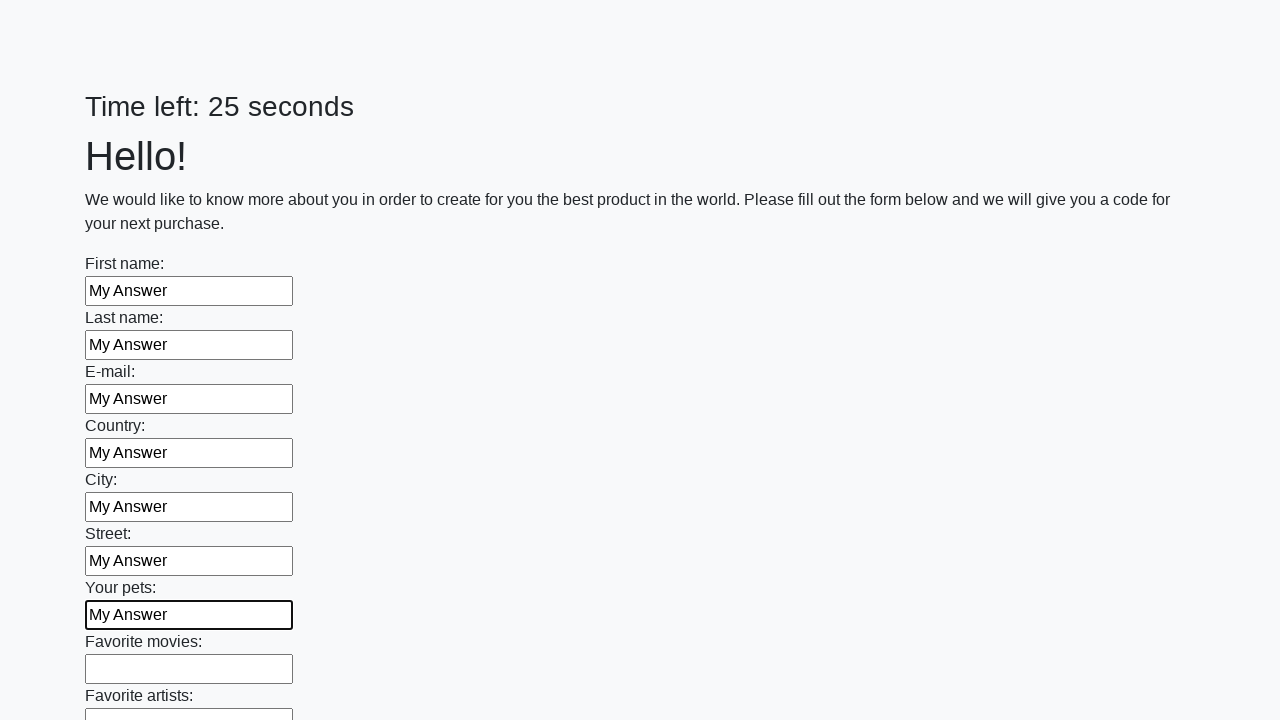

Filled input field 8 of 100 with 'My Answer' on input >> nth=7
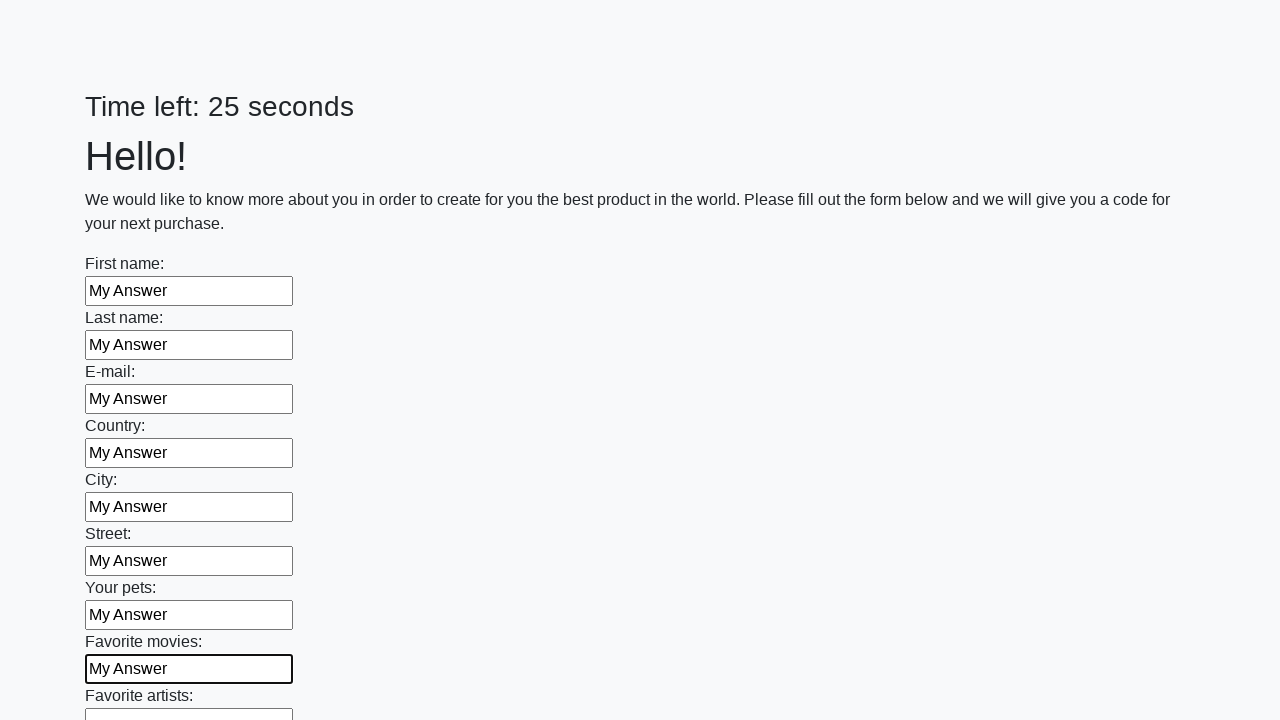

Filled input field 9 of 100 with 'My Answer' on input >> nth=8
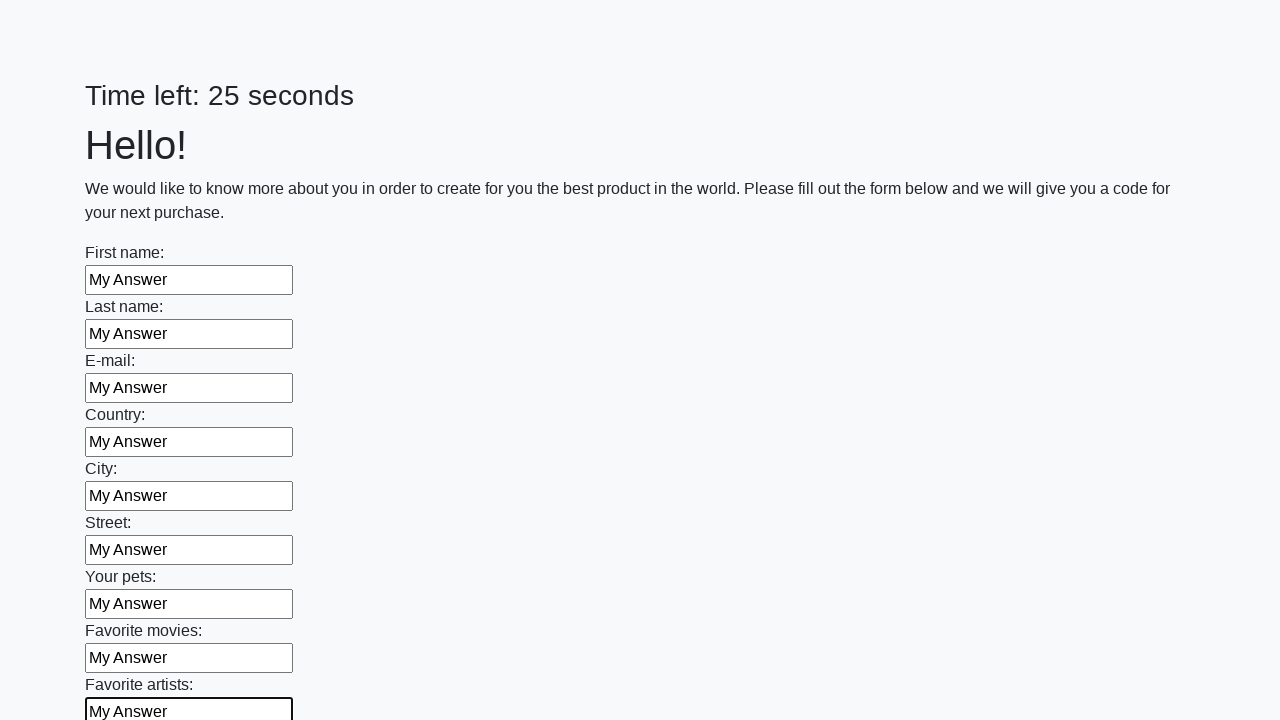

Filled input field 10 of 100 with 'My Answer' on input >> nth=9
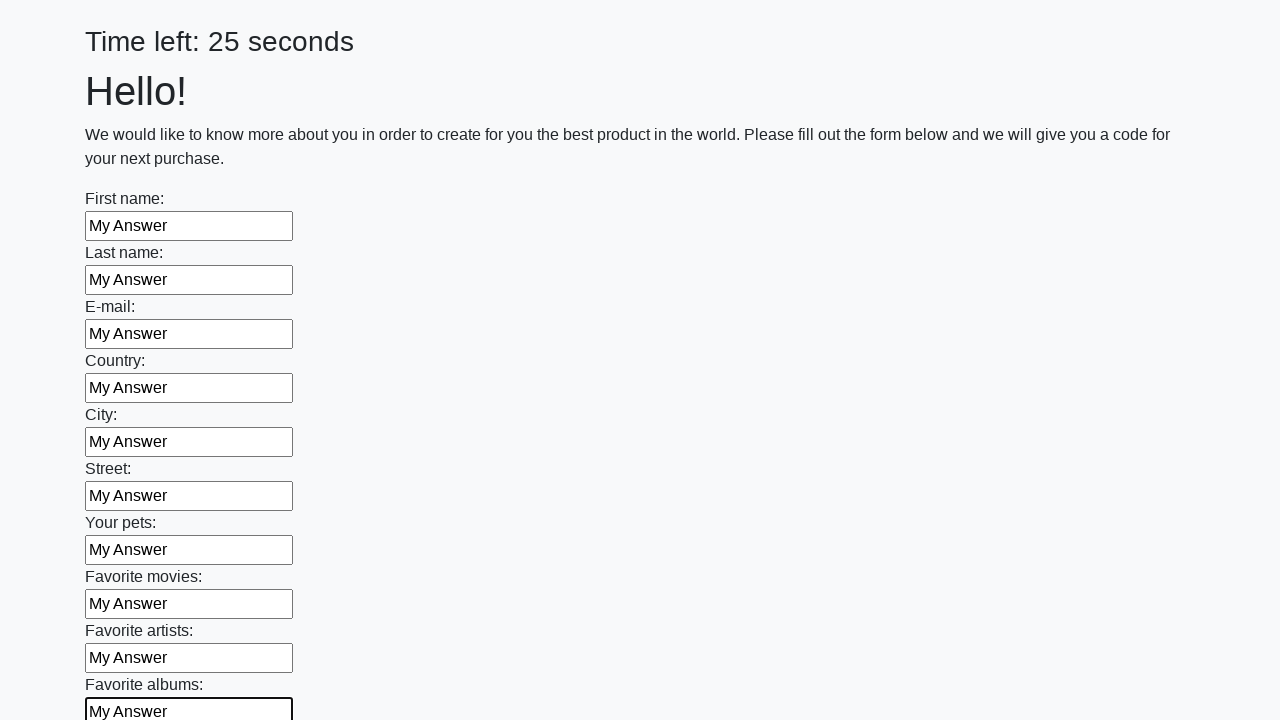

Filled input field 11 of 100 with 'My Answer' on input >> nth=10
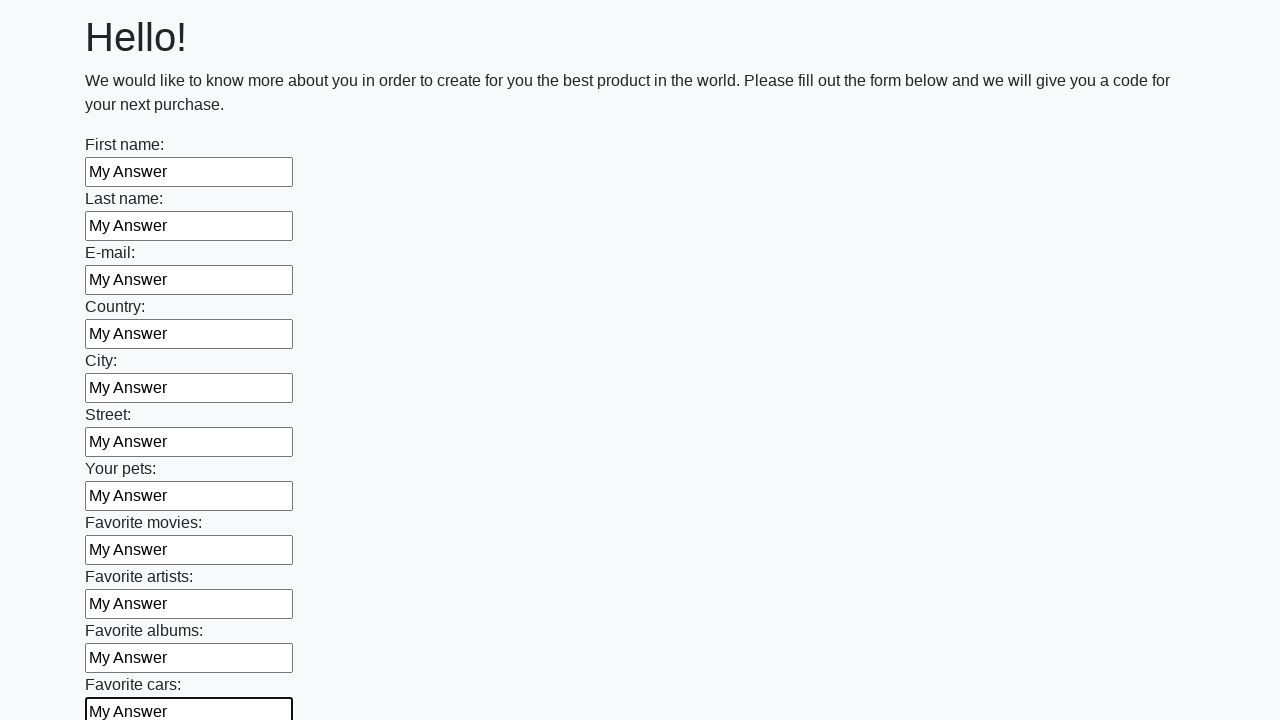

Filled input field 12 of 100 with 'My Answer' on input >> nth=11
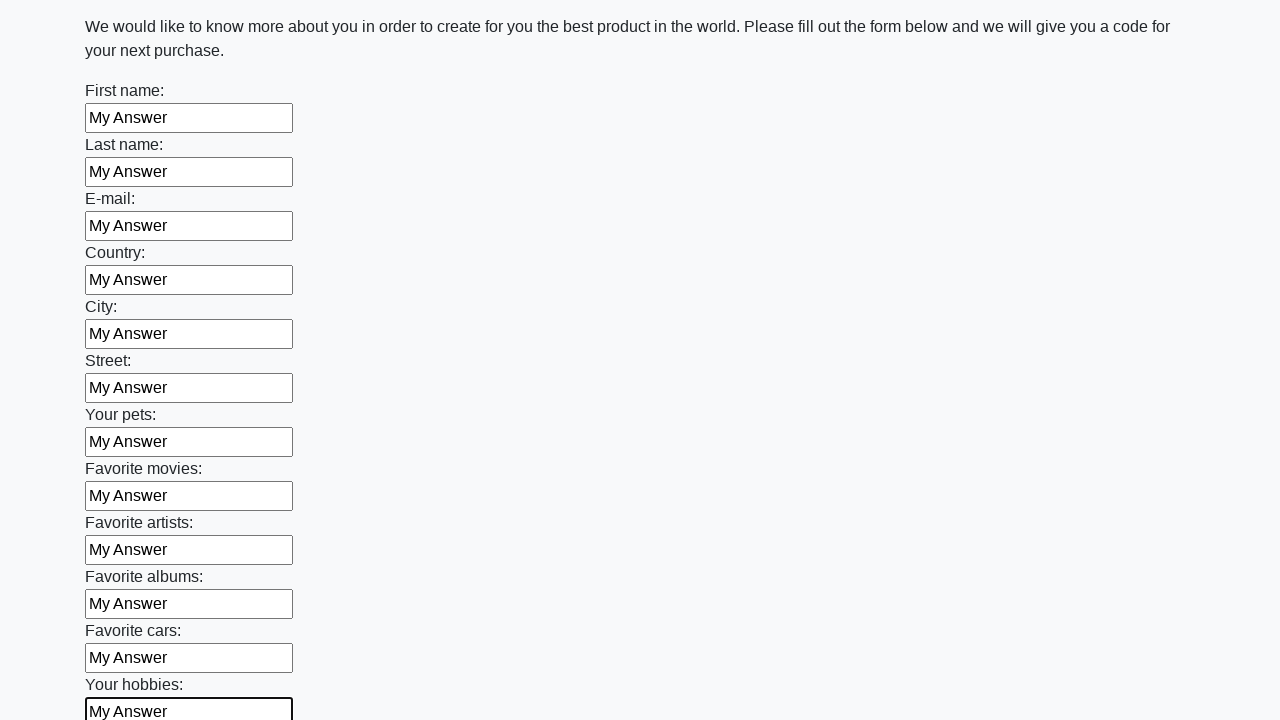

Filled input field 13 of 100 with 'My Answer' on input >> nth=12
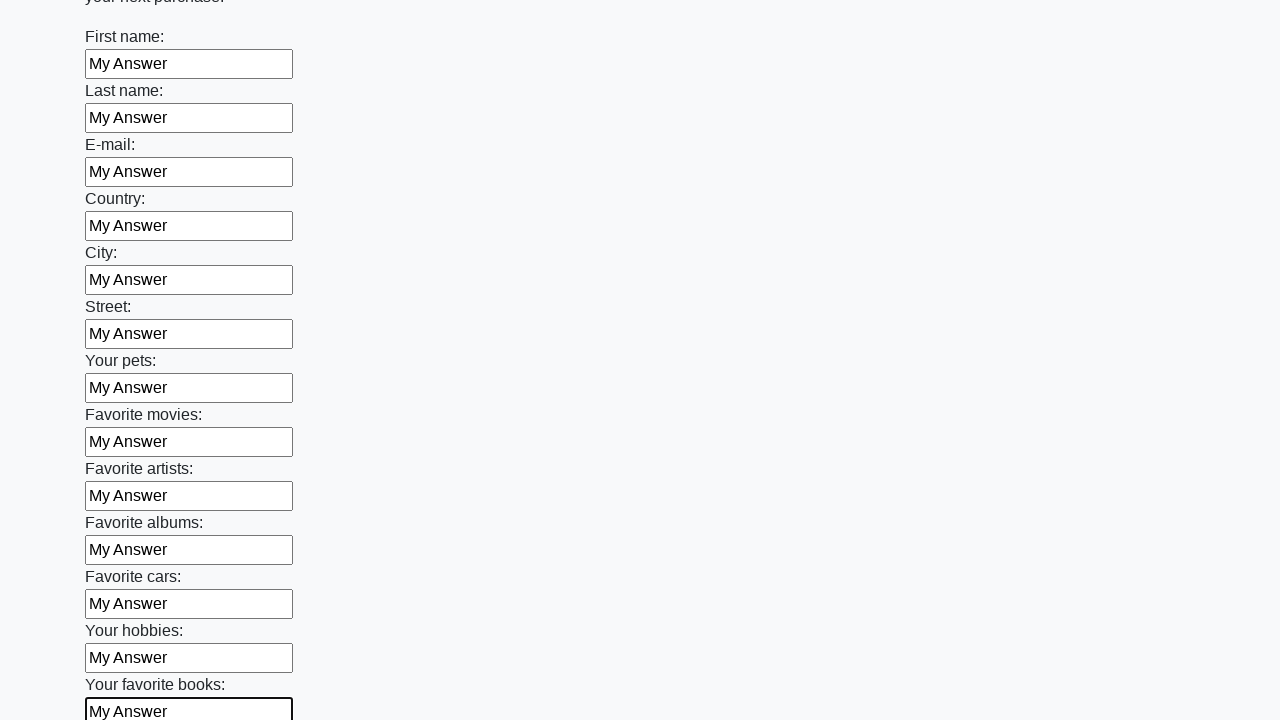

Filled input field 14 of 100 with 'My Answer' on input >> nth=13
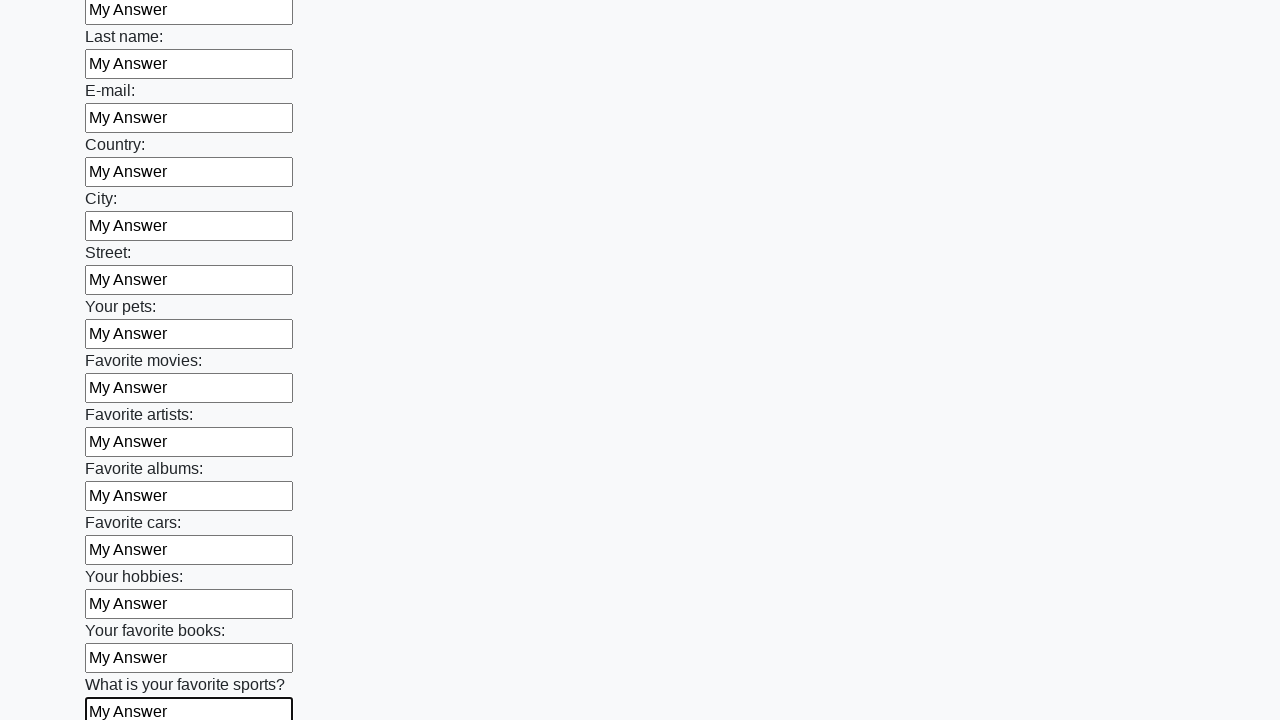

Filled input field 15 of 100 with 'My Answer' on input >> nth=14
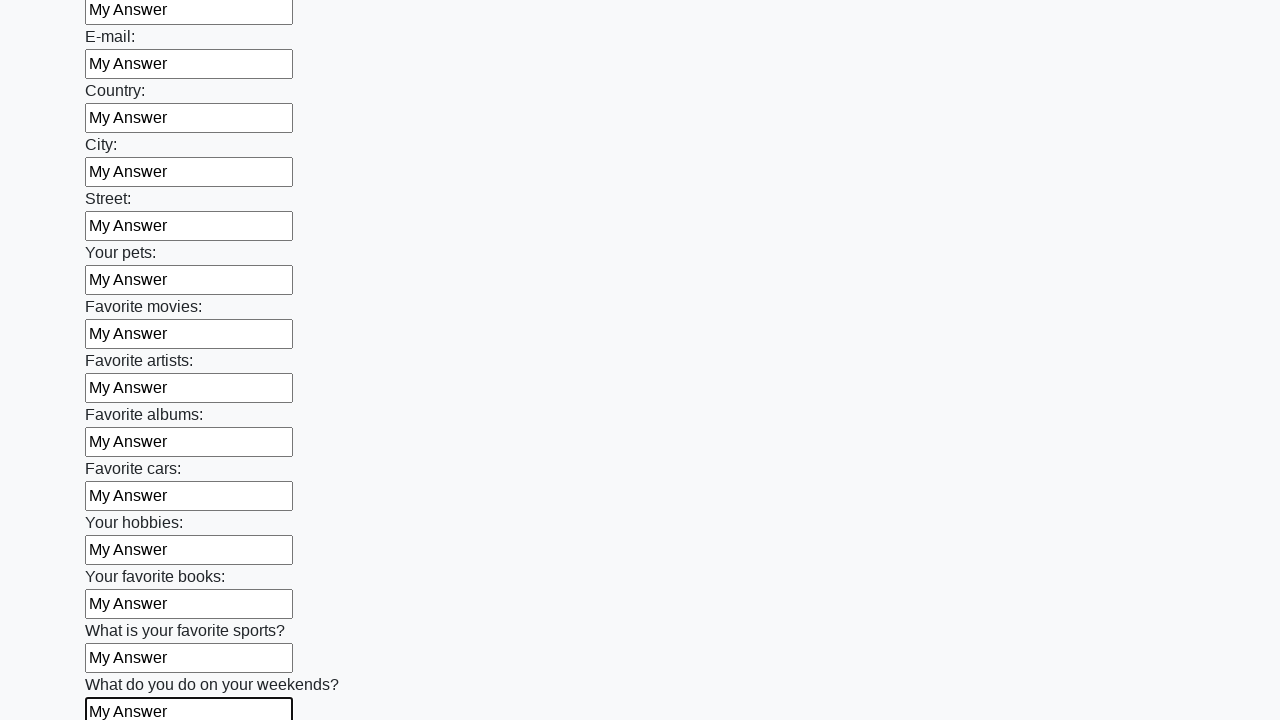

Filled input field 16 of 100 with 'My Answer' on input >> nth=15
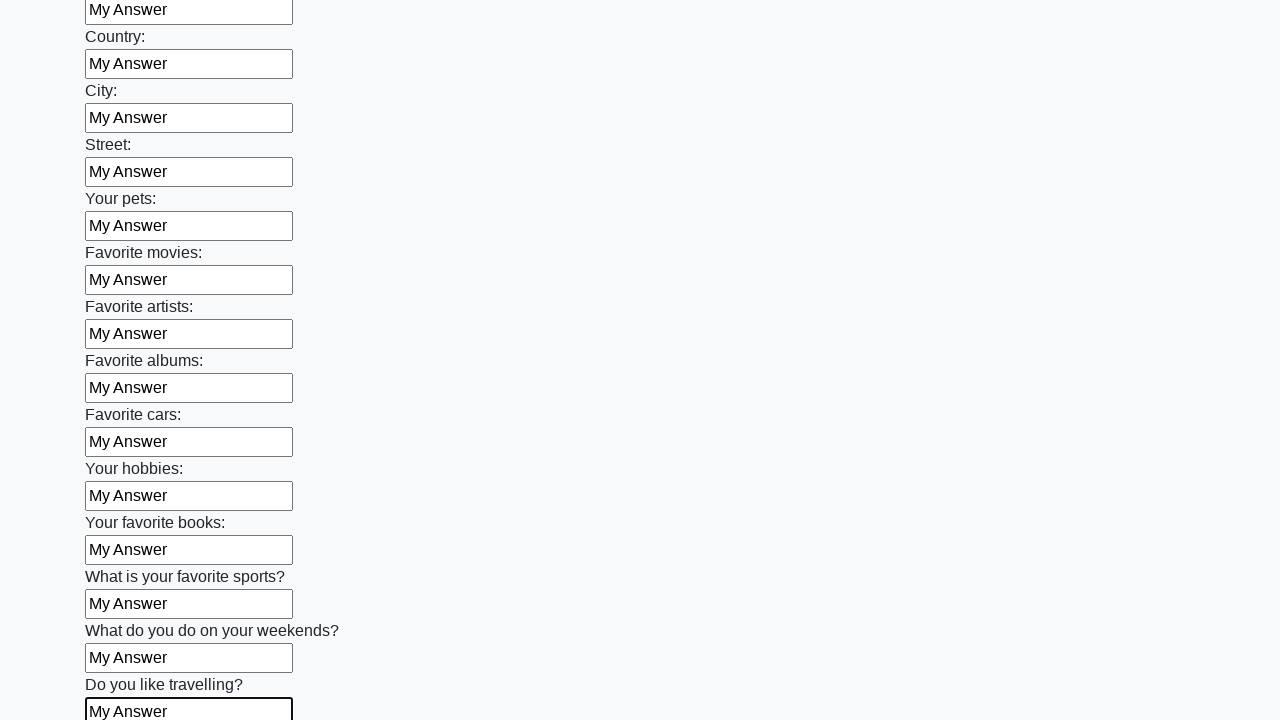

Filled input field 17 of 100 with 'My Answer' on input >> nth=16
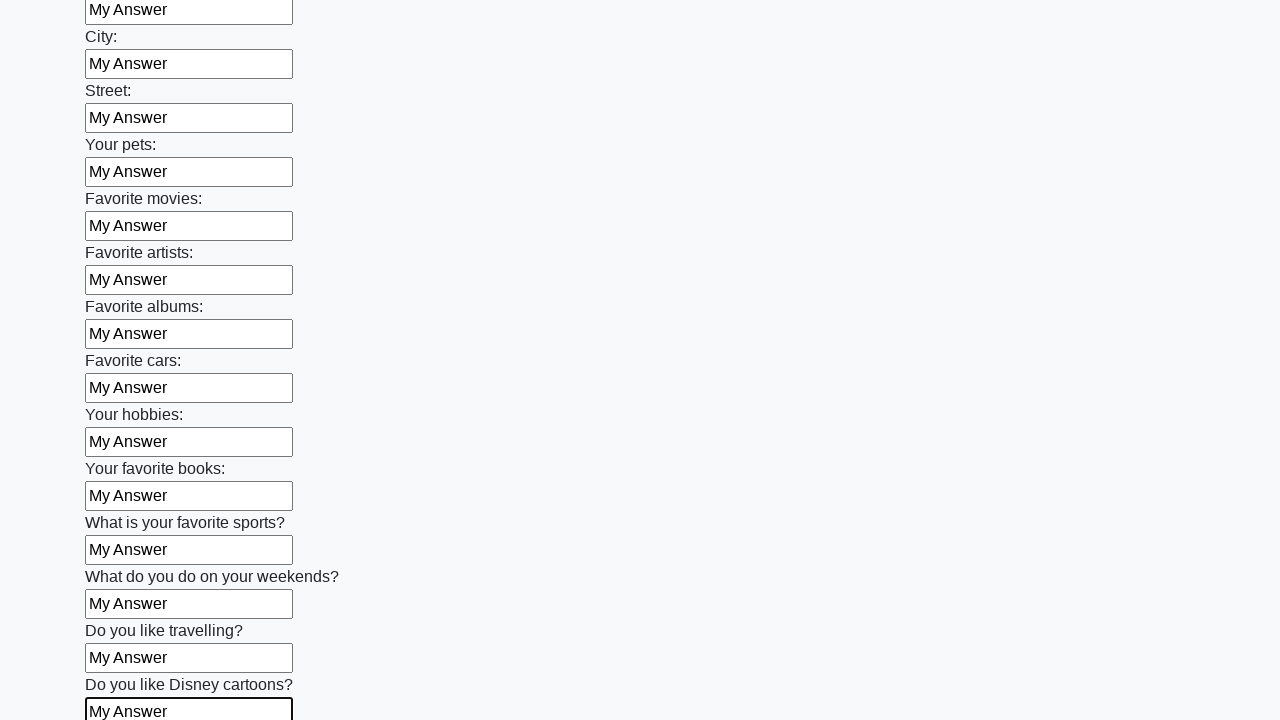

Filled input field 18 of 100 with 'My Answer' on input >> nth=17
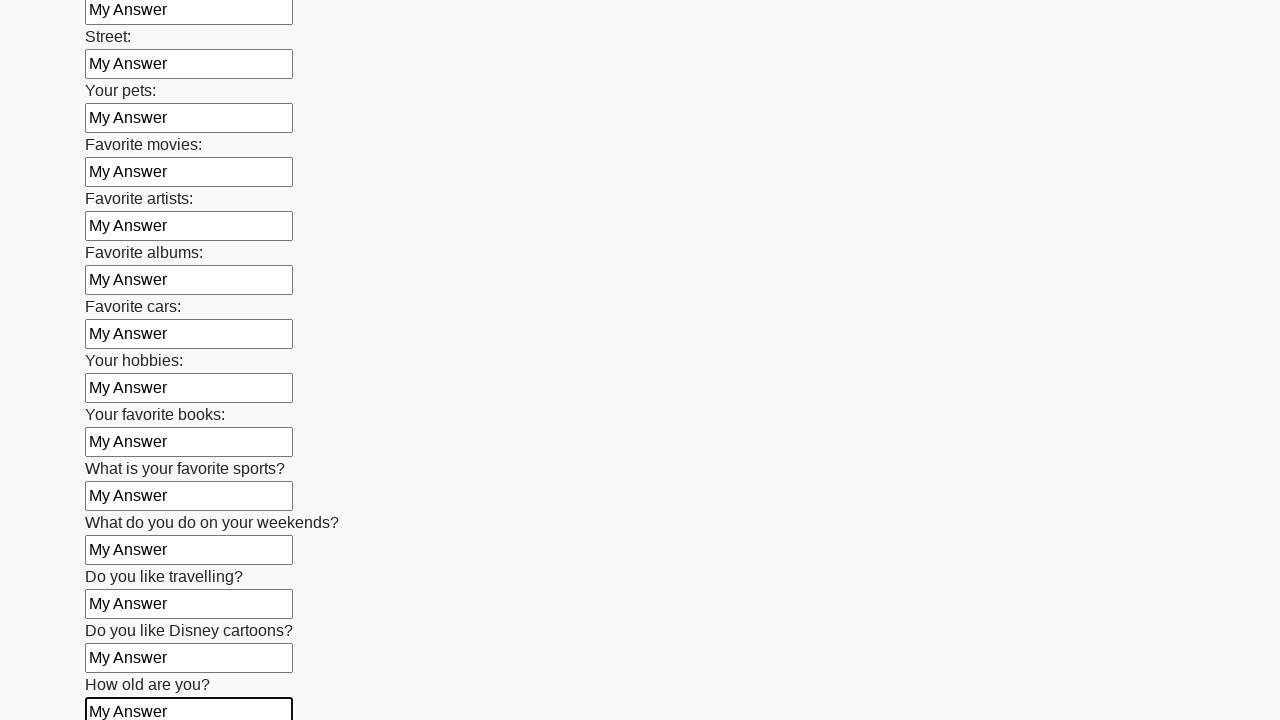

Filled input field 19 of 100 with 'My Answer' on input >> nth=18
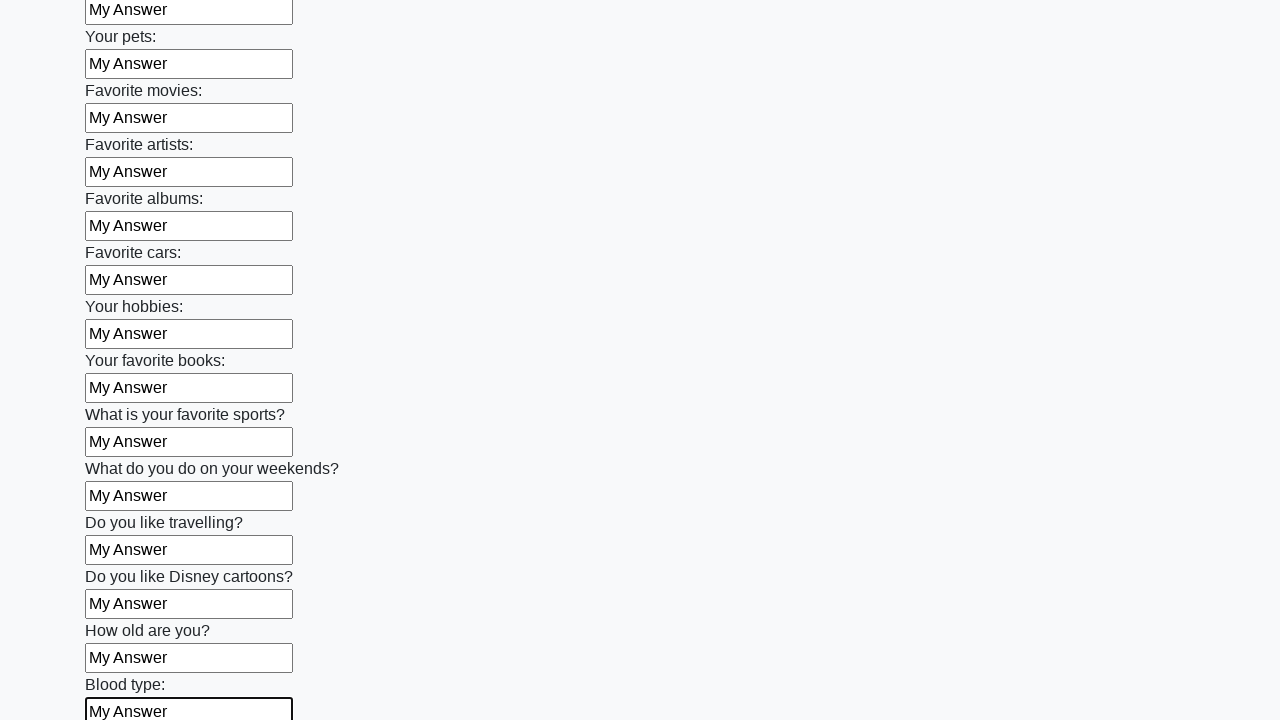

Filled input field 20 of 100 with 'My Answer' on input >> nth=19
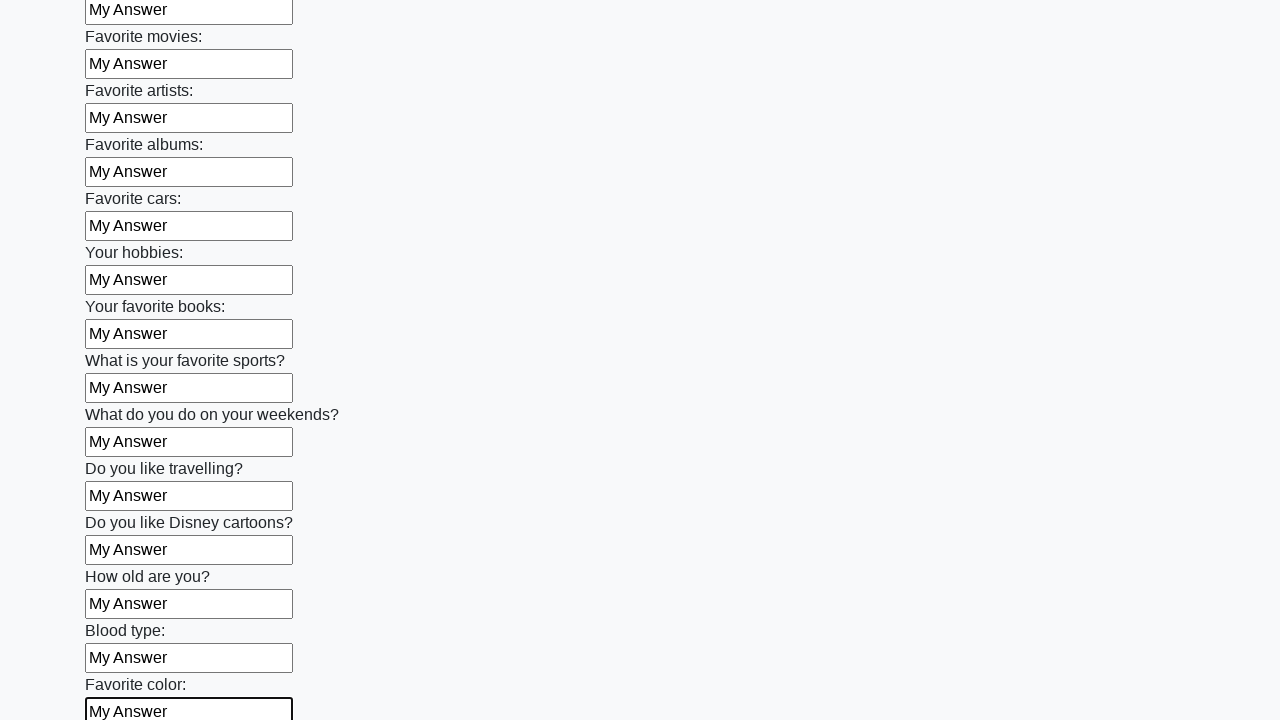

Filled input field 21 of 100 with 'My Answer' on input >> nth=20
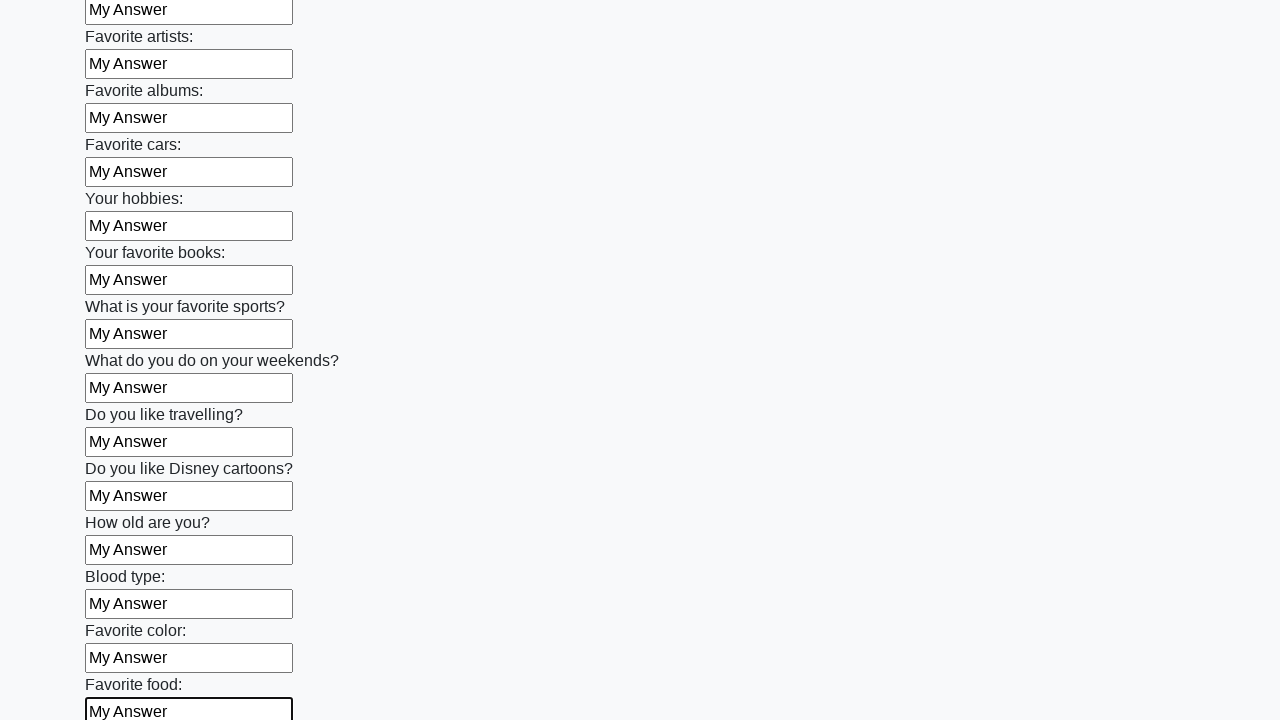

Filled input field 22 of 100 with 'My Answer' on input >> nth=21
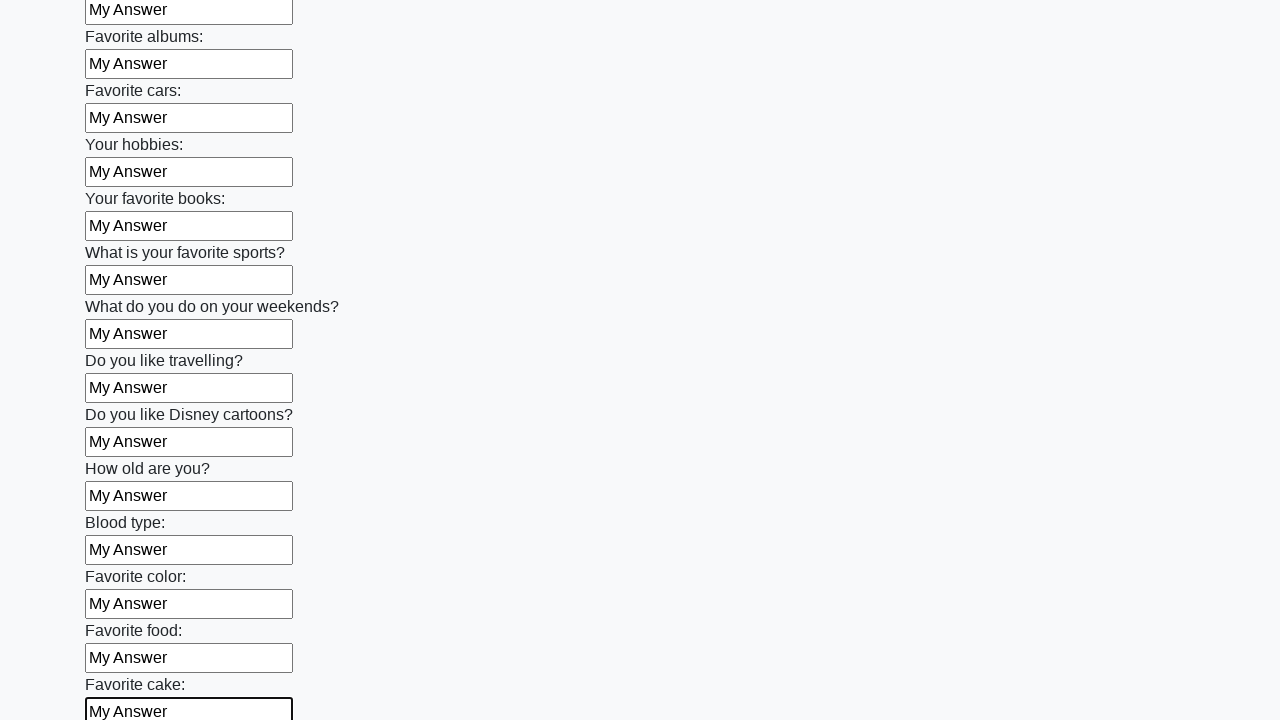

Filled input field 23 of 100 with 'My Answer' on input >> nth=22
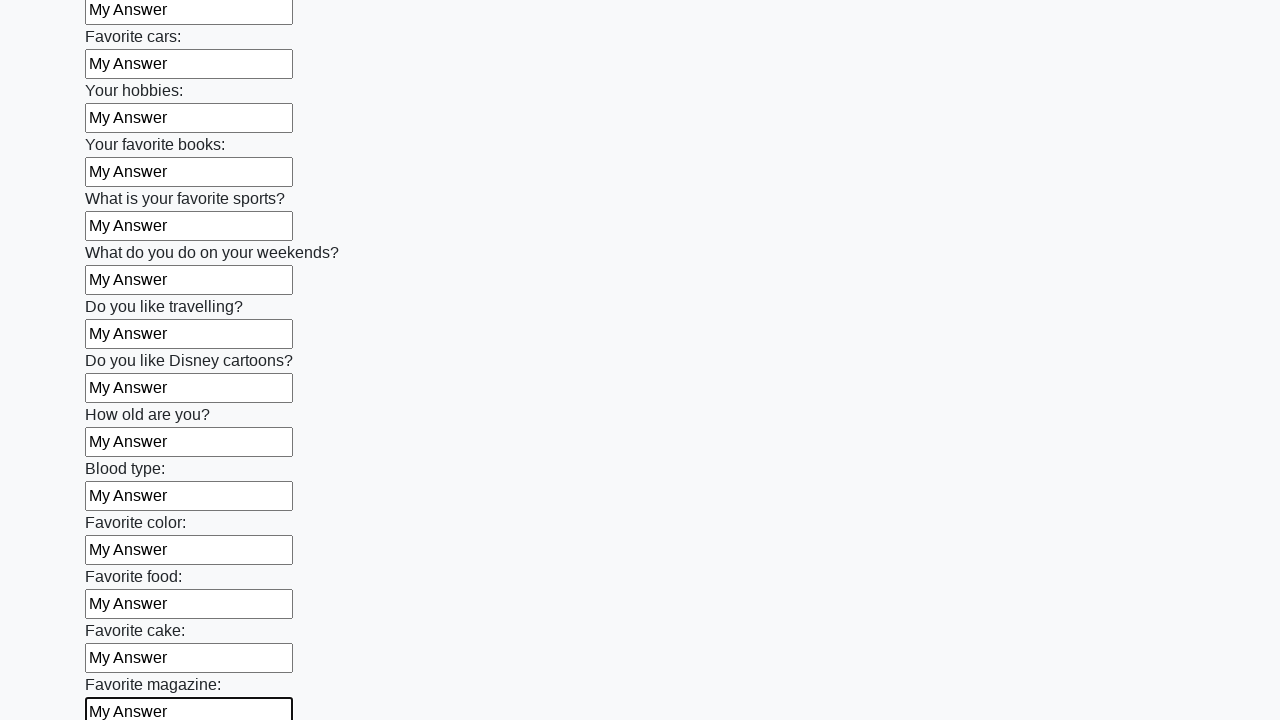

Filled input field 24 of 100 with 'My Answer' on input >> nth=23
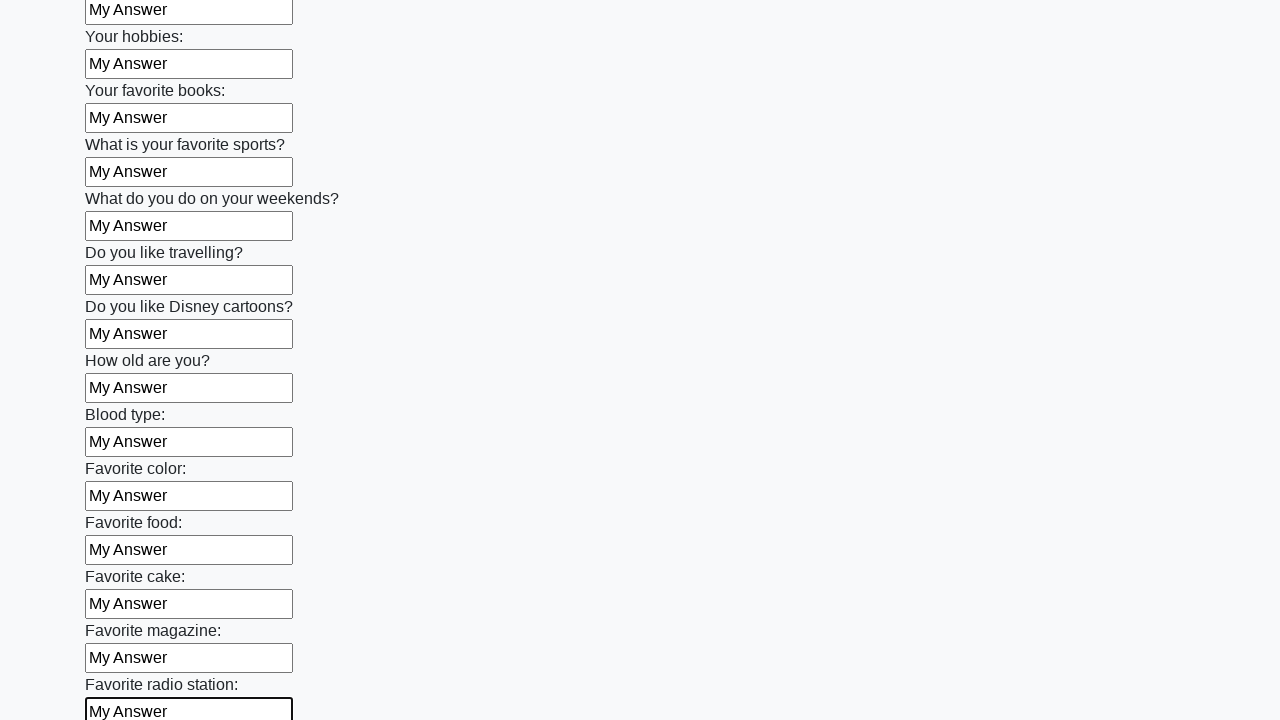

Filled input field 25 of 100 with 'My Answer' on input >> nth=24
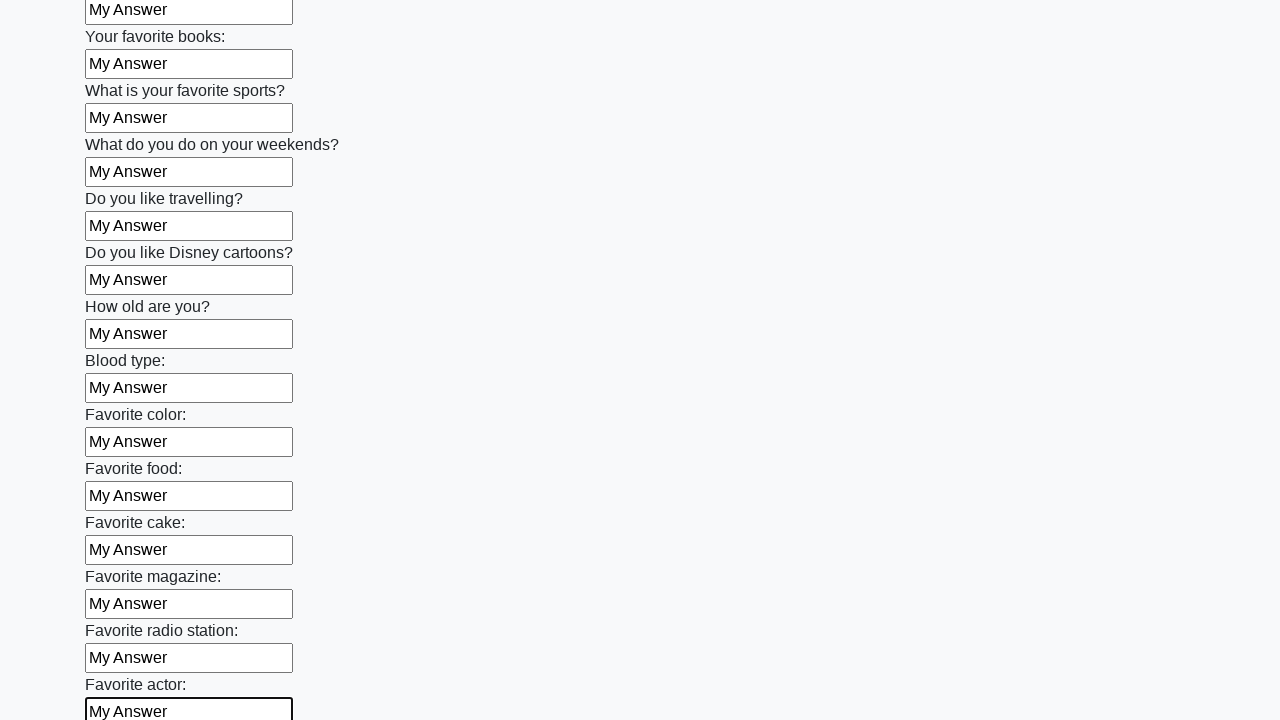

Filled input field 26 of 100 with 'My Answer' on input >> nth=25
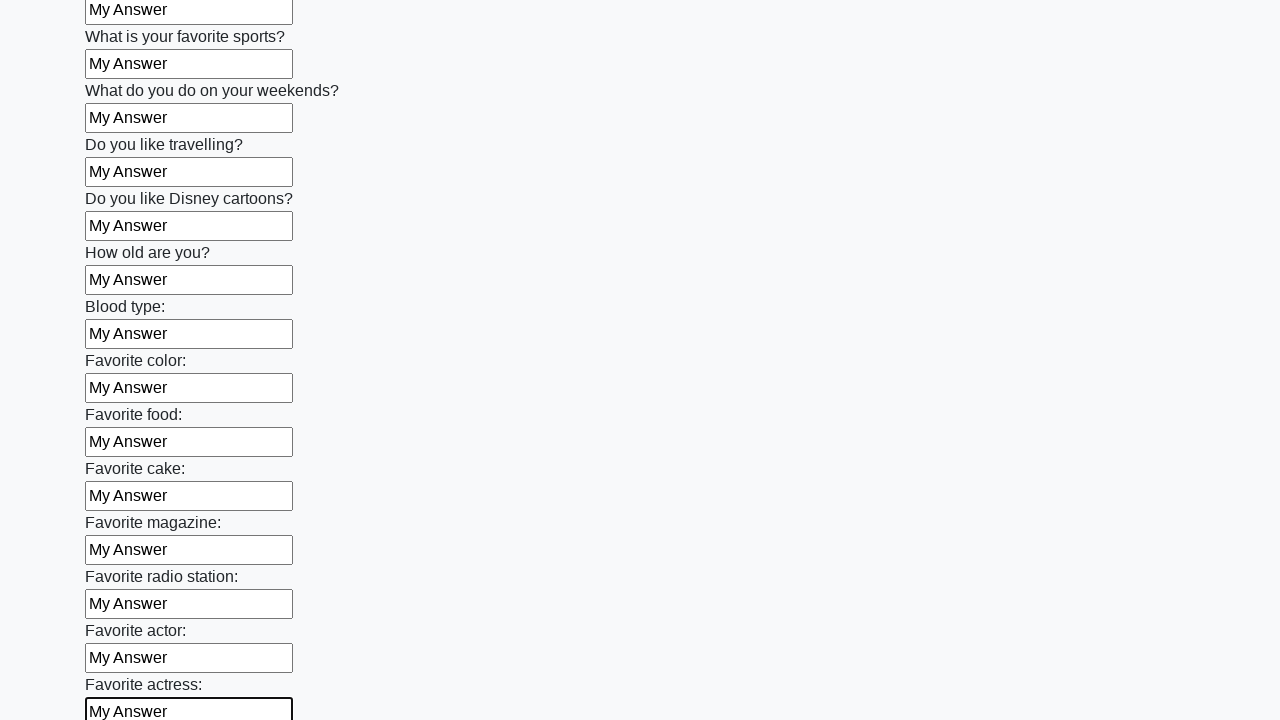

Filled input field 27 of 100 with 'My Answer' on input >> nth=26
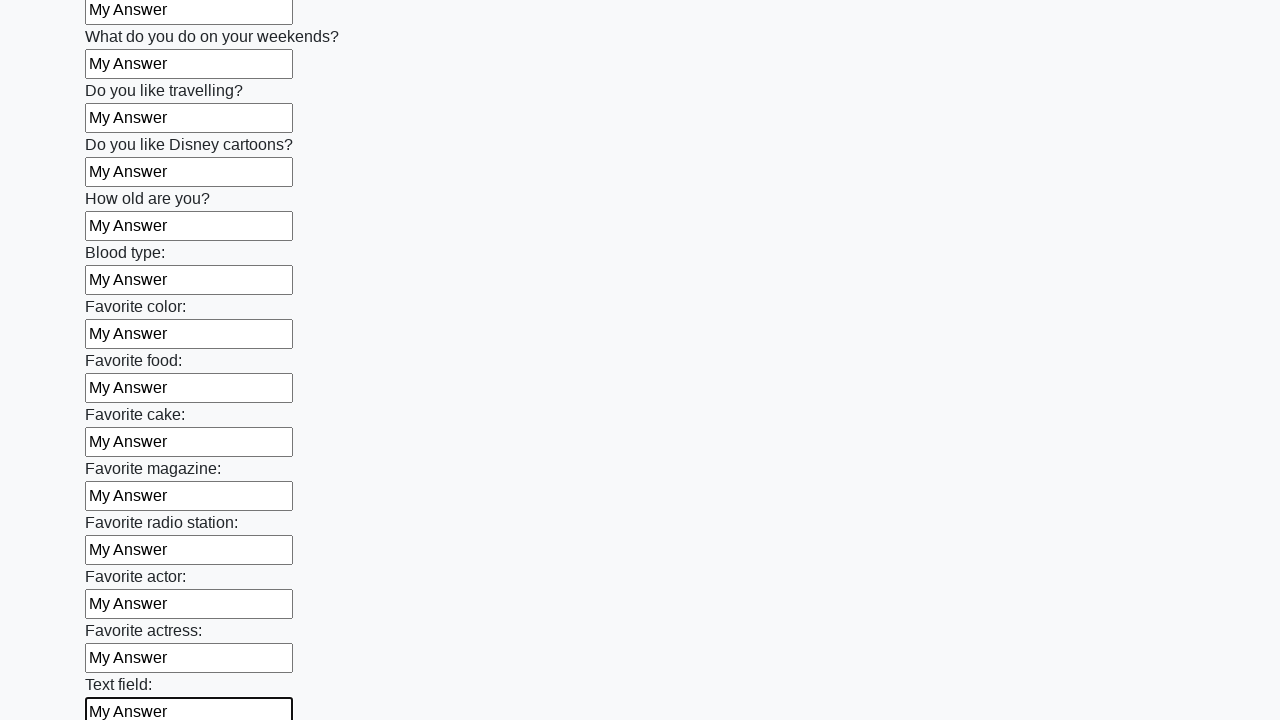

Filled input field 28 of 100 with 'My Answer' on input >> nth=27
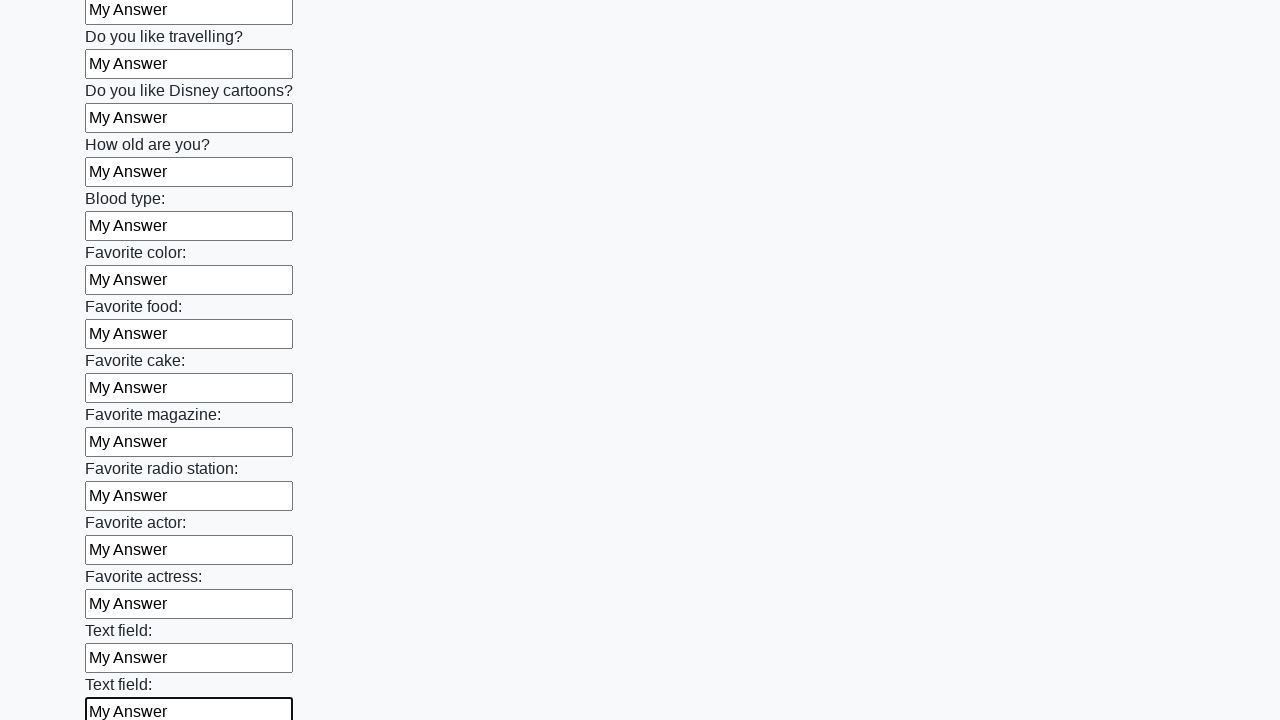

Filled input field 29 of 100 with 'My Answer' on input >> nth=28
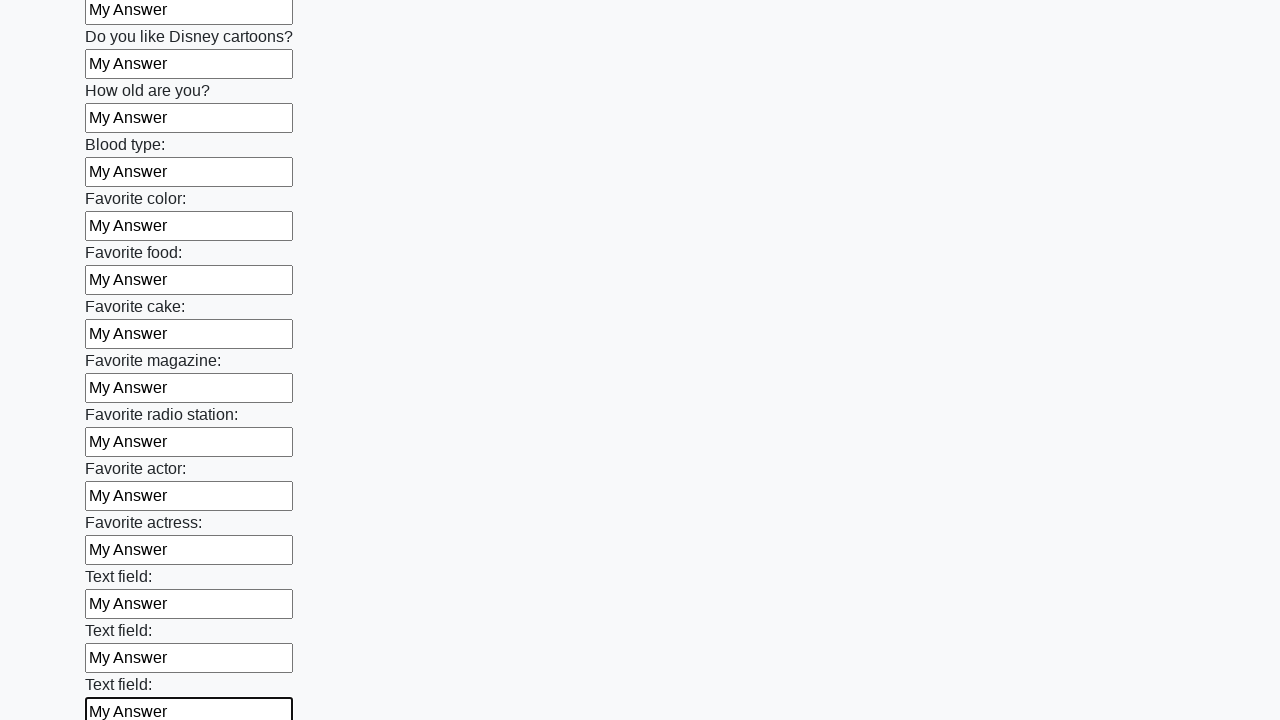

Filled input field 30 of 100 with 'My Answer' on input >> nth=29
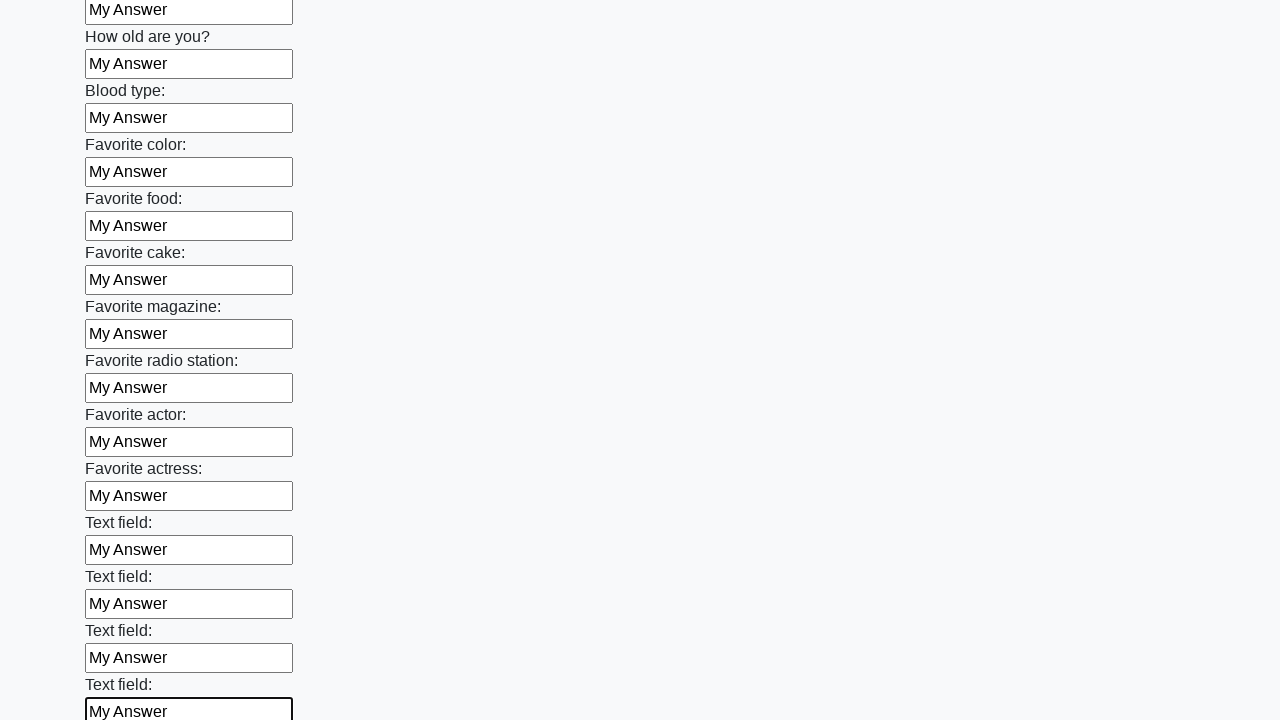

Filled input field 31 of 100 with 'My Answer' on input >> nth=30
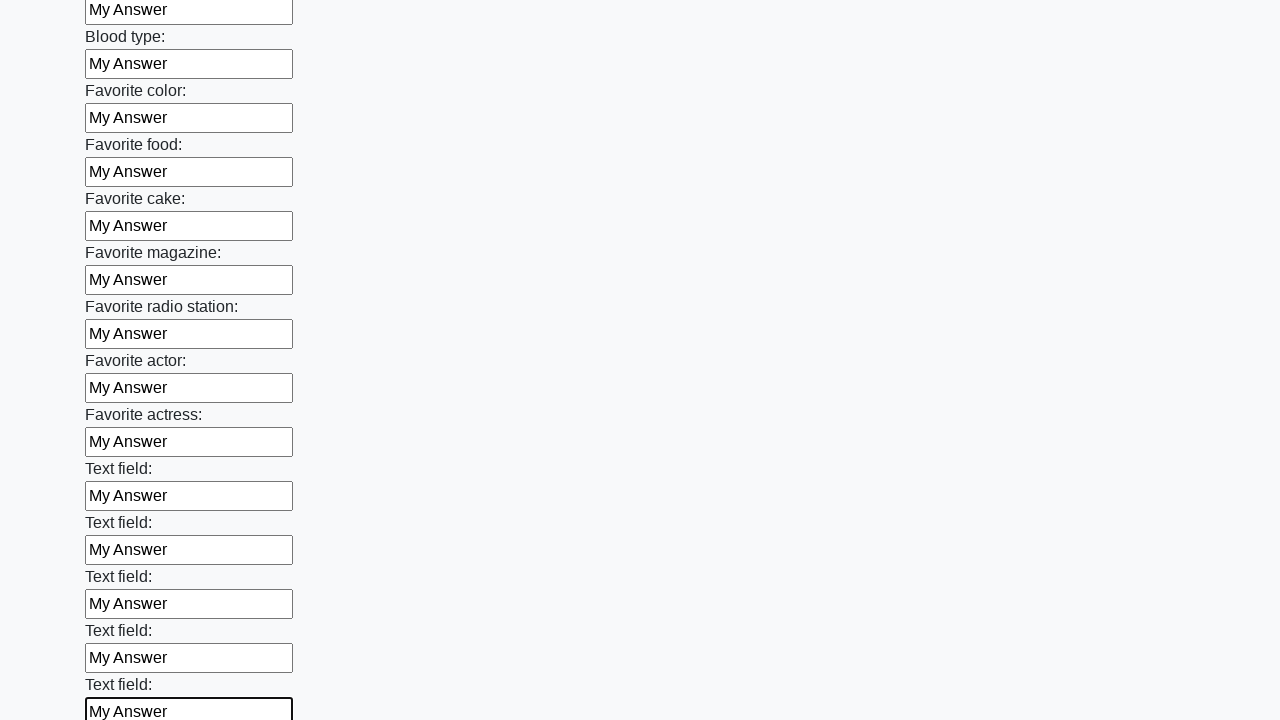

Filled input field 32 of 100 with 'My Answer' on input >> nth=31
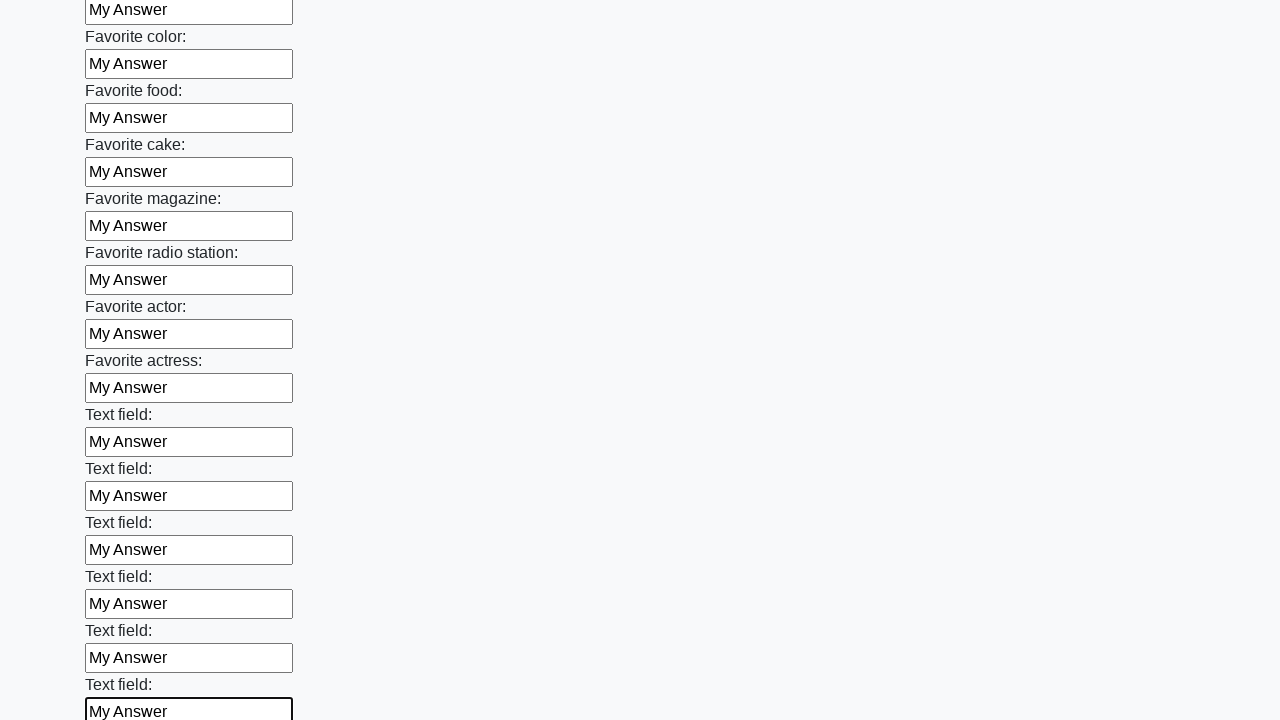

Filled input field 33 of 100 with 'My Answer' on input >> nth=32
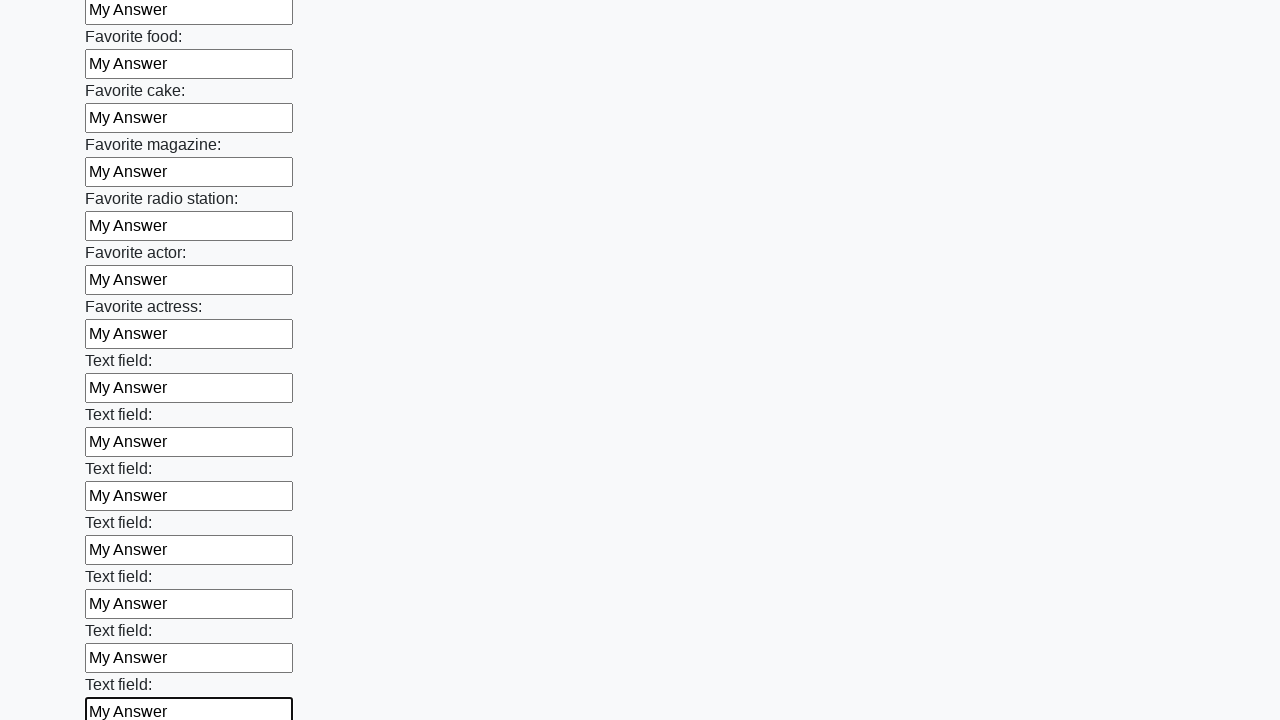

Filled input field 34 of 100 with 'My Answer' on input >> nth=33
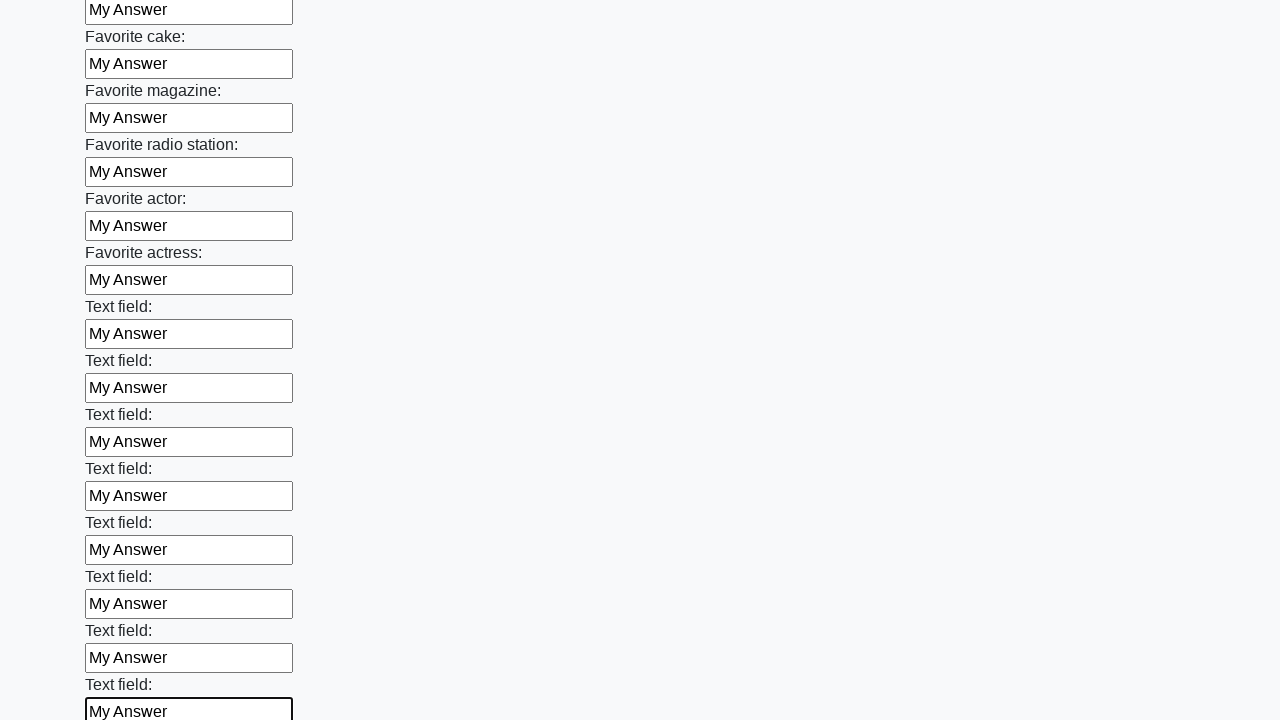

Filled input field 35 of 100 with 'My Answer' on input >> nth=34
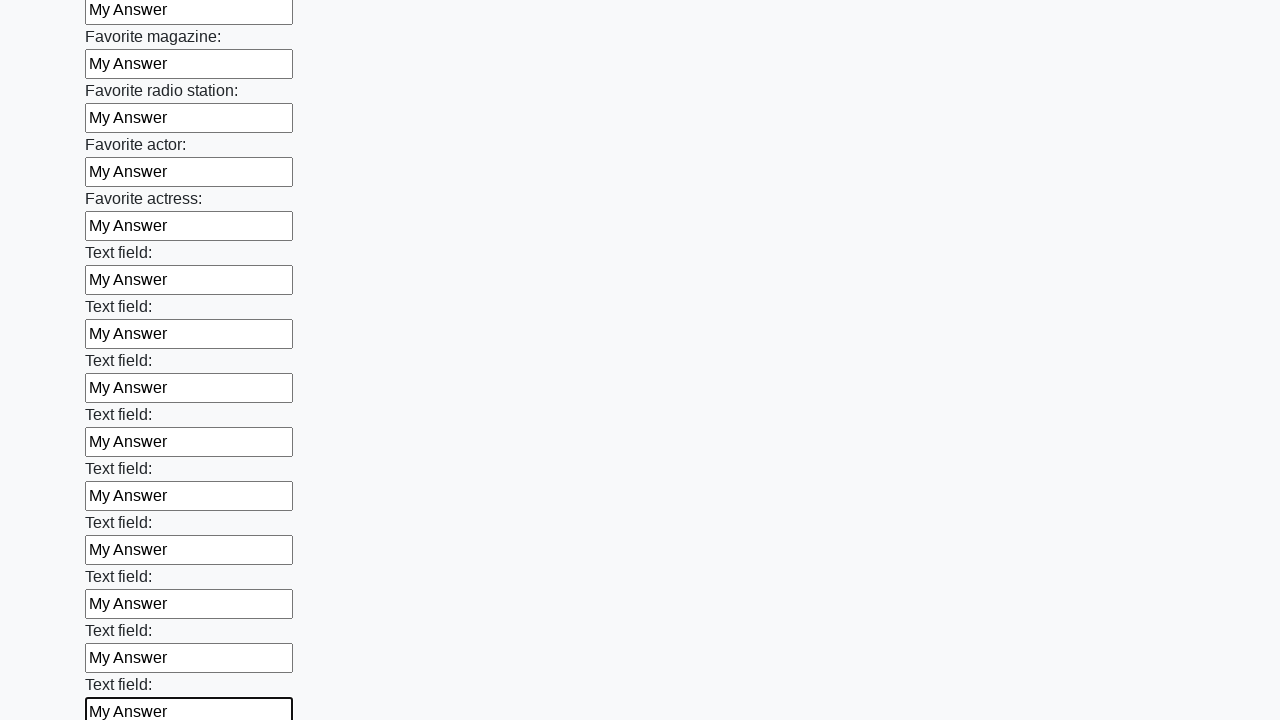

Filled input field 36 of 100 with 'My Answer' on input >> nth=35
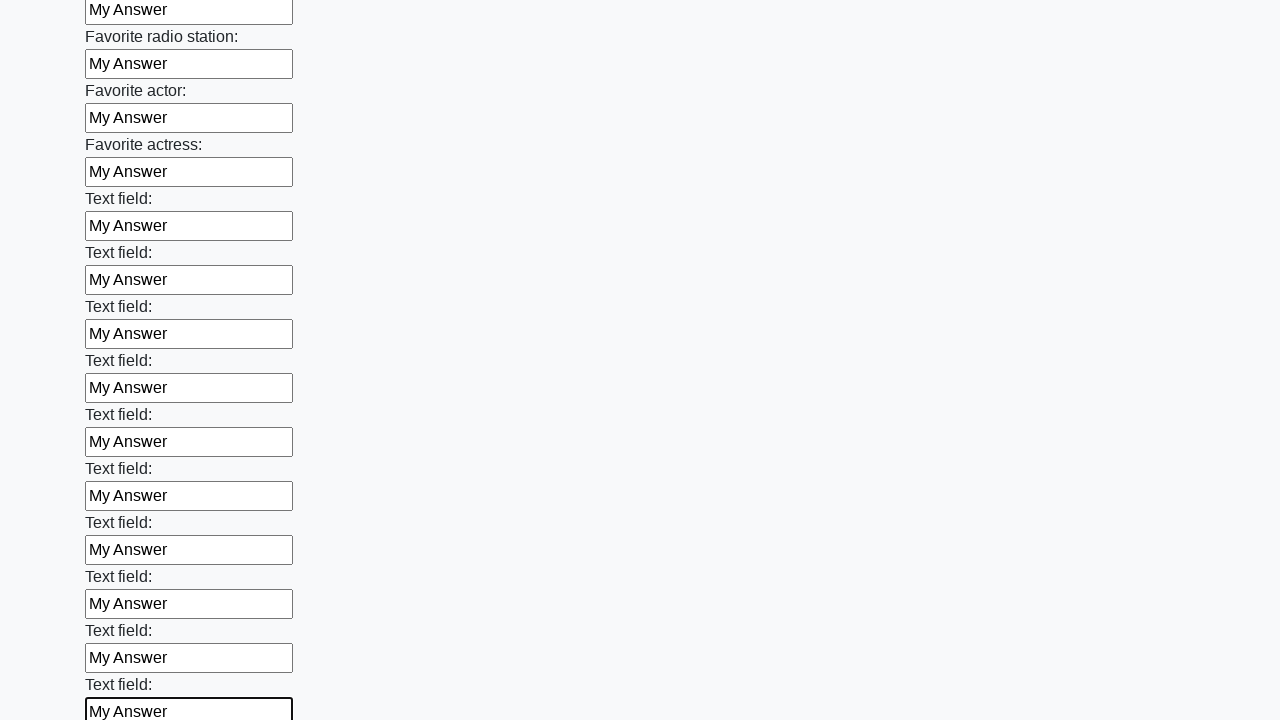

Filled input field 37 of 100 with 'My Answer' on input >> nth=36
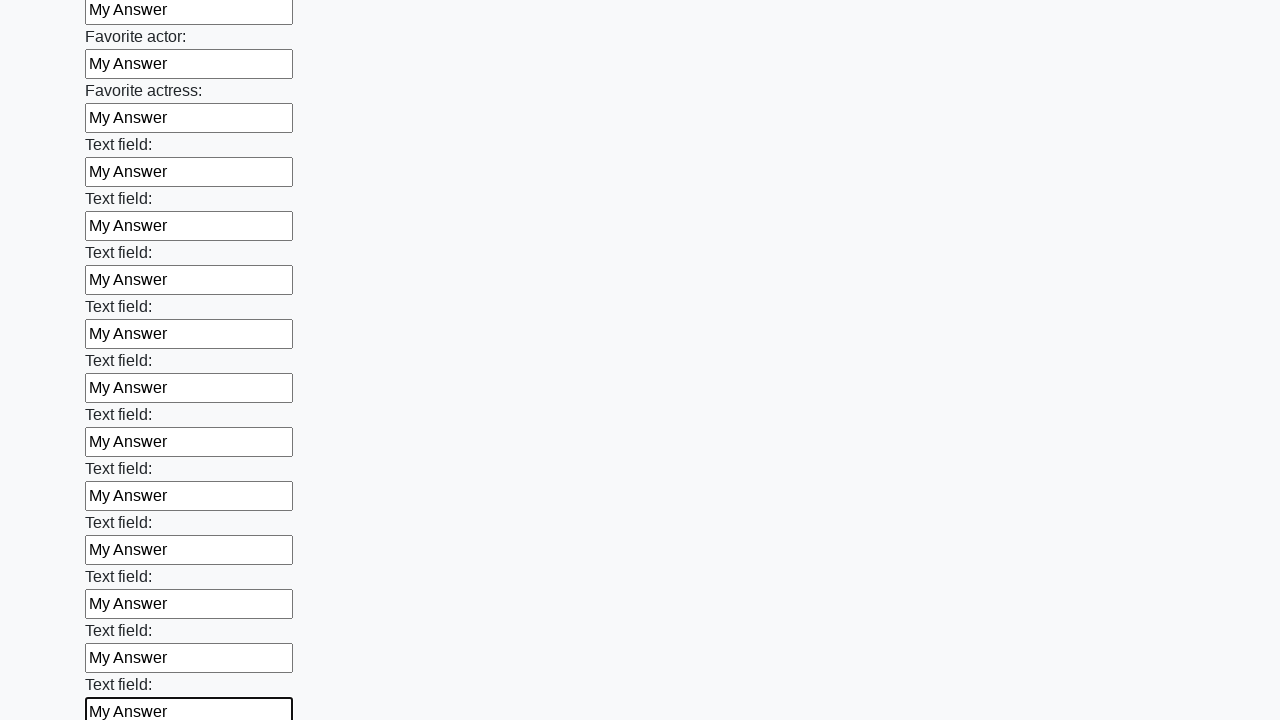

Filled input field 38 of 100 with 'My Answer' on input >> nth=37
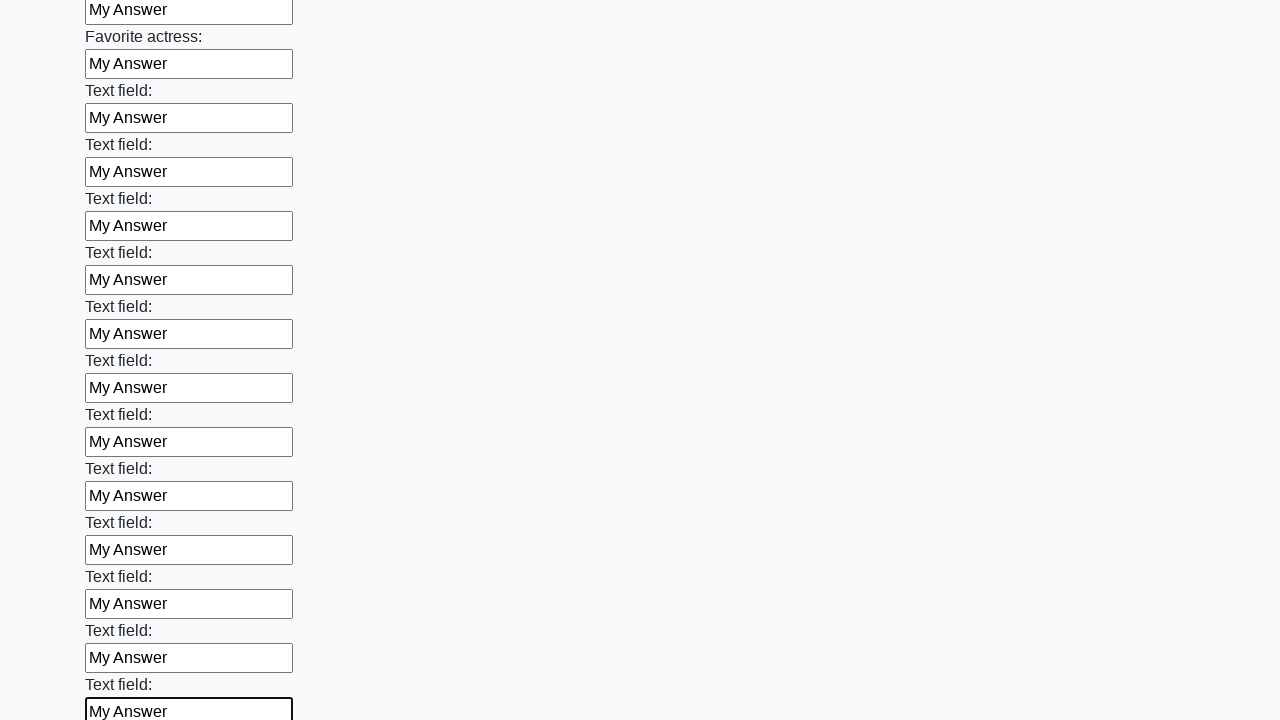

Filled input field 39 of 100 with 'My Answer' on input >> nth=38
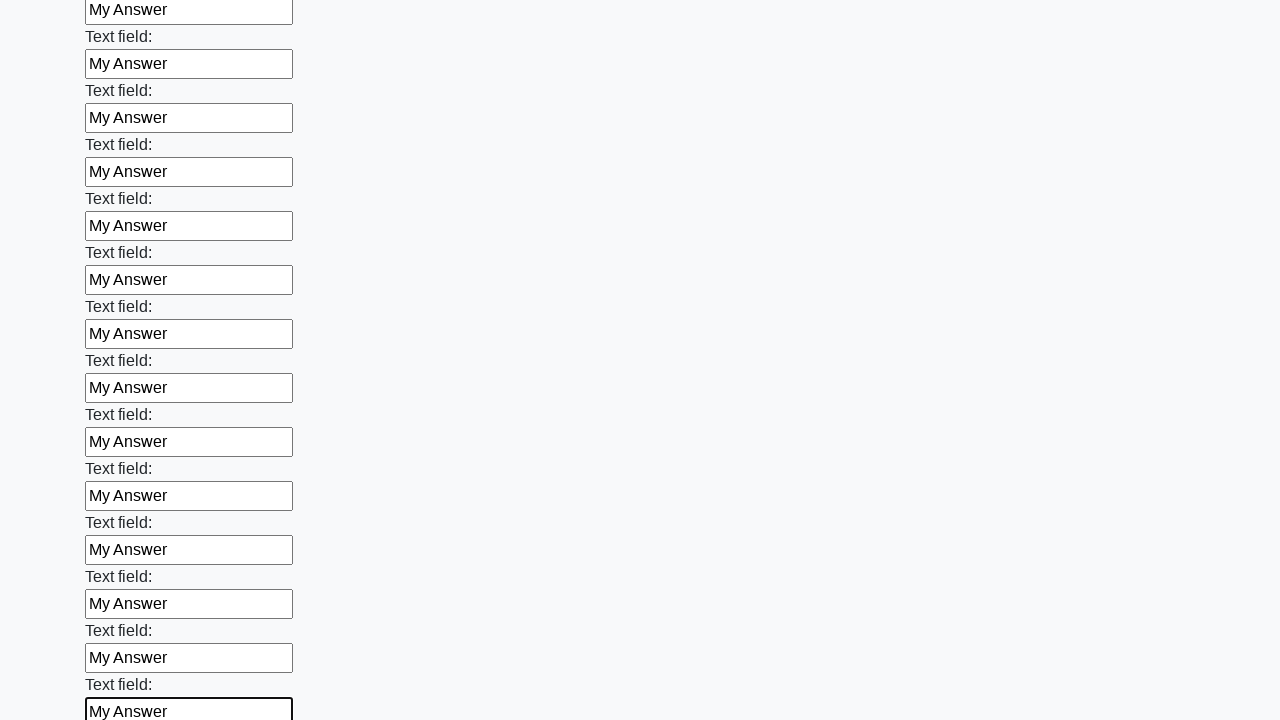

Filled input field 40 of 100 with 'My Answer' on input >> nth=39
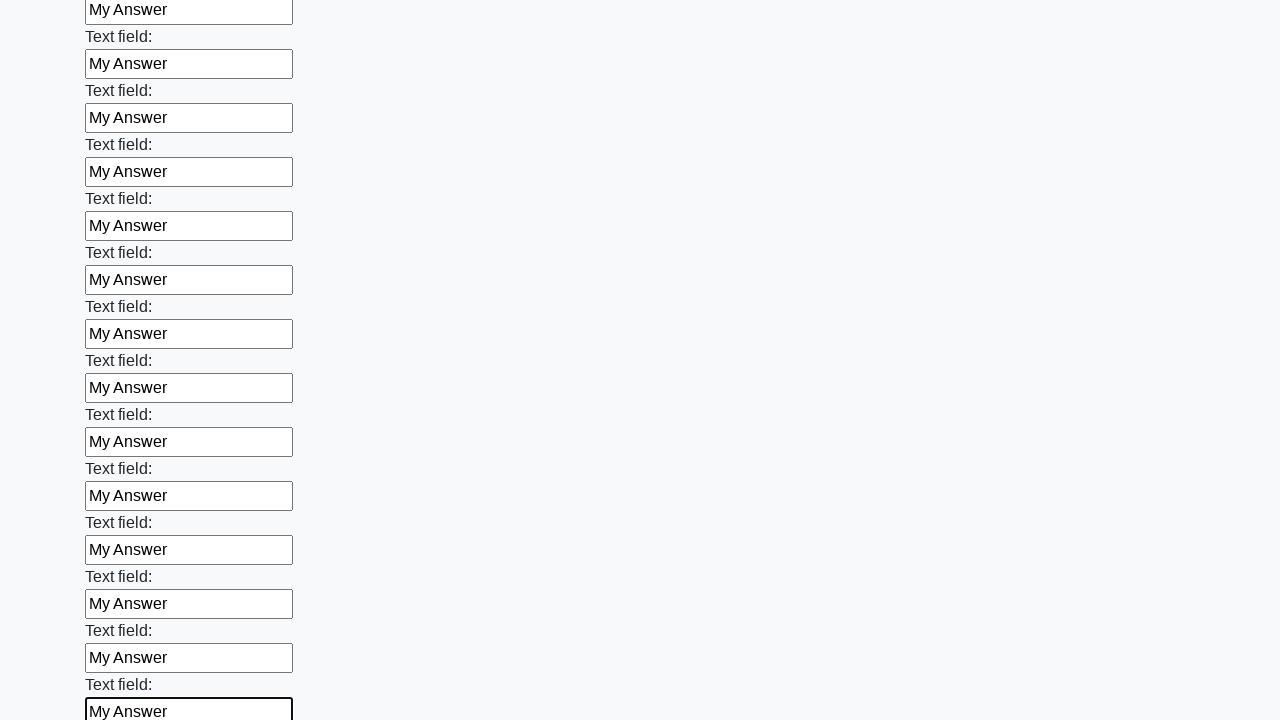

Filled input field 41 of 100 with 'My Answer' on input >> nth=40
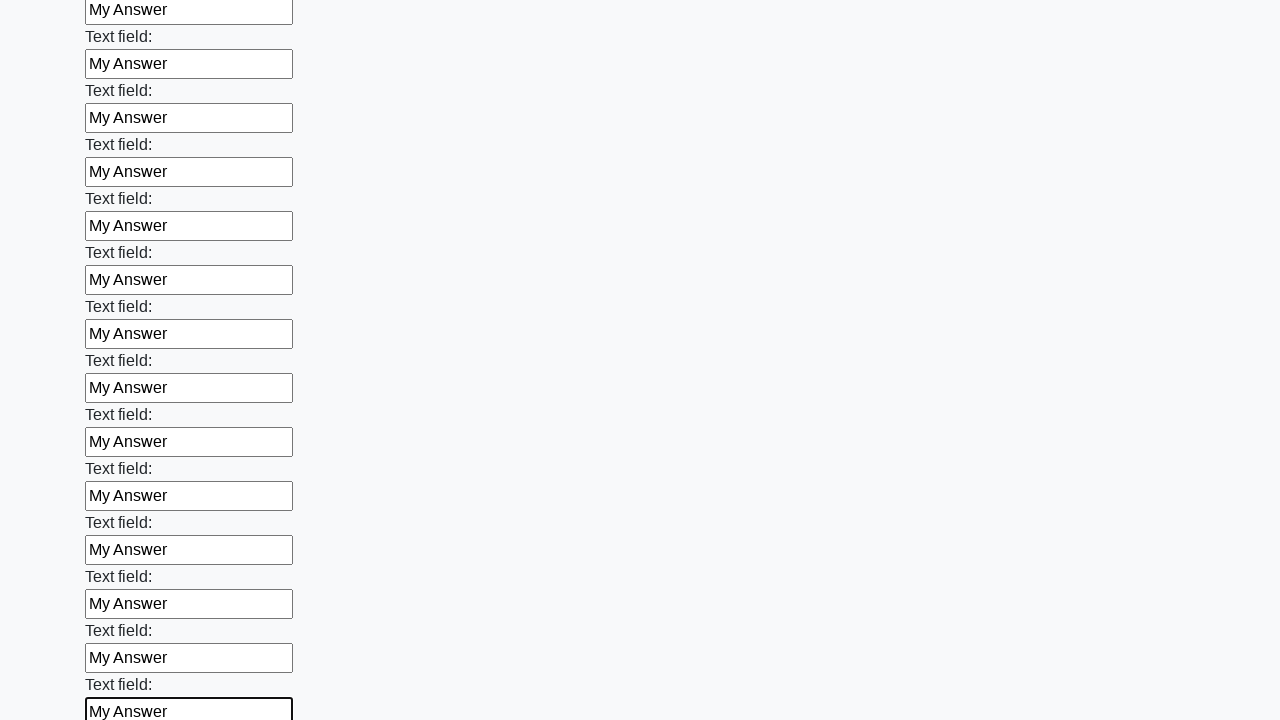

Filled input field 42 of 100 with 'My Answer' on input >> nth=41
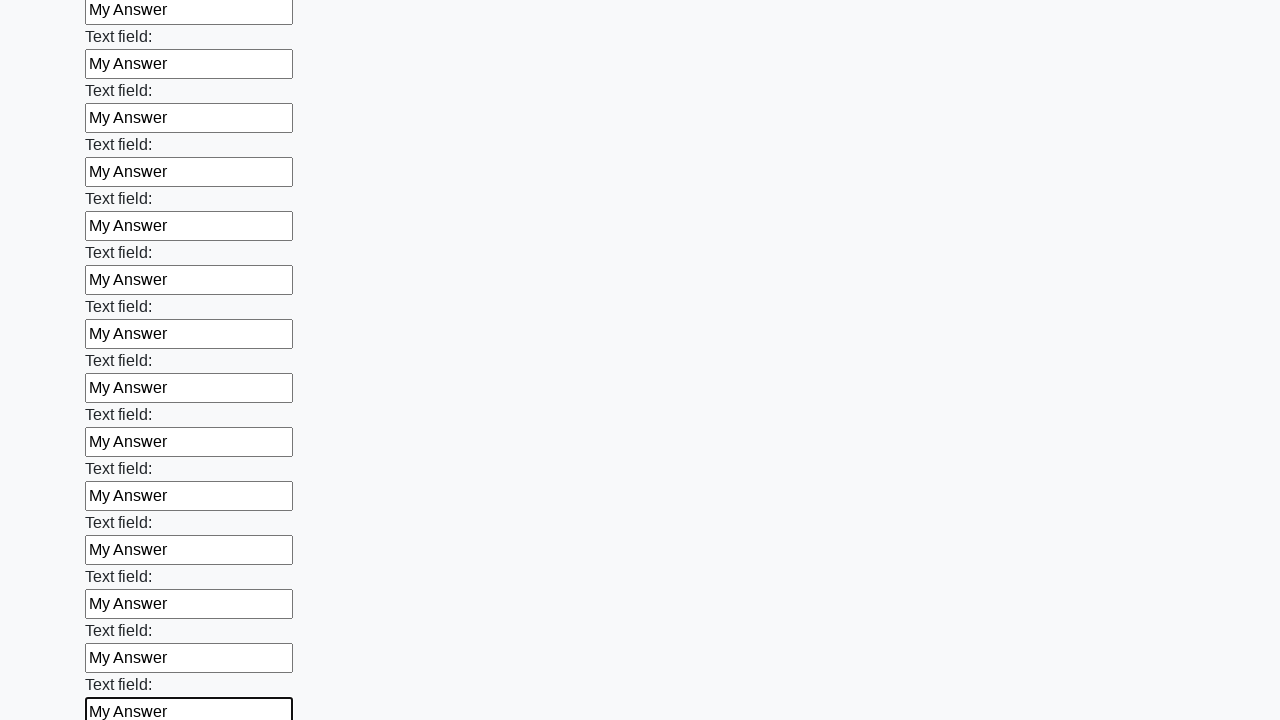

Filled input field 43 of 100 with 'My Answer' on input >> nth=42
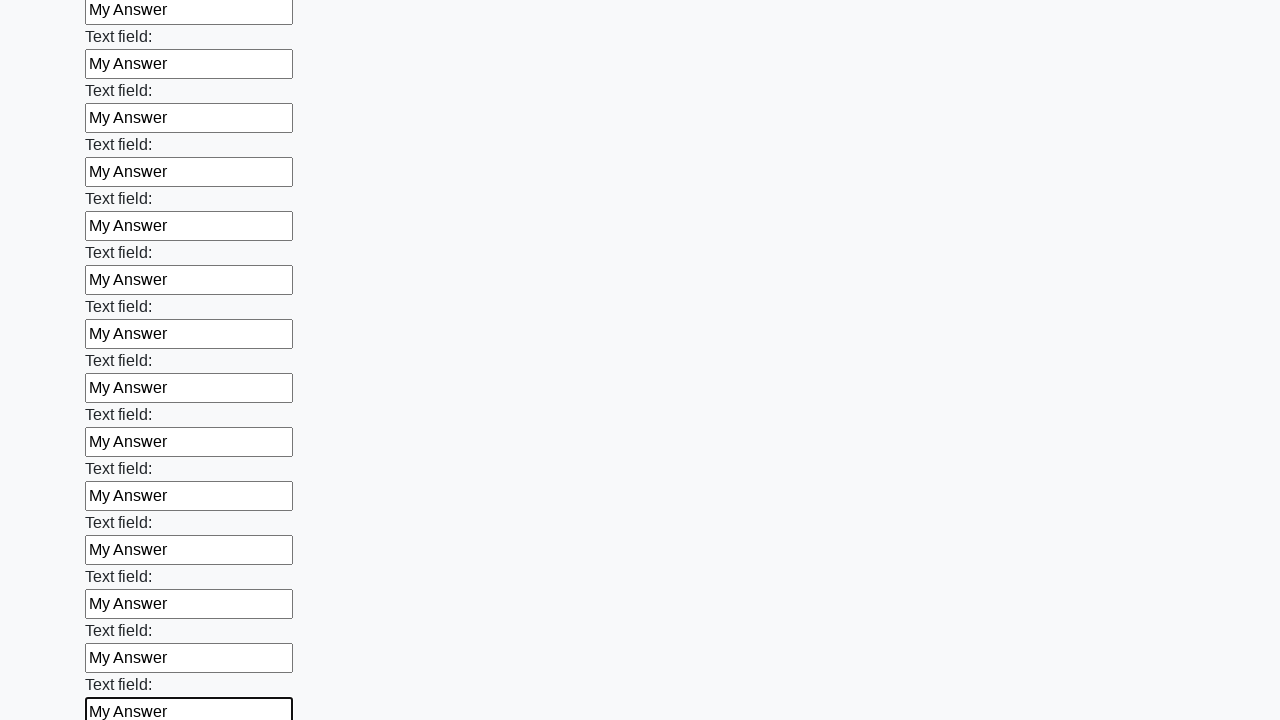

Filled input field 44 of 100 with 'My Answer' on input >> nth=43
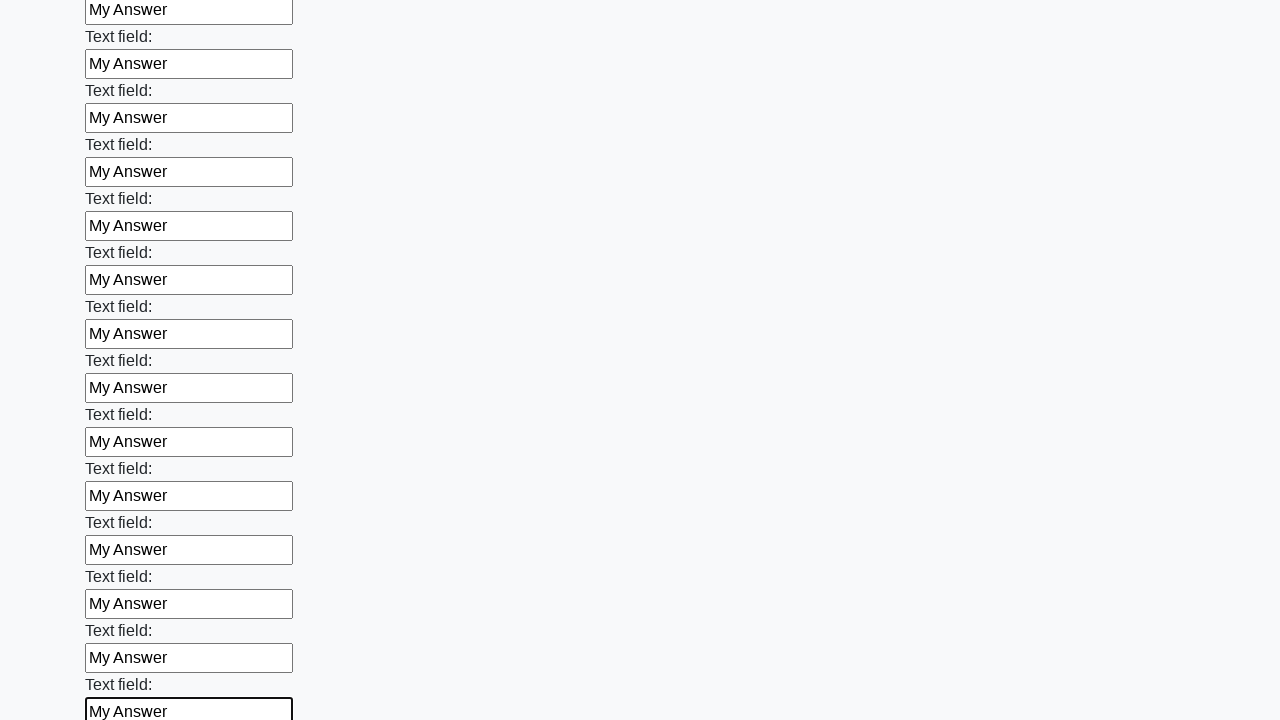

Filled input field 45 of 100 with 'My Answer' on input >> nth=44
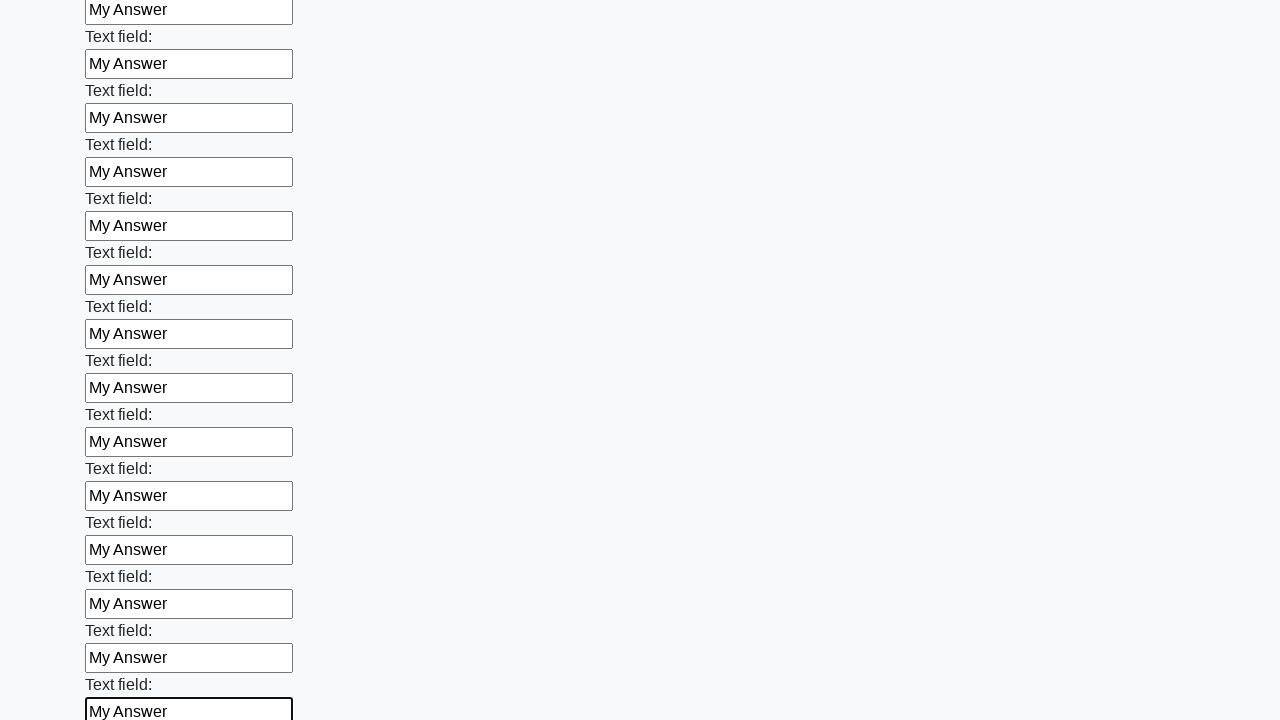

Filled input field 46 of 100 with 'My Answer' on input >> nth=45
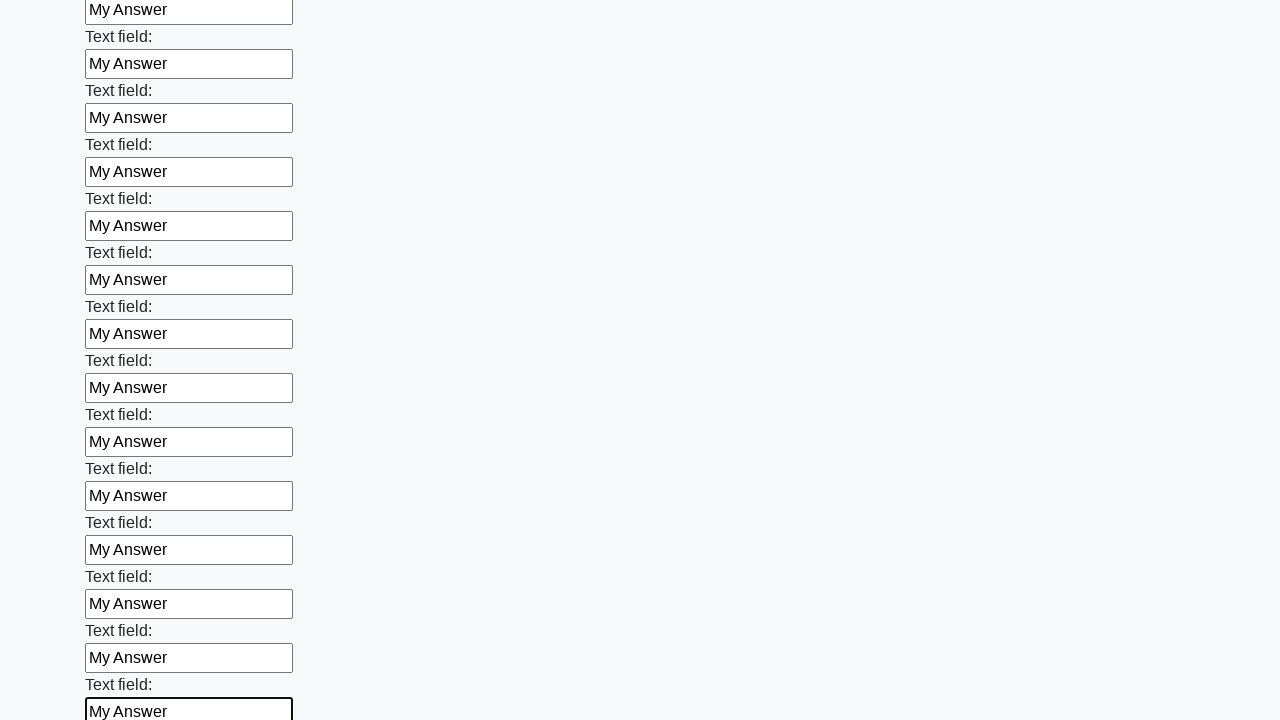

Filled input field 47 of 100 with 'My Answer' on input >> nth=46
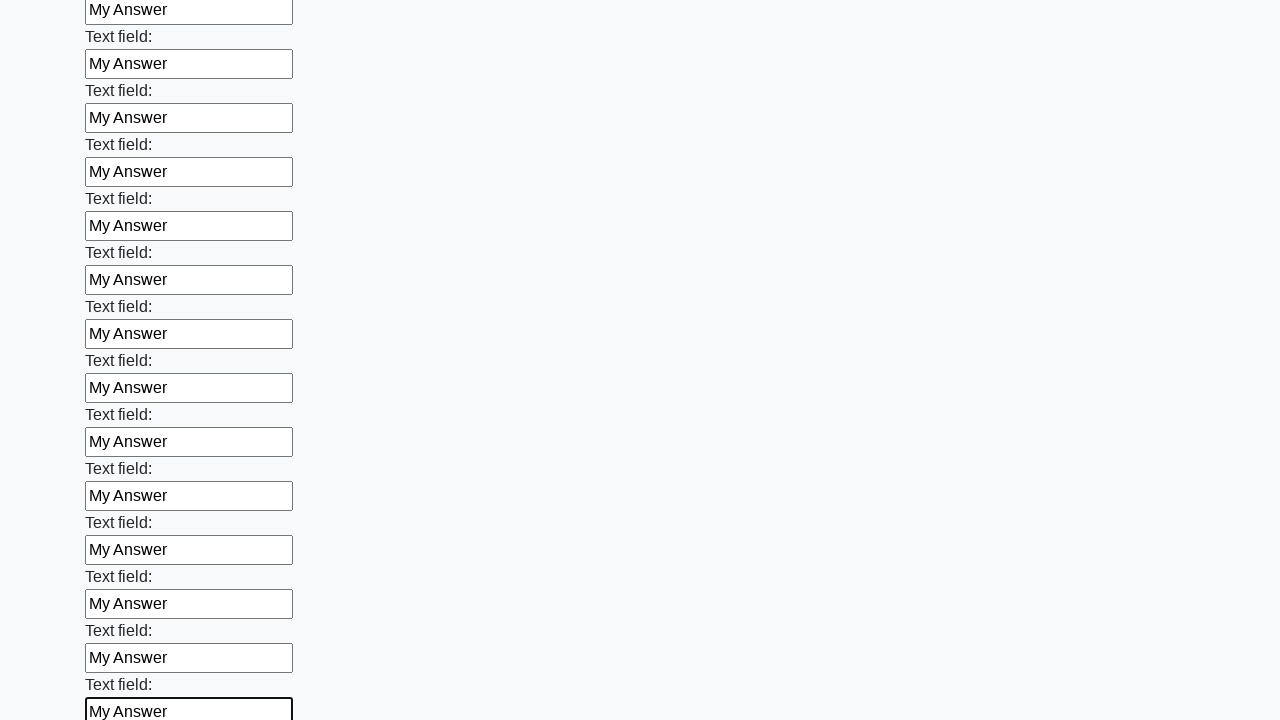

Filled input field 48 of 100 with 'My Answer' on input >> nth=47
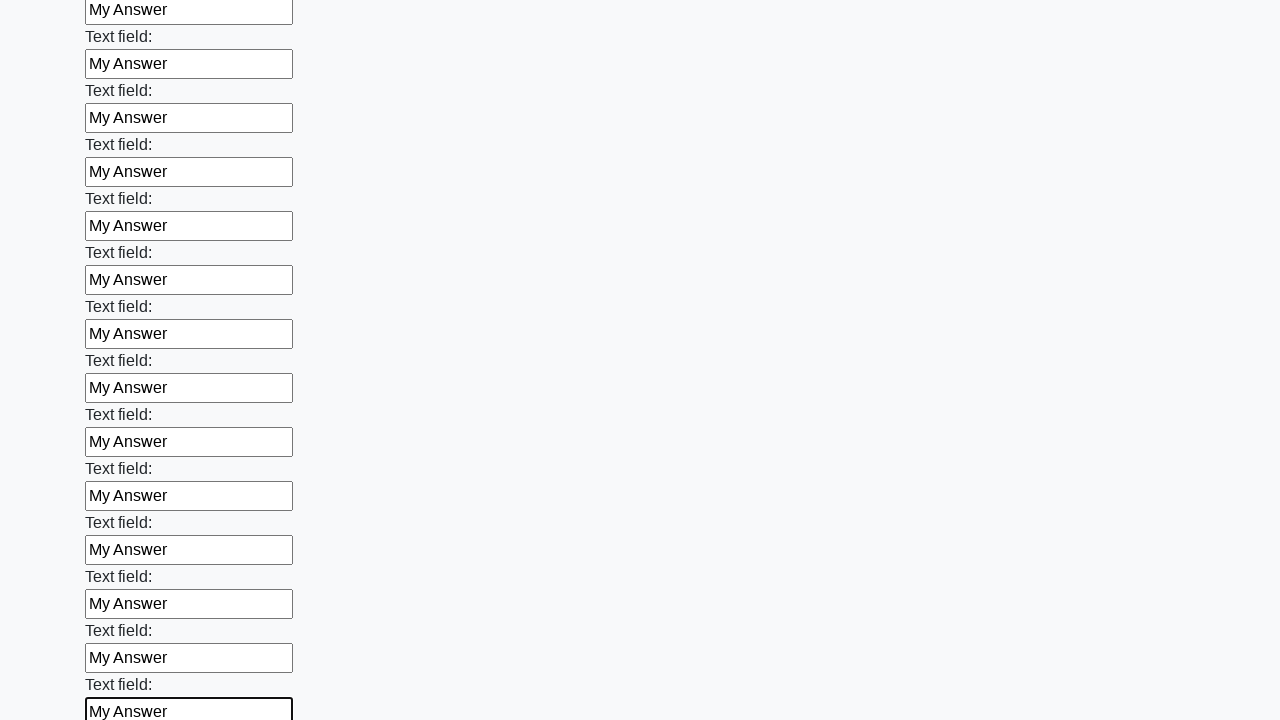

Filled input field 49 of 100 with 'My Answer' on input >> nth=48
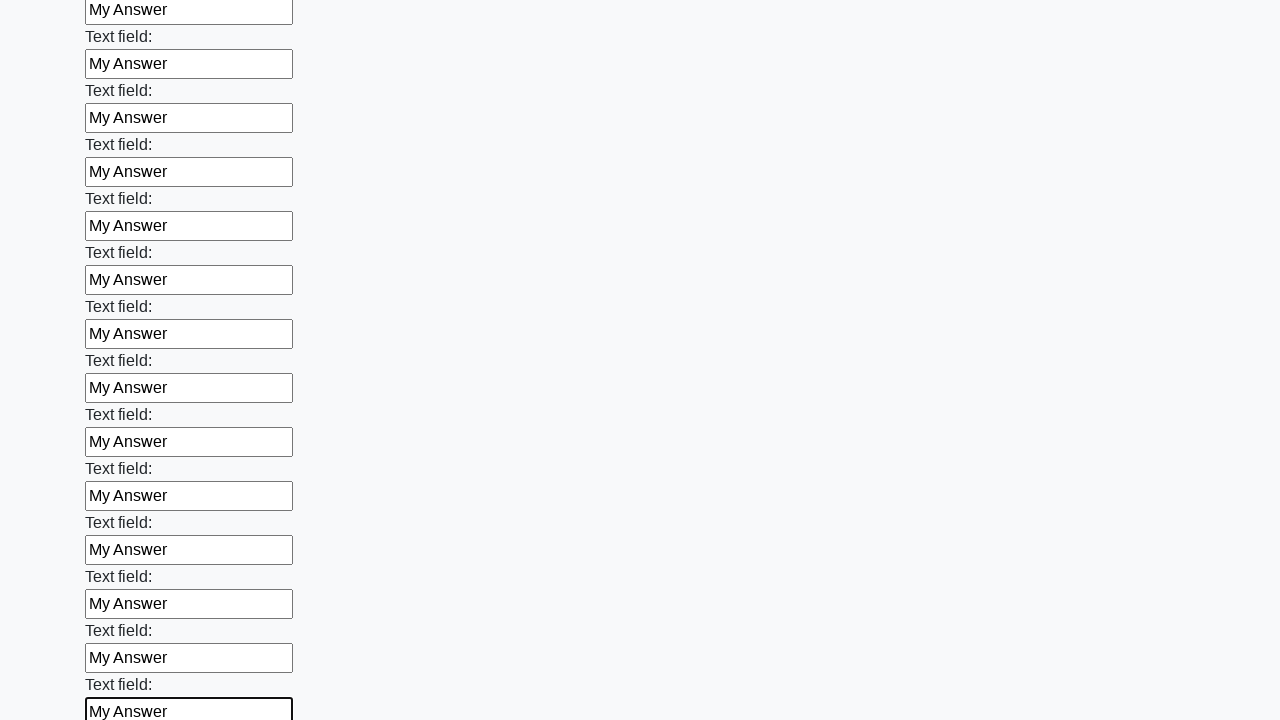

Filled input field 50 of 100 with 'My Answer' on input >> nth=49
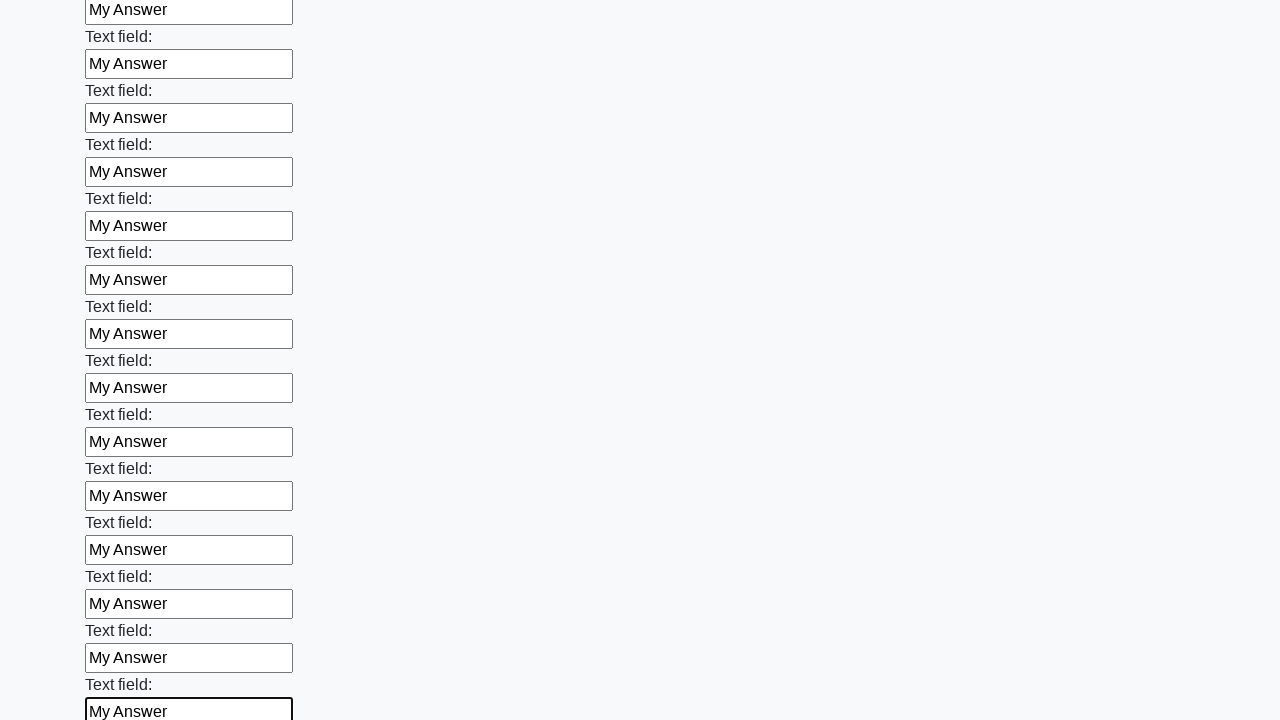

Filled input field 51 of 100 with 'My Answer' on input >> nth=50
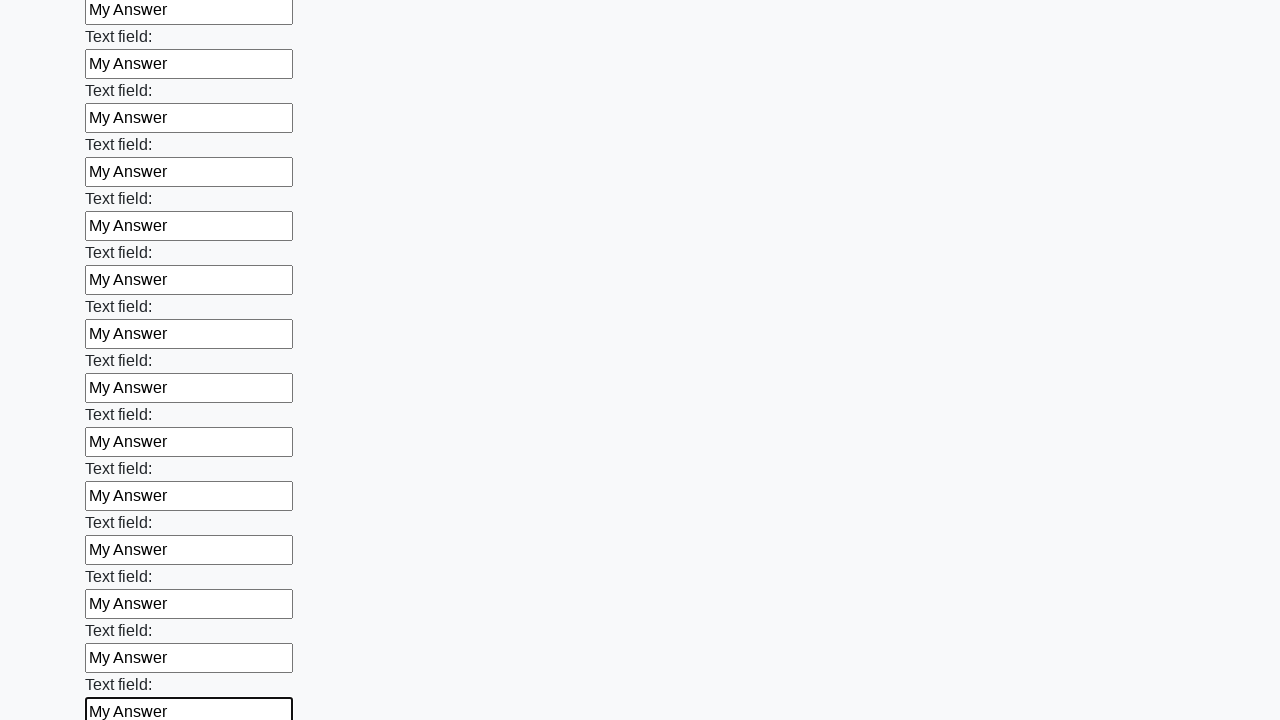

Filled input field 52 of 100 with 'My Answer' on input >> nth=51
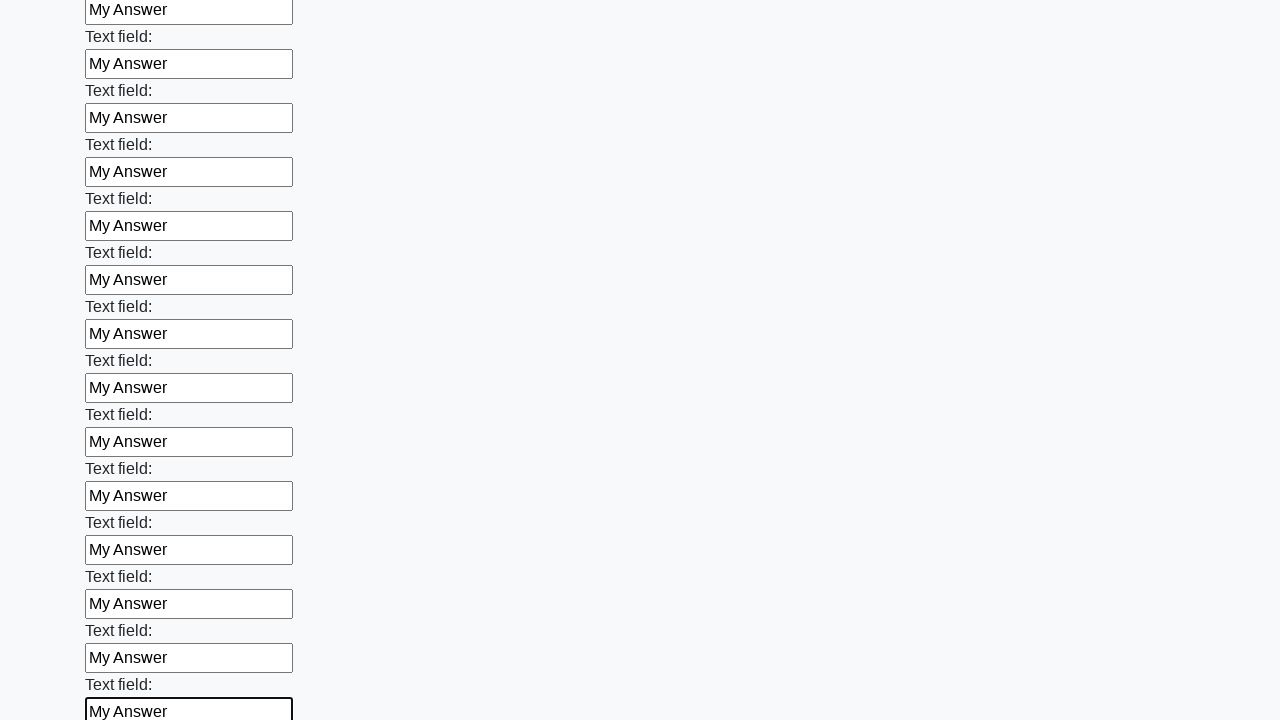

Filled input field 53 of 100 with 'My Answer' on input >> nth=52
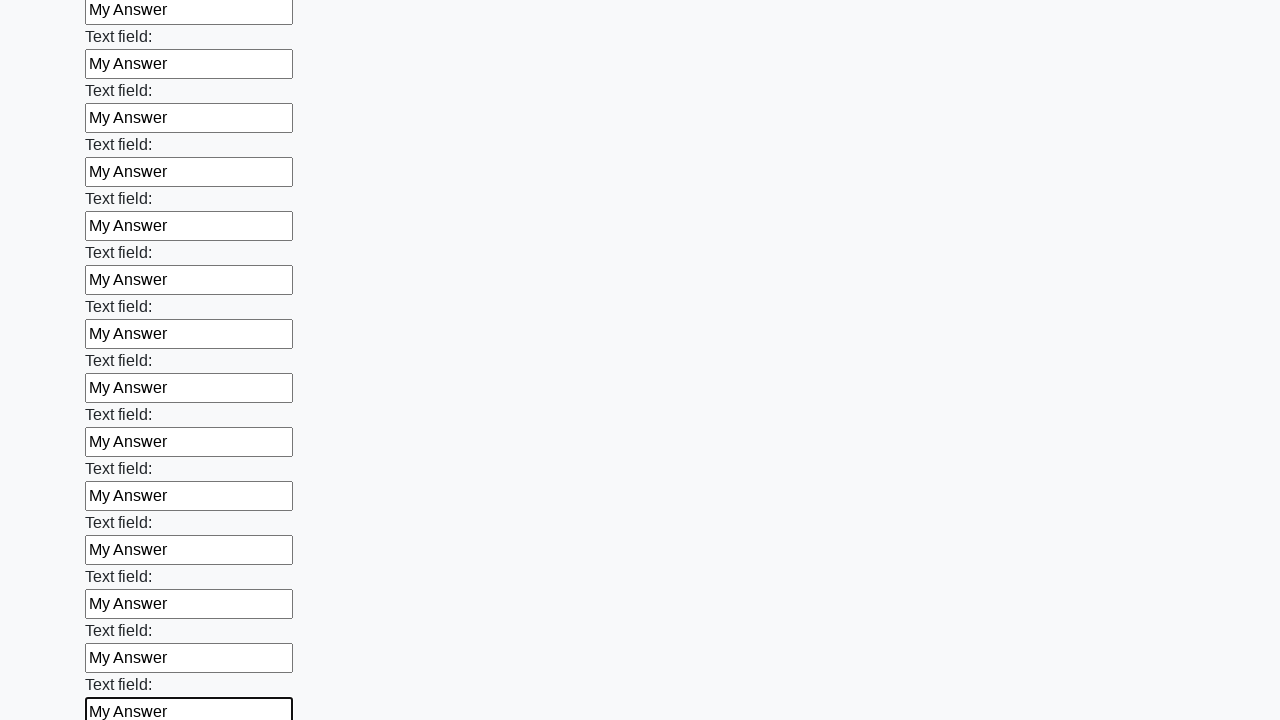

Filled input field 54 of 100 with 'My Answer' on input >> nth=53
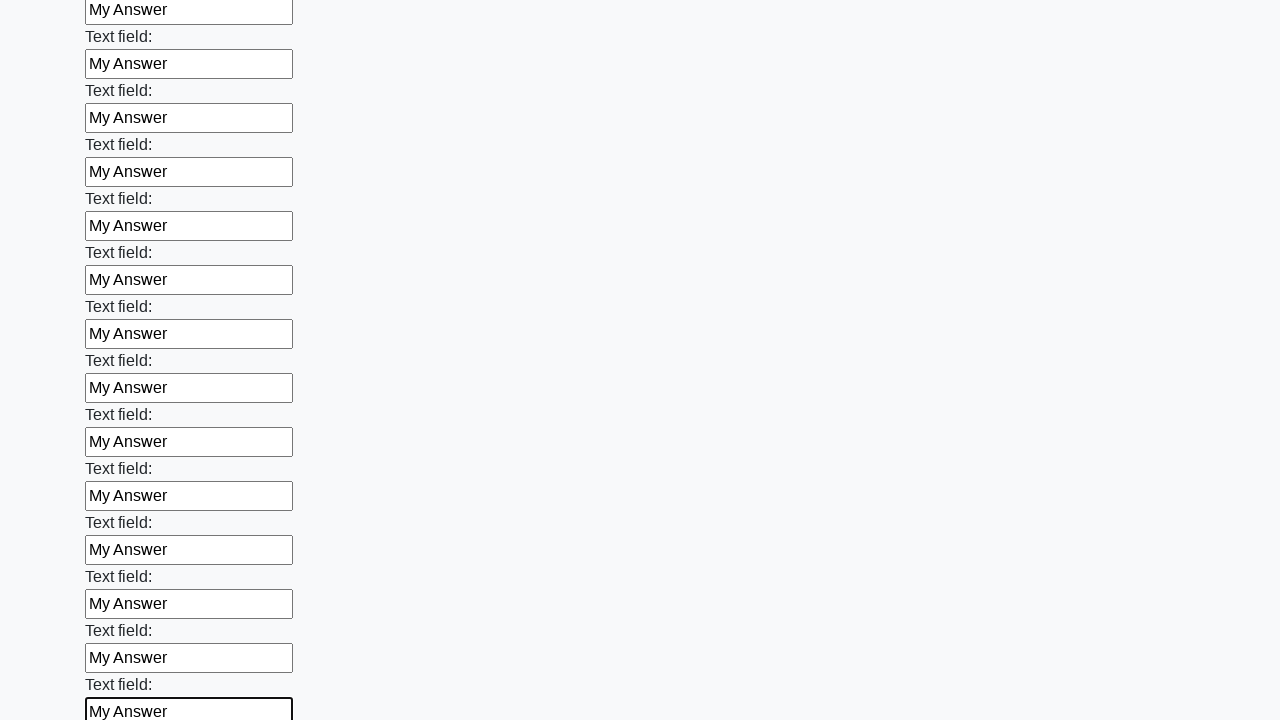

Filled input field 55 of 100 with 'My Answer' on input >> nth=54
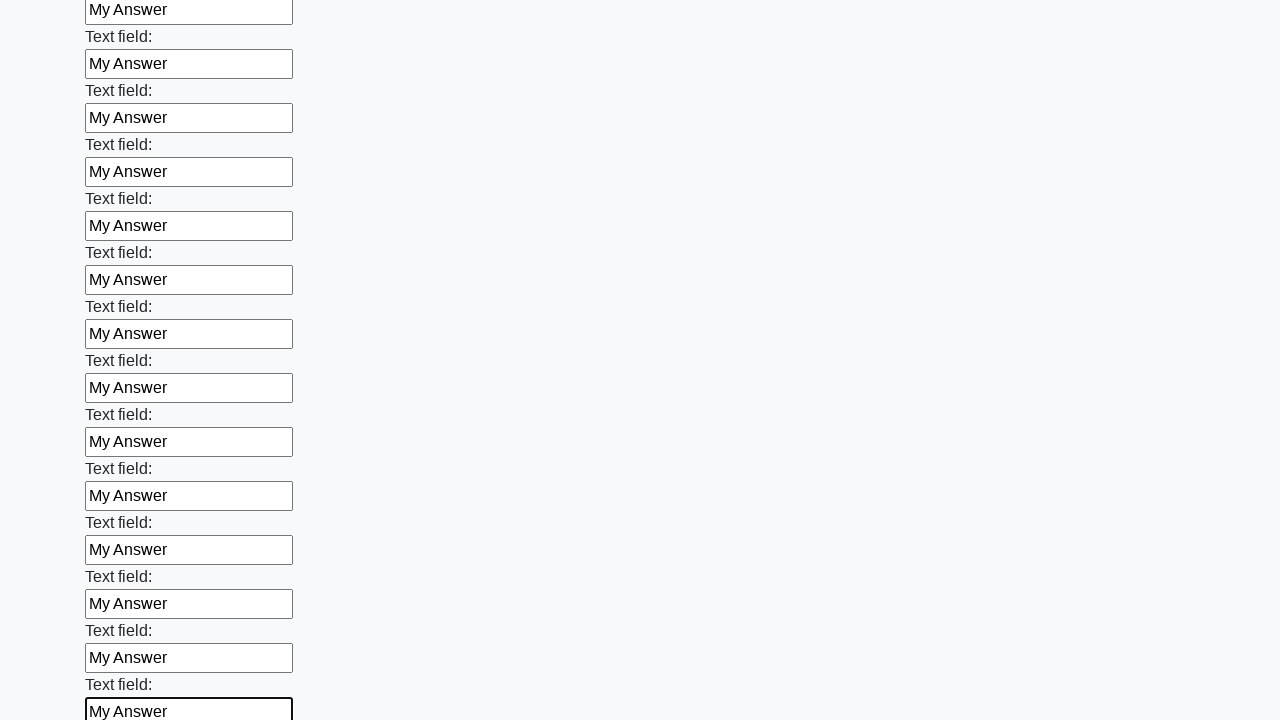

Filled input field 56 of 100 with 'My Answer' on input >> nth=55
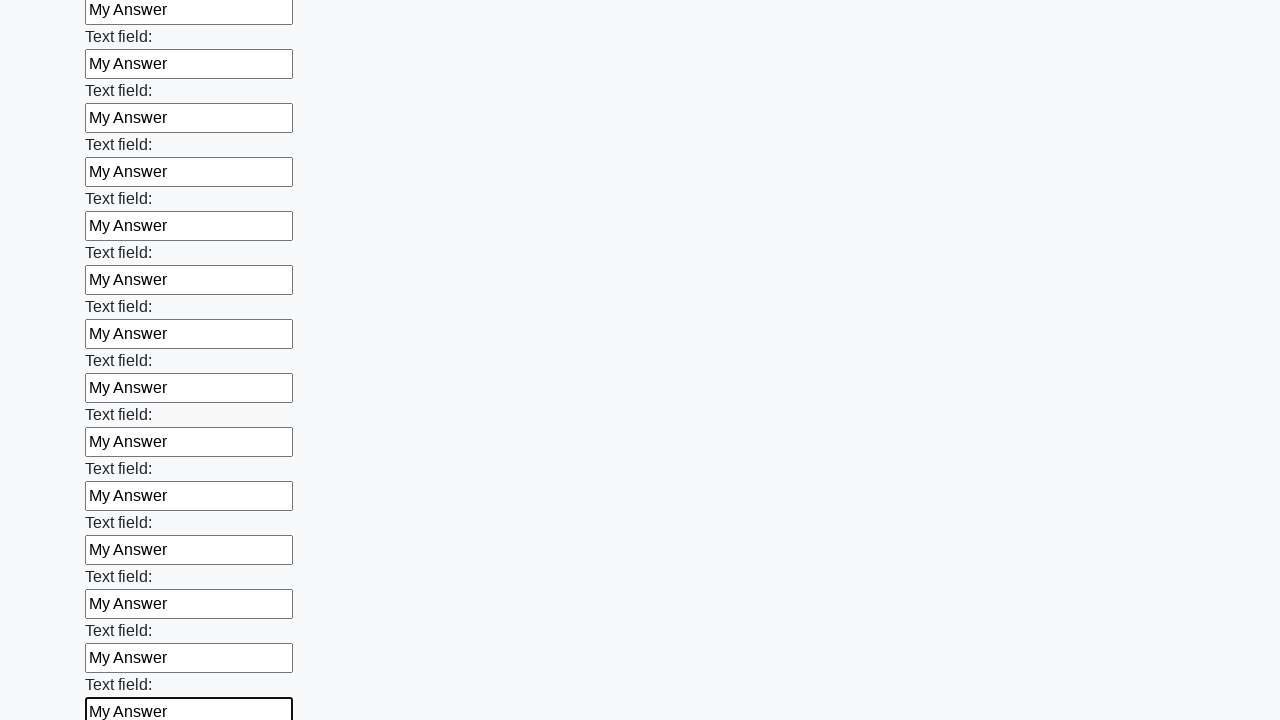

Filled input field 57 of 100 with 'My Answer' on input >> nth=56
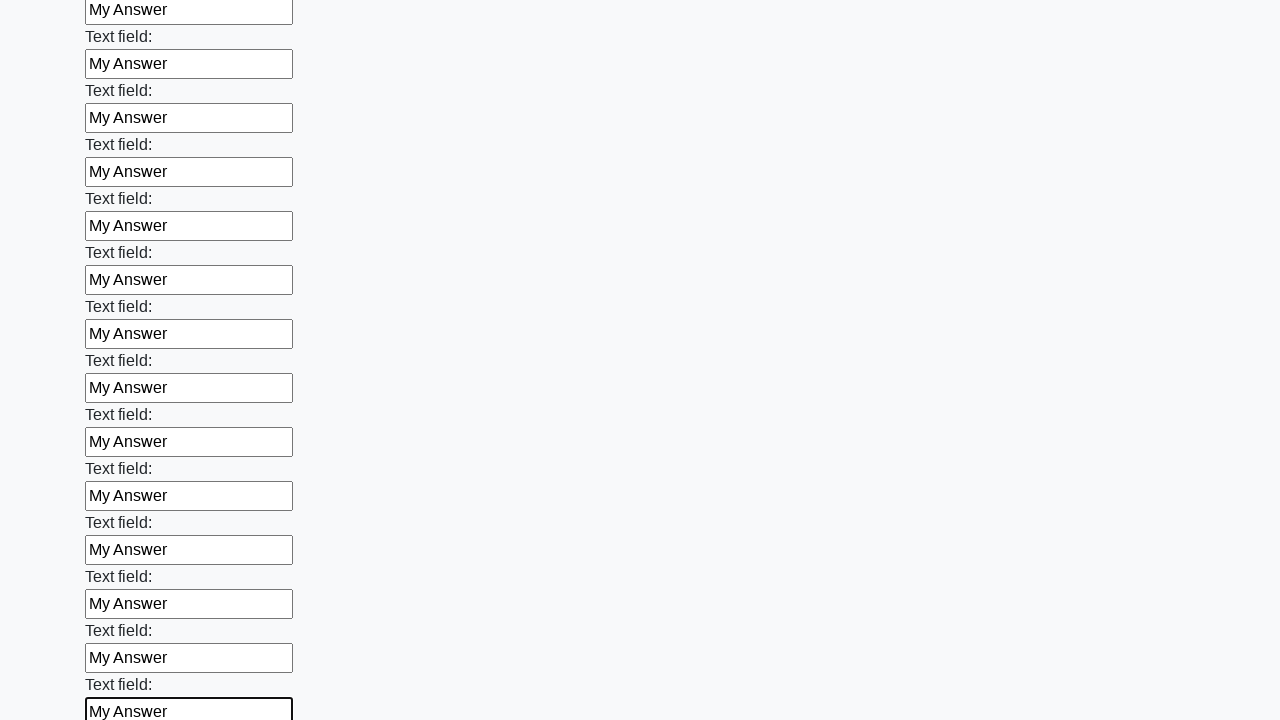

Filled input field 58 of 100 with 'My Answer' on input >> nth=57
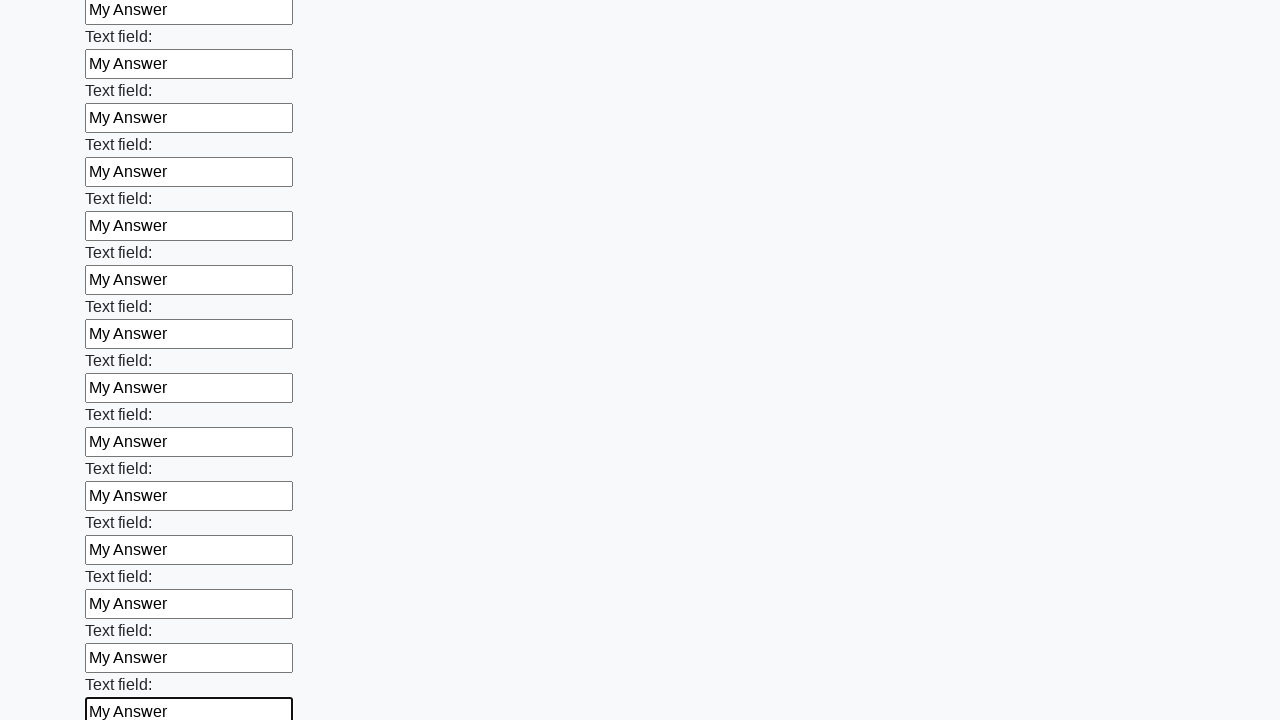

Filled input field 59 of 100 with 'My Answer' on input >> nth=58
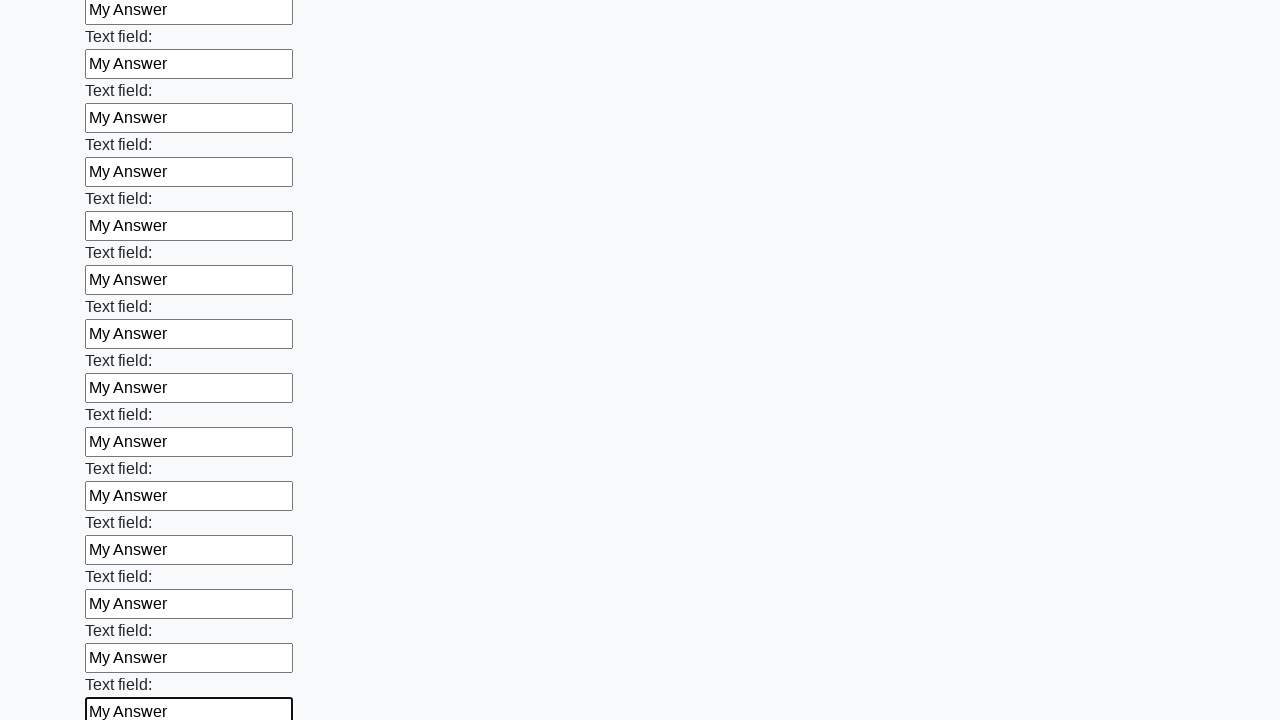

Filled input field 60 of 100 with 'My Answer' on input >> nth=59
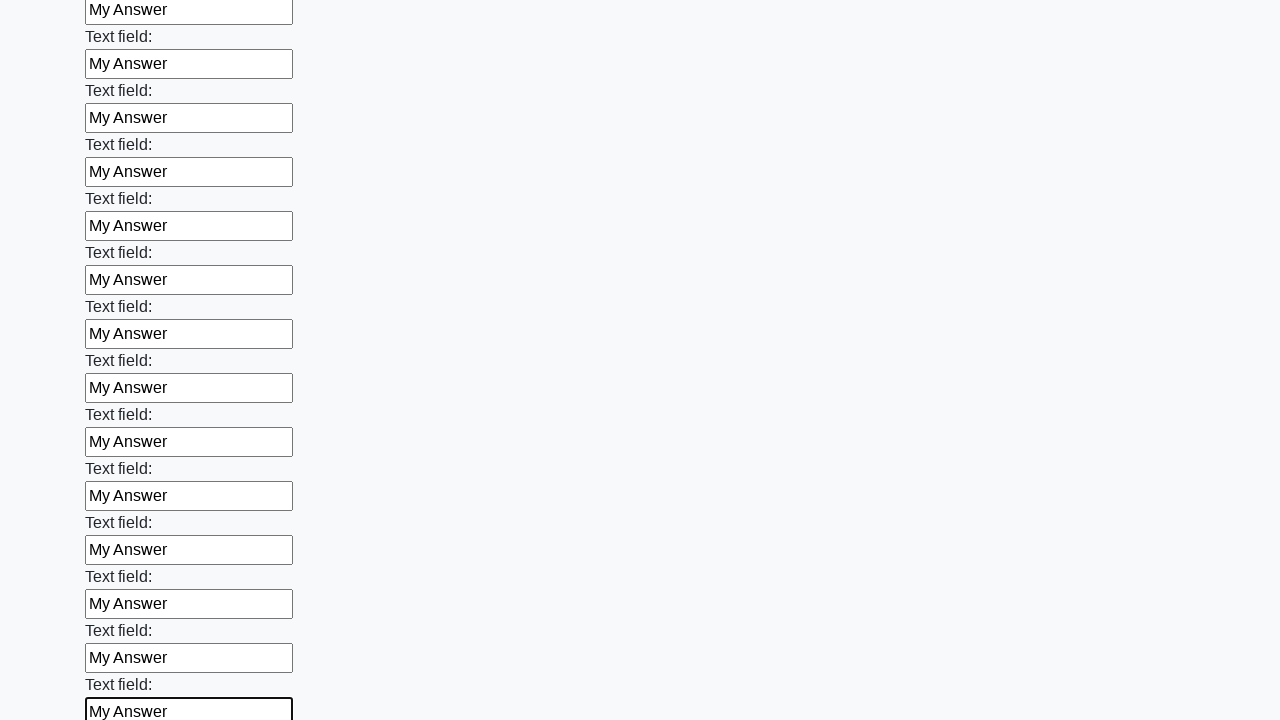

Filled input field 61 of 100 with 'My Answer' on input >> nth=60
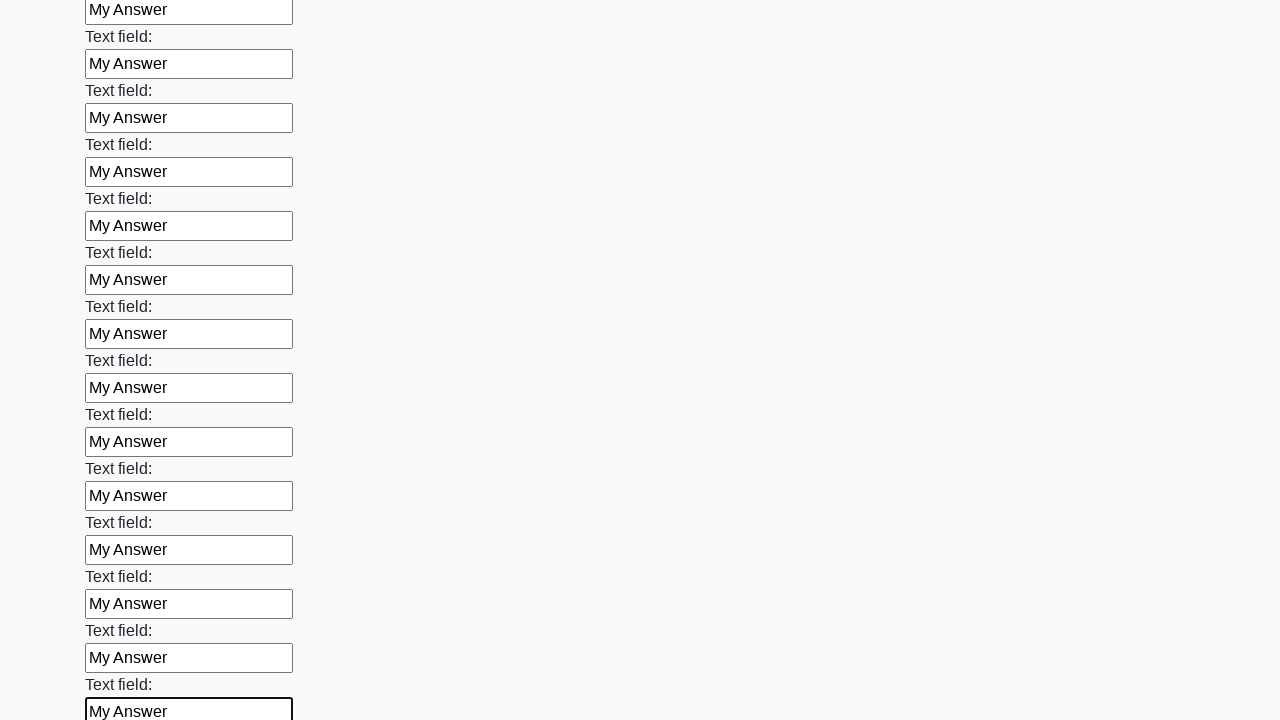

Filled input field 62 of 100 with 'My Answer' on input >> nth=61
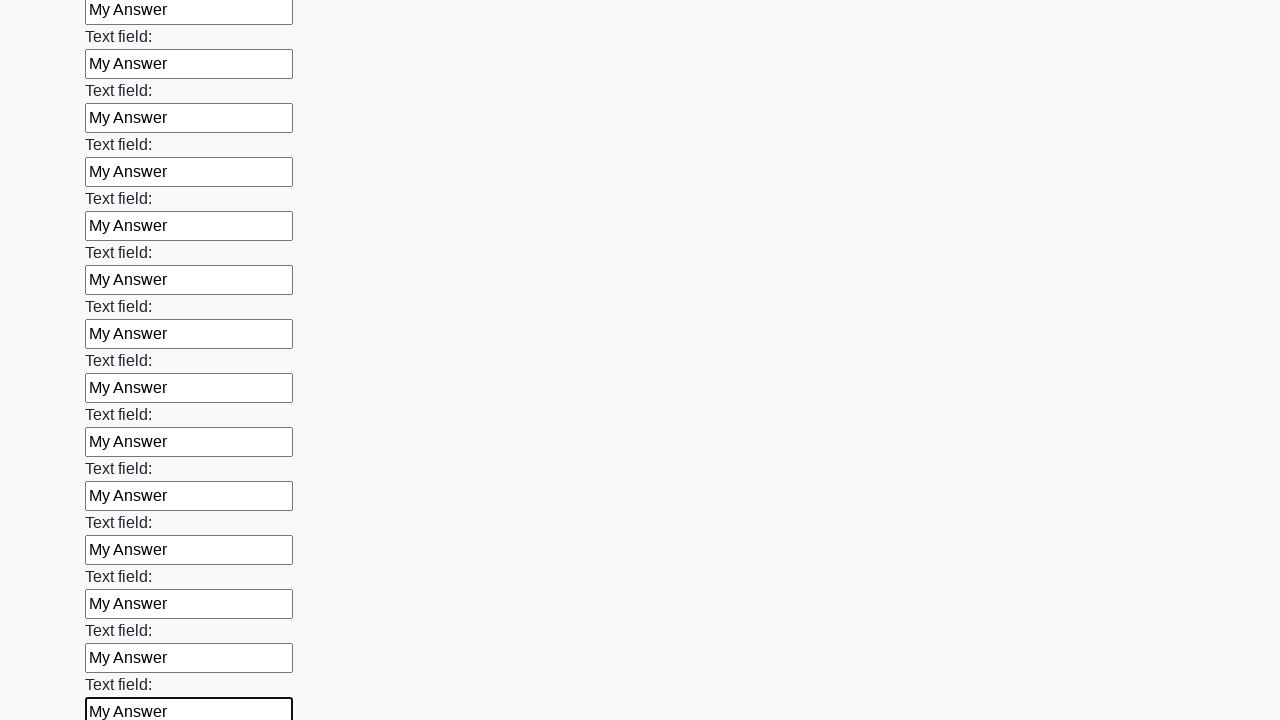

Filled input field 63 of 100 with 'My Answer' on input >> nth=62
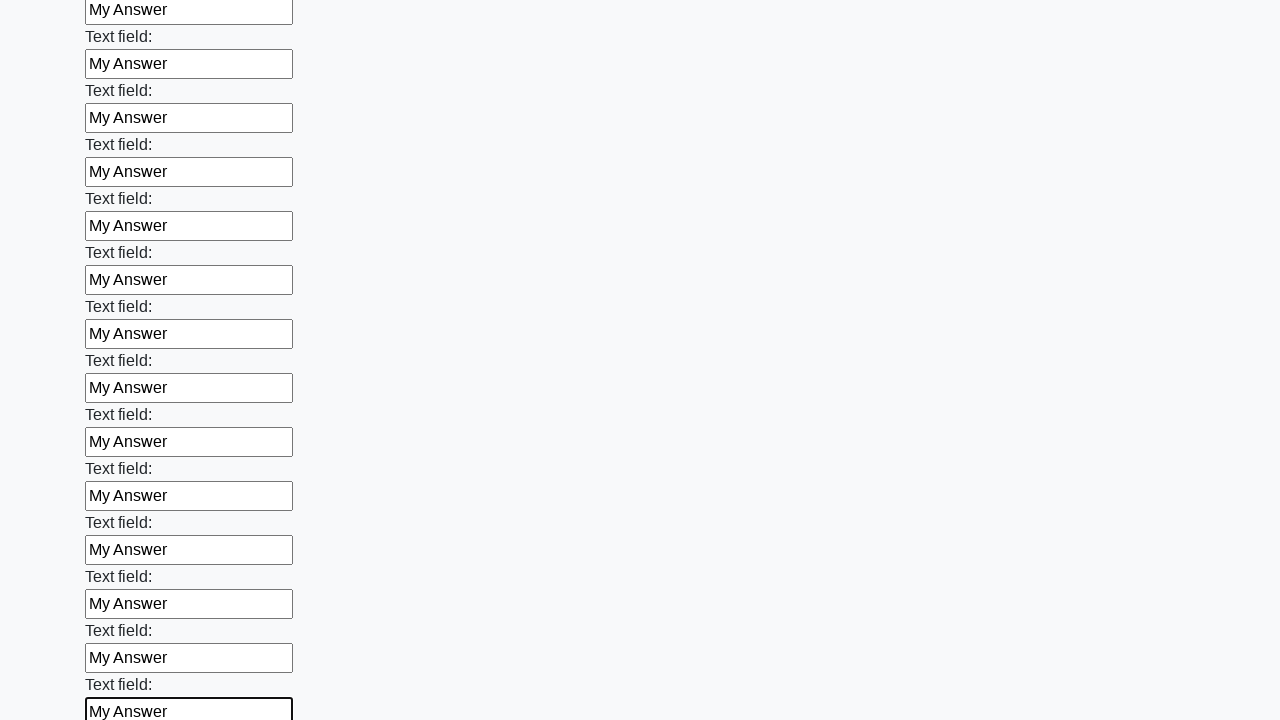

Filled input field 64 of 100 with 'My Answer' on input >> nth=63
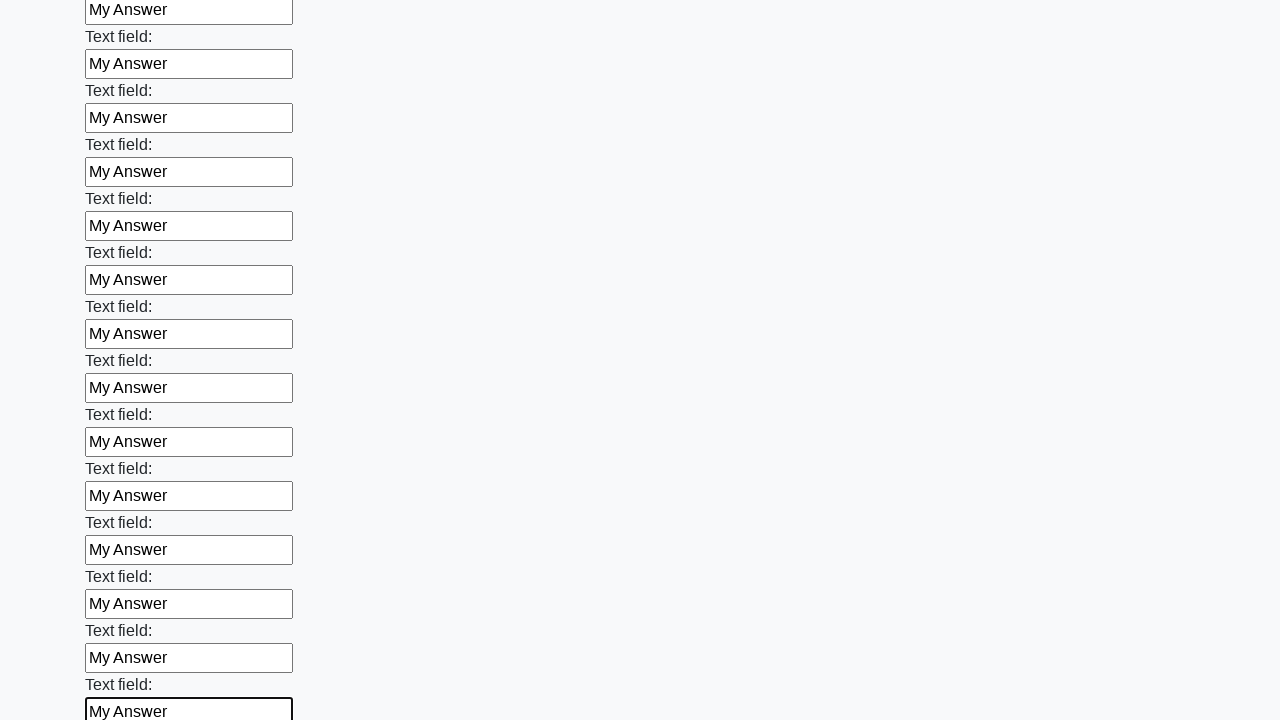

Filled input field 65 of 100 with 'My Answer' on input >> nth=64
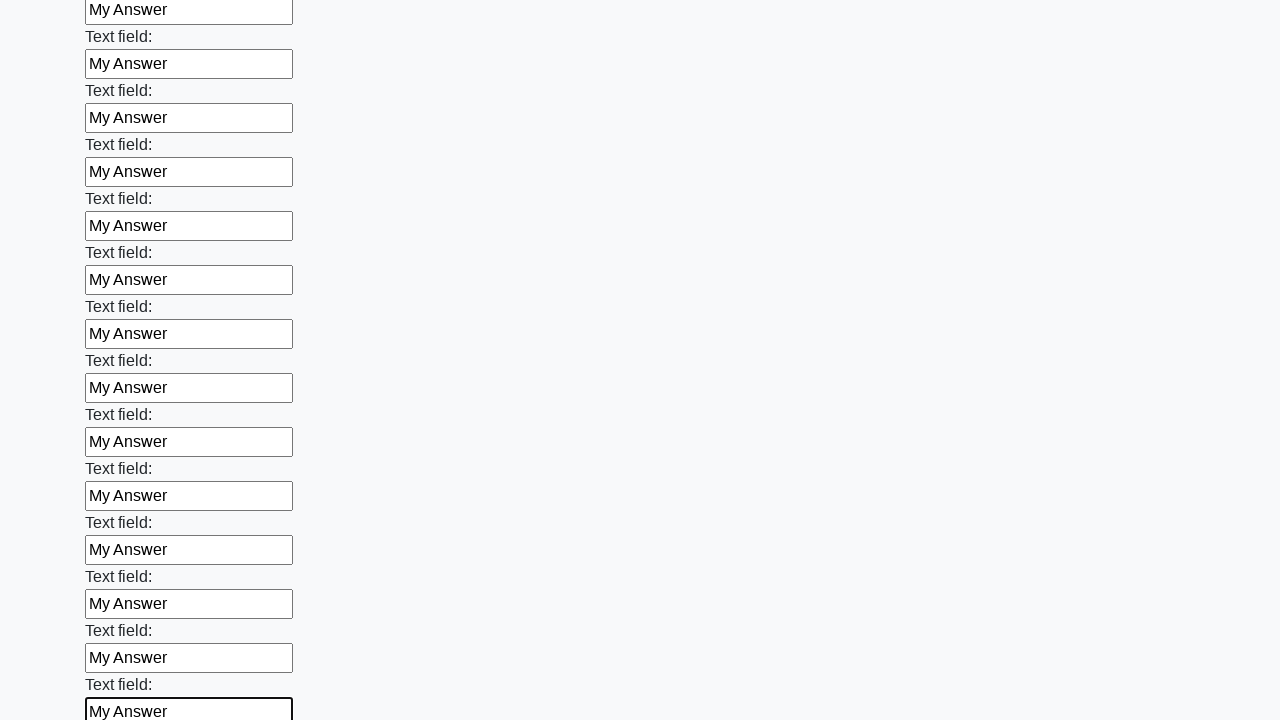

Filled input field 66 of 100 with 'My Answer' on input >> nth=65
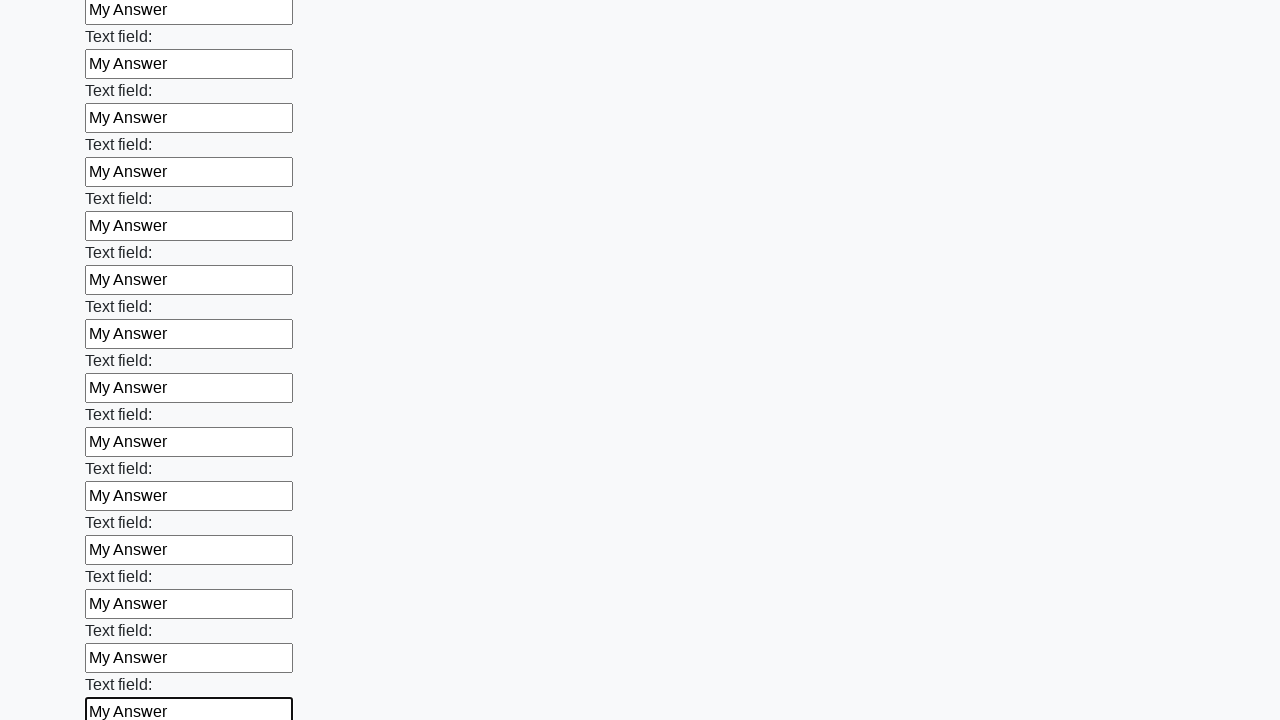

Filled input field 67 of 100 with 'My Answer' on input >> nth=66
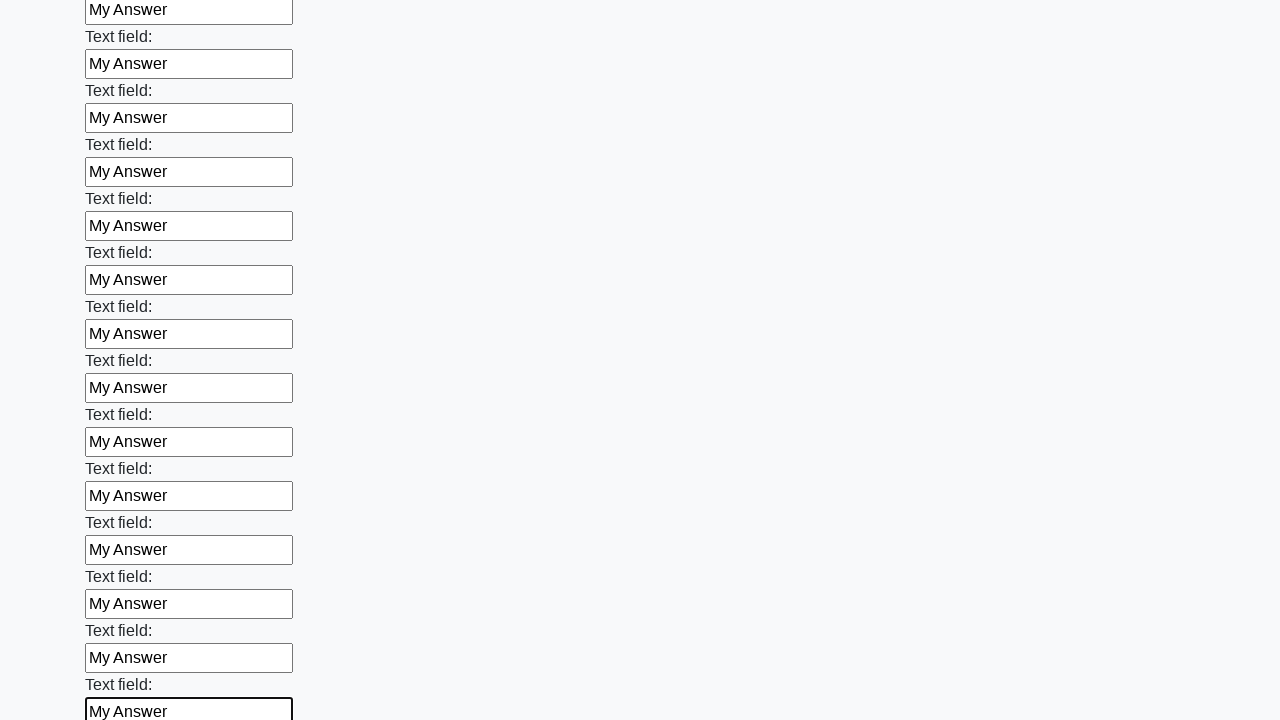

Filled input field 68 of 100 with 'My Answer' on input >> nth=67
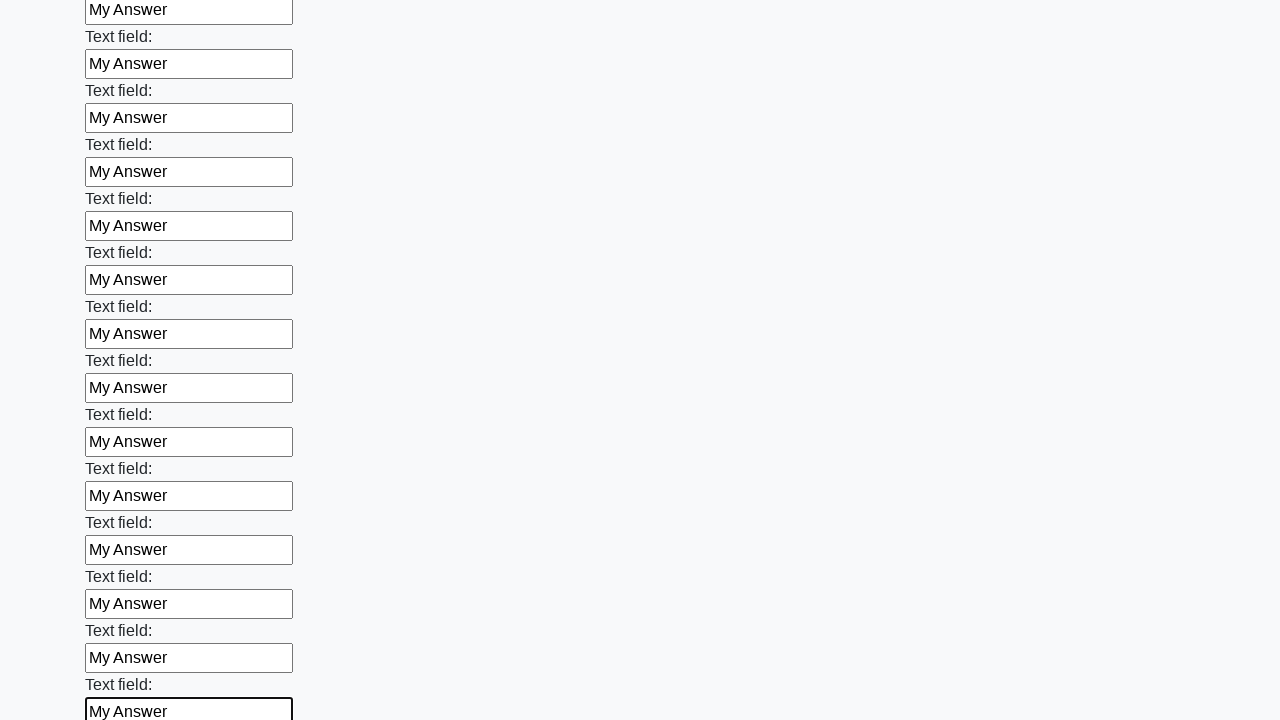

Filled input field 69 of 100 with 'My Answer' on input >> nth=68
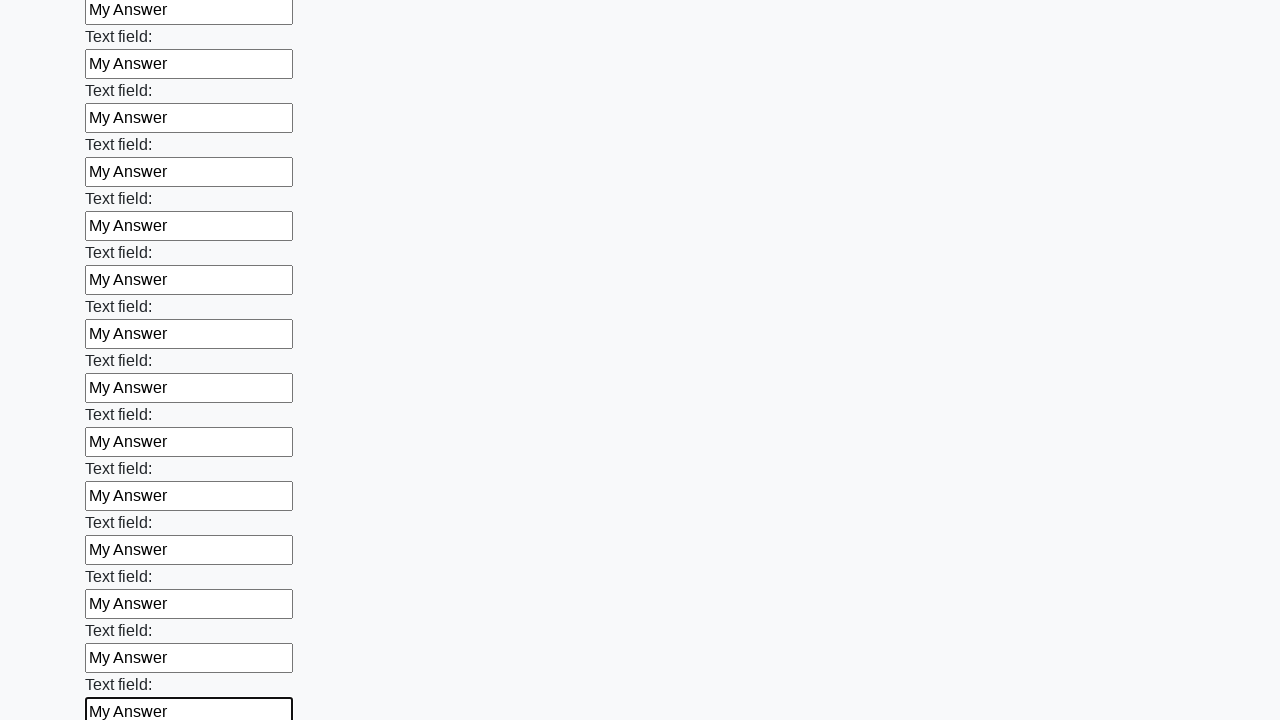

Filled input field 70 of 100 with 'My Answer' on input >> nth=69
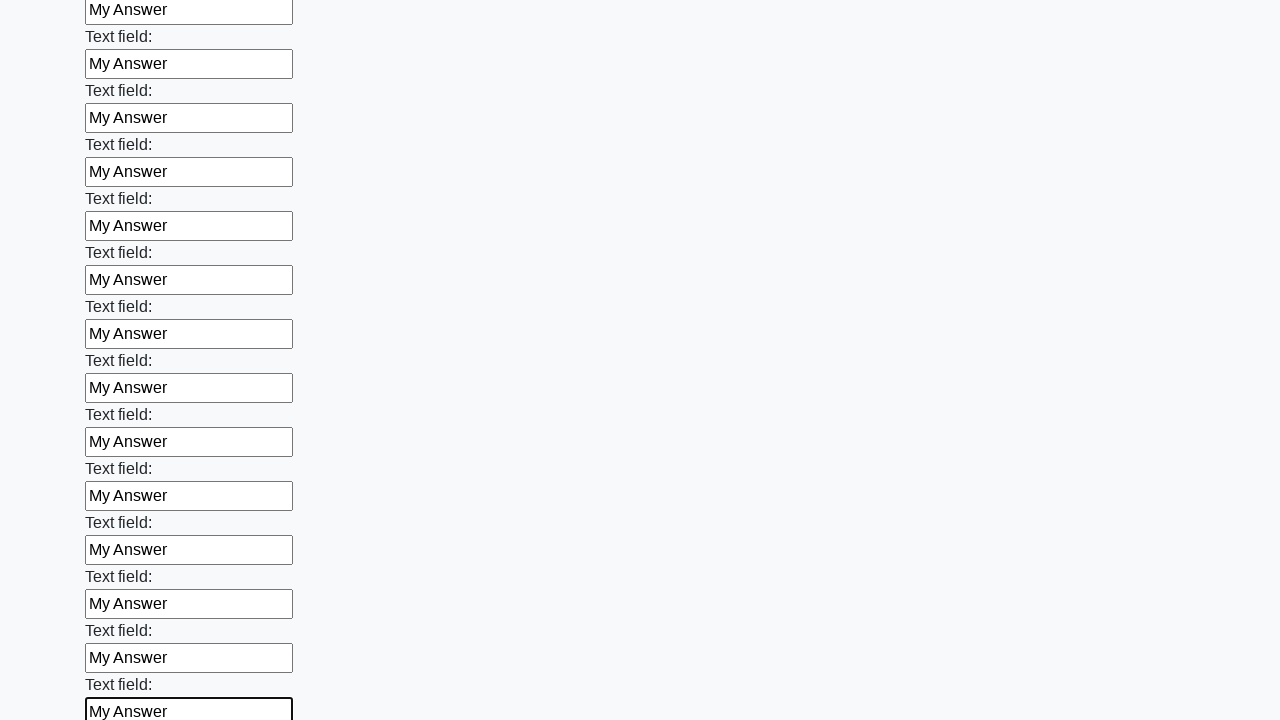

Filled input field 71 of 100 with 'My Answer' on input >> nth=70
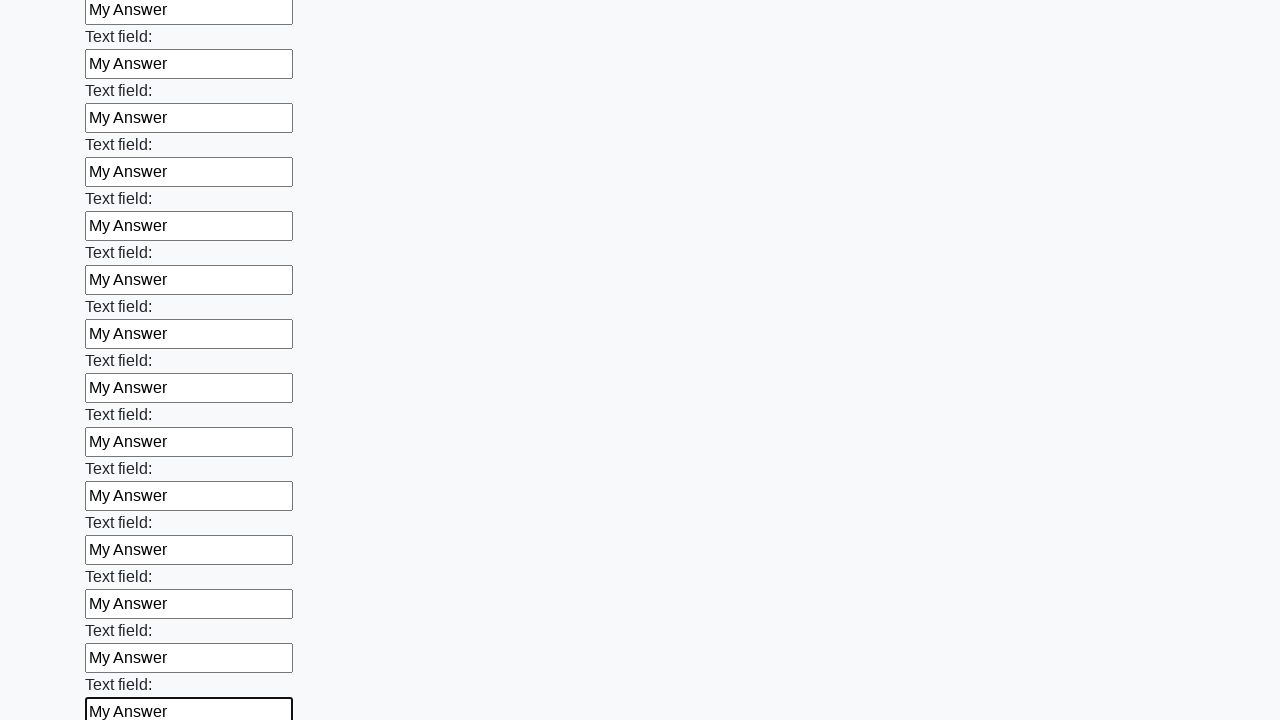

Filled input field 72 of 100 with 'My Answer' on input >> nth=71
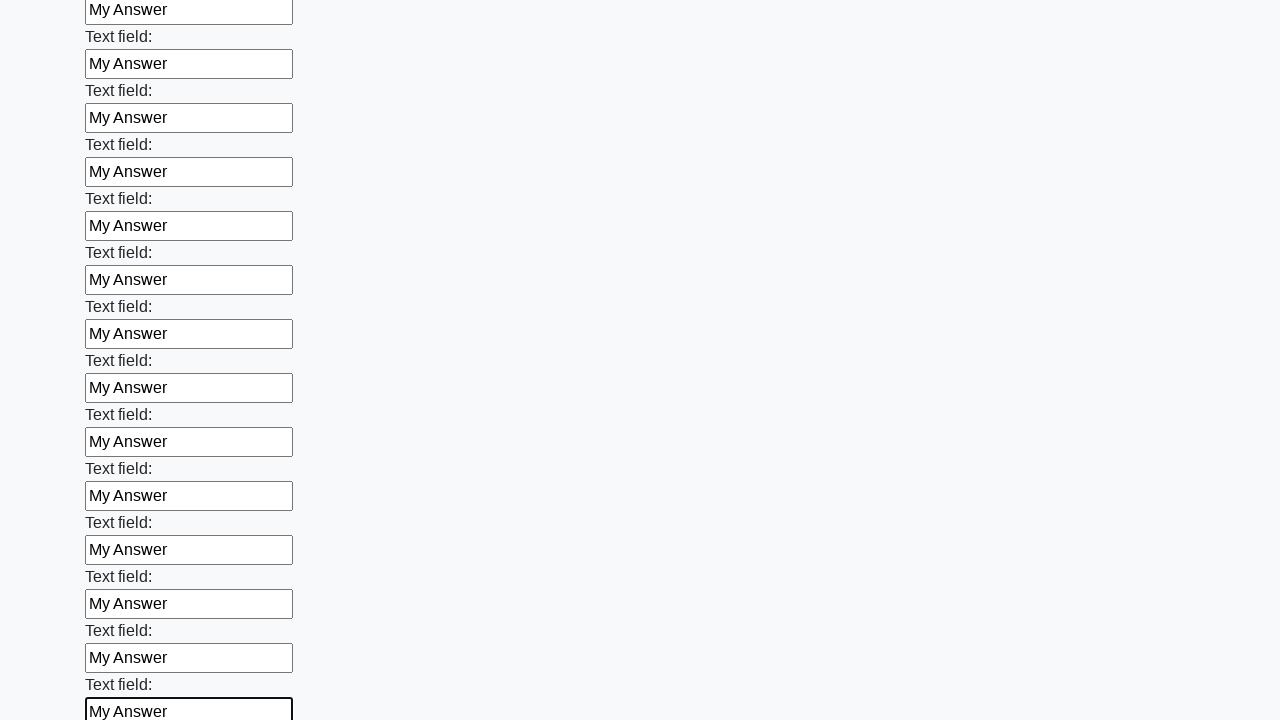

Filled input field 73 of 100 with 'My Answer' on input >> nth=72
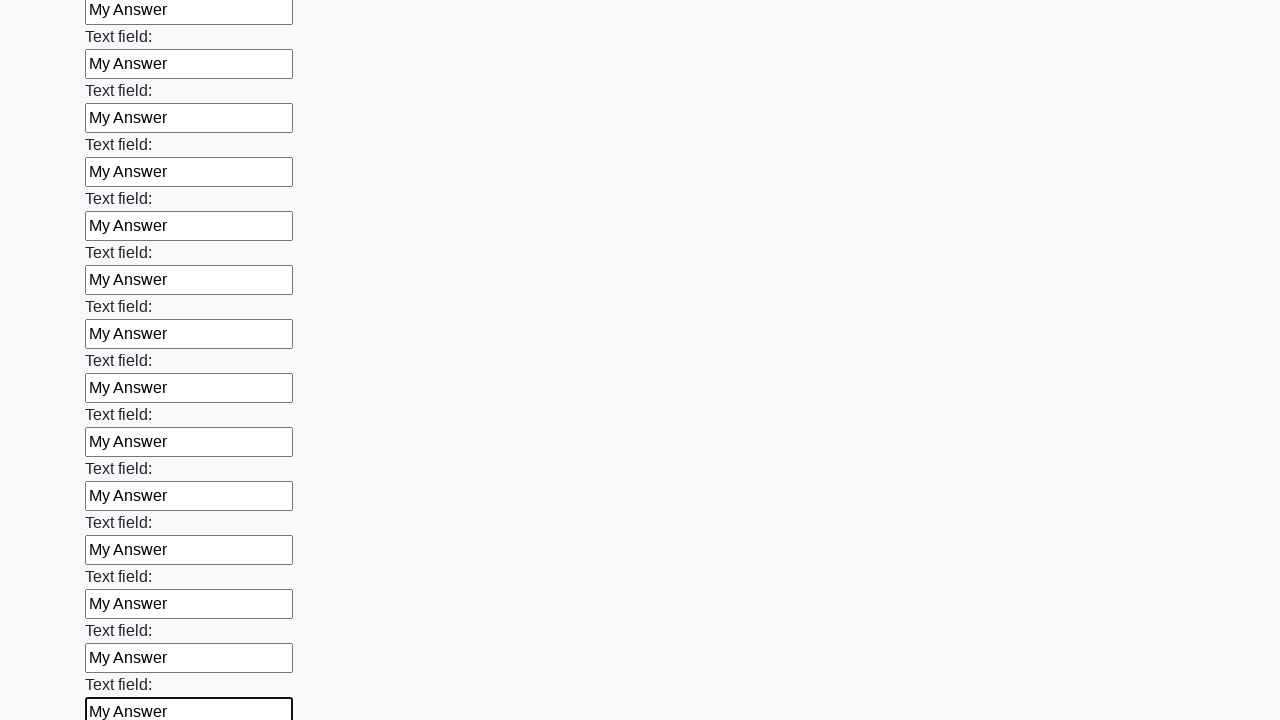

Filled input field 74 of 100 with 'My Answer' on input >> nth=73
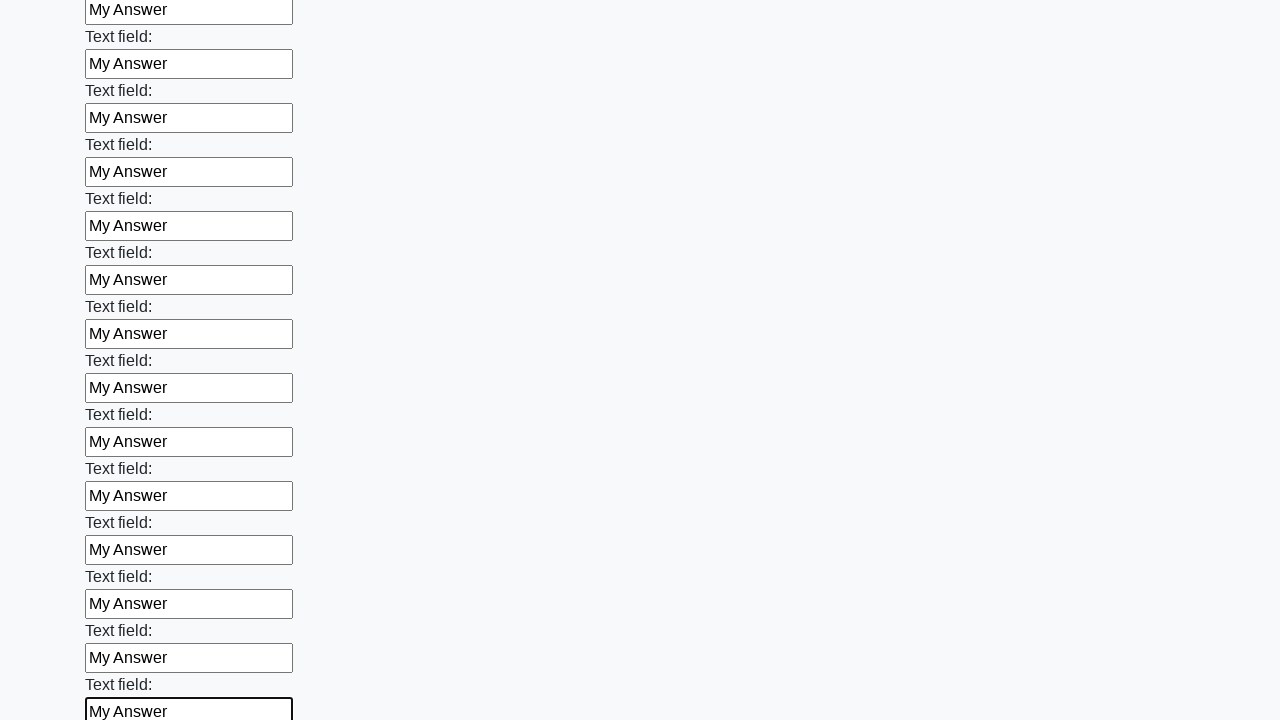

Filled input field 75 of 100 with 'My Answer' on input >> nth=74
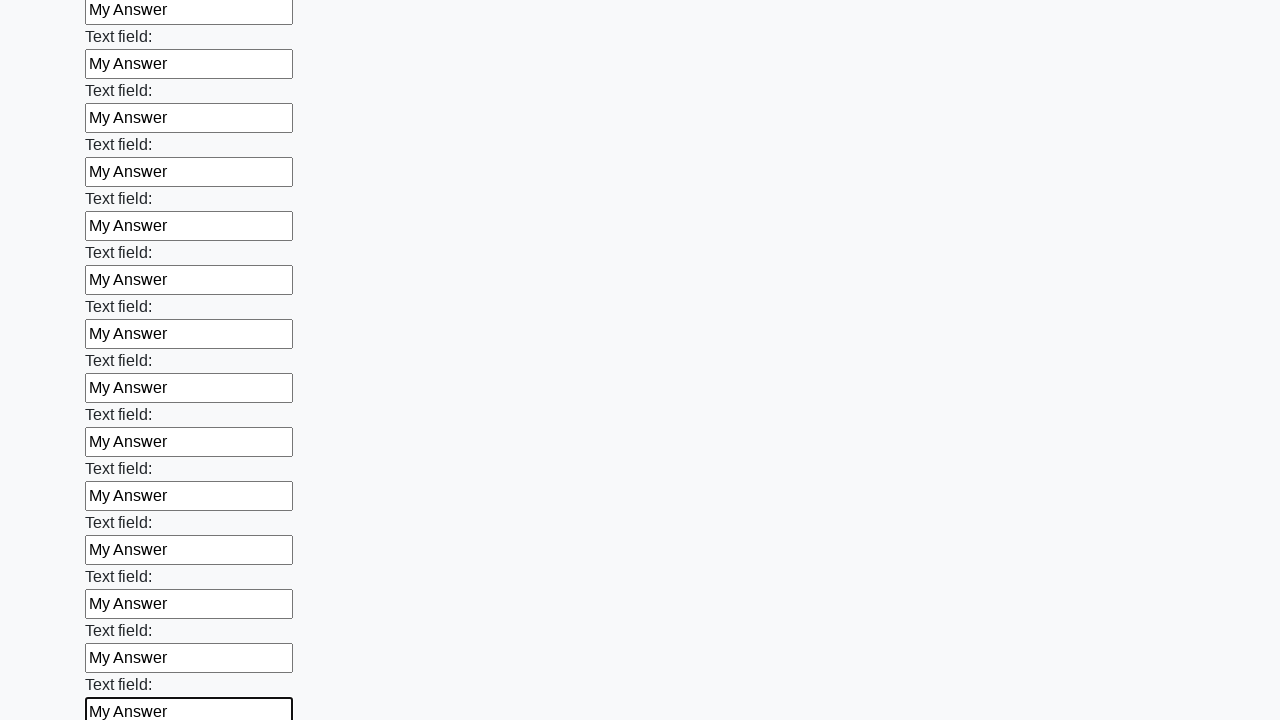

Filled input field 76 of 100 with 'My Answer' on input >> nth=75
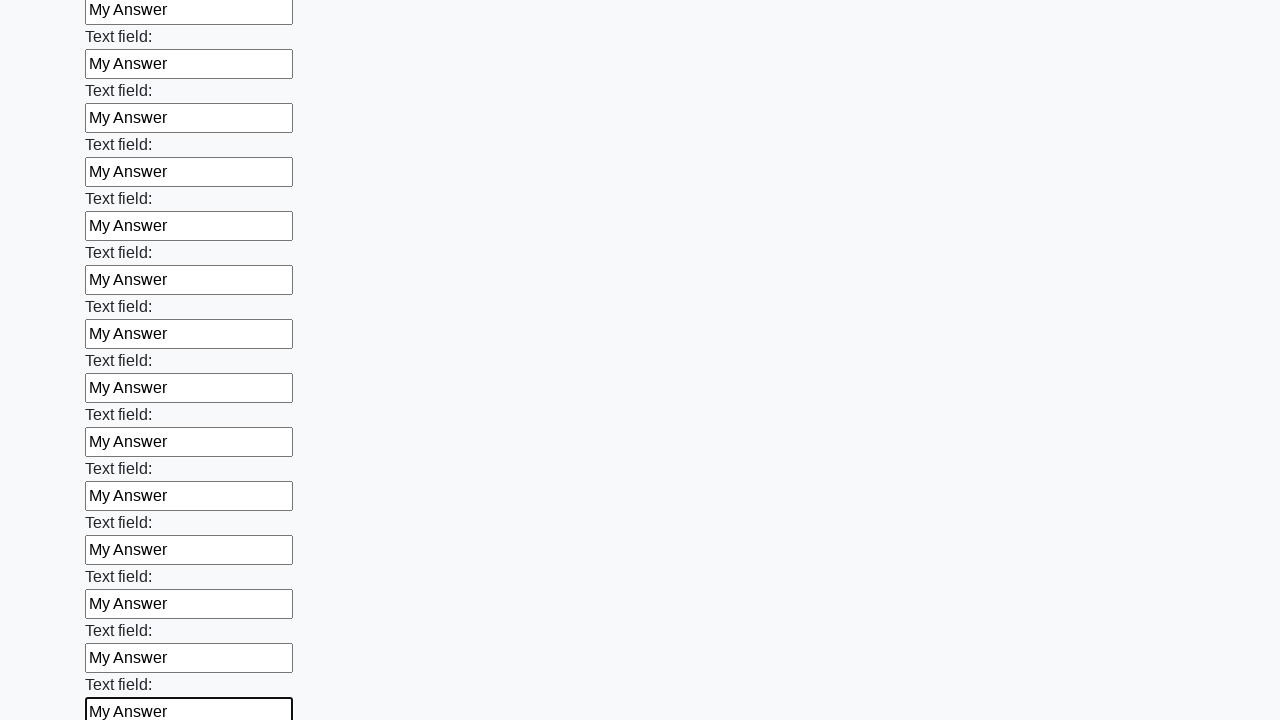

Filled input field 77 of 100 with 'My Answer' on input >> nth=76
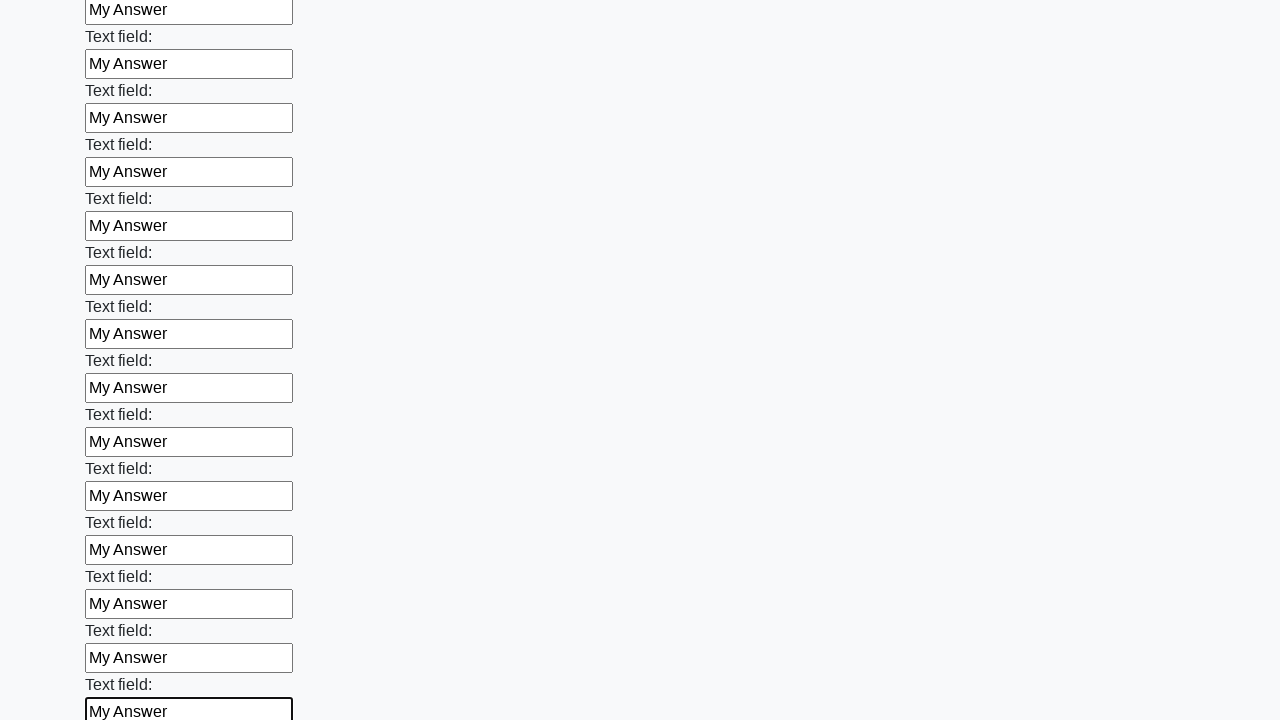

Filled input field 78 of 100 with 'My Answer' on input >> nth=77
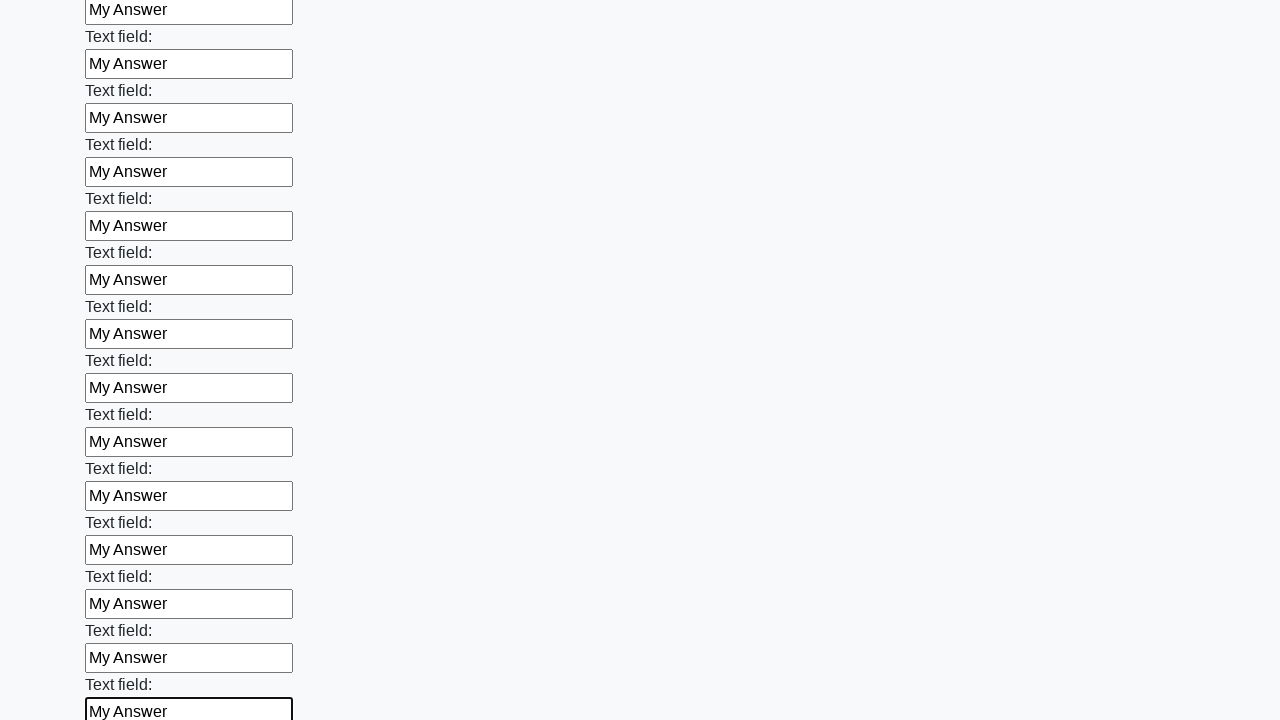

Filled input field 79 of 100 with 'My Answer' on input >> nth=78
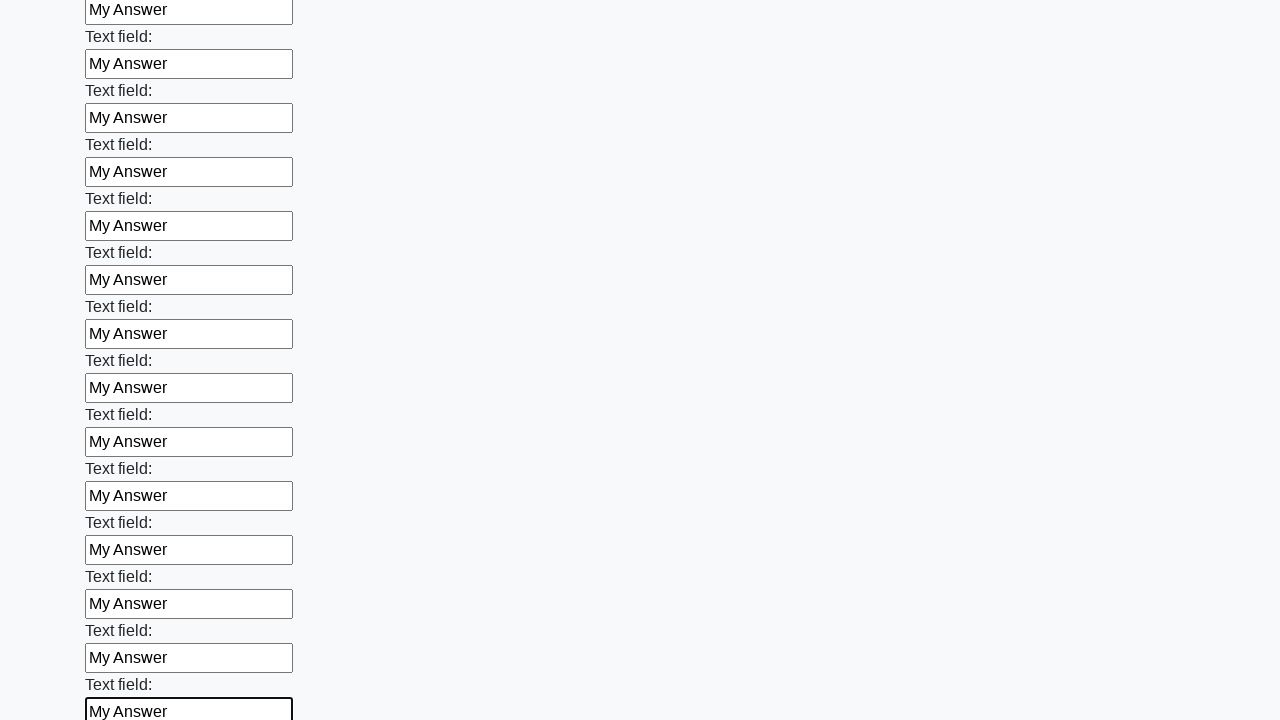

Filled input field 80 of 100 with 'My Answer' on input >> nth=79
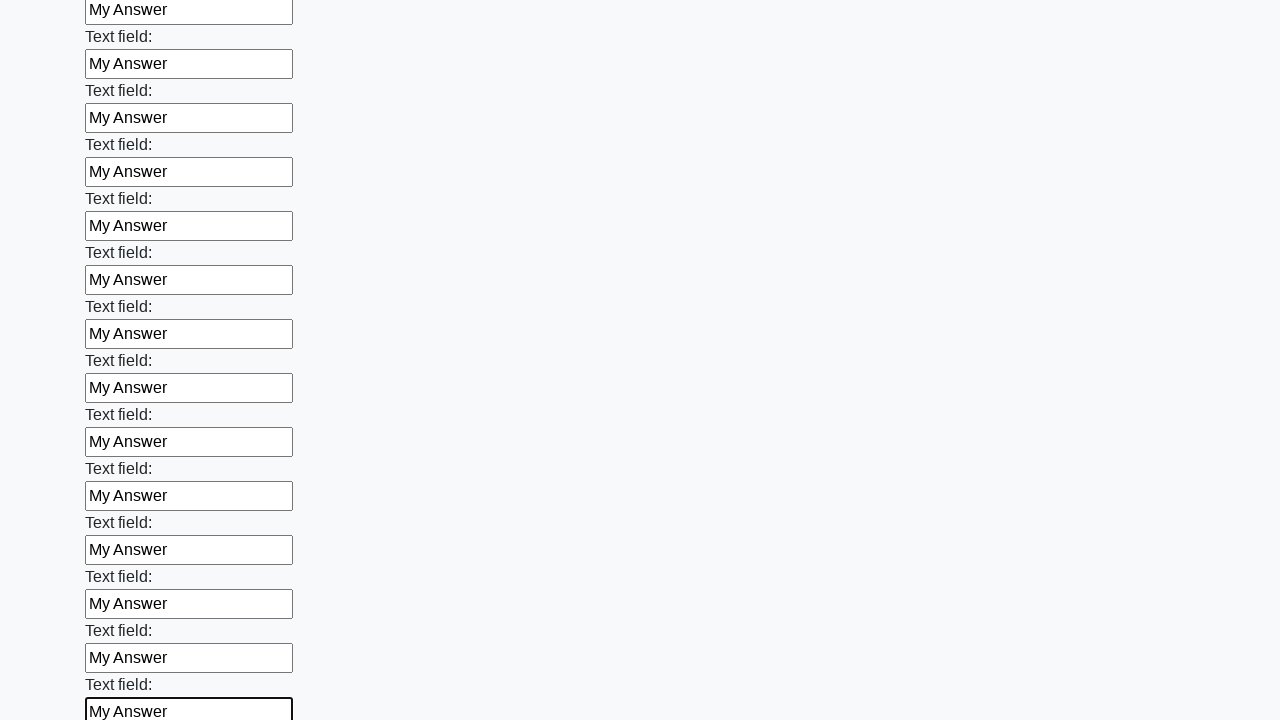

Filled input field 81 of 100 with 'My Answer' on input >> nth=80
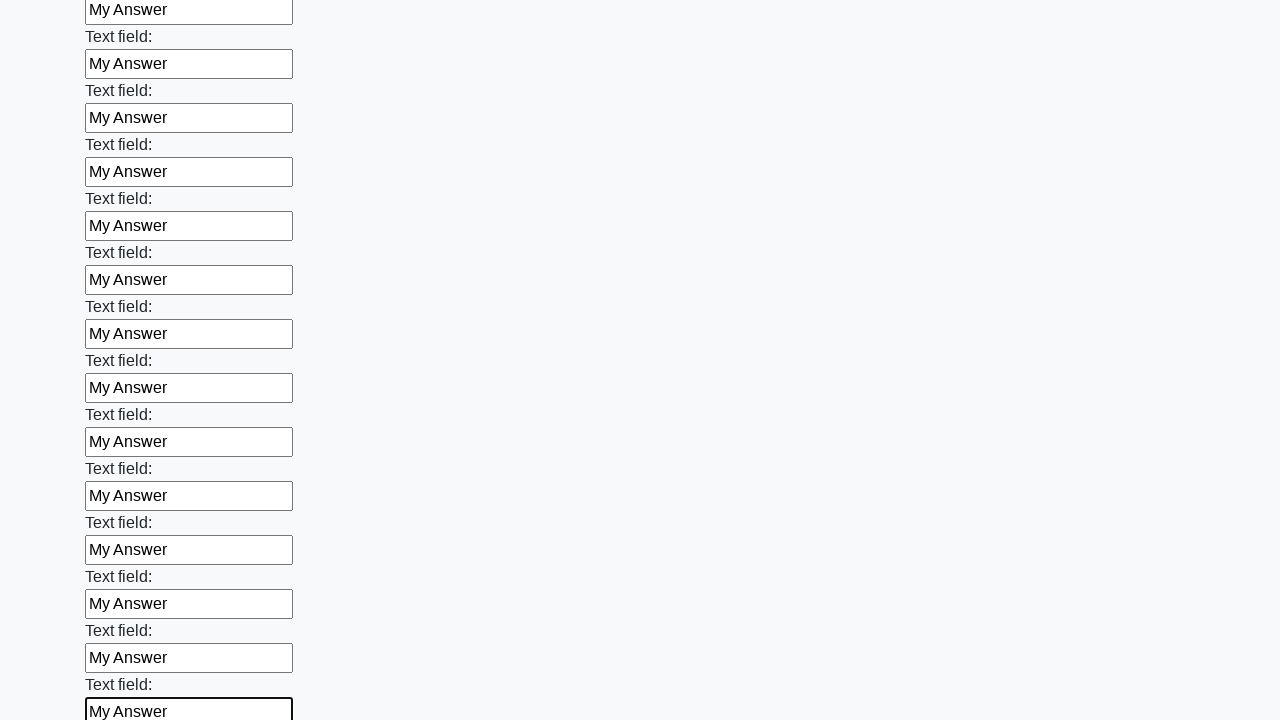

Filled input field 82 of 100 with 'My Answer' on input >> nth=81
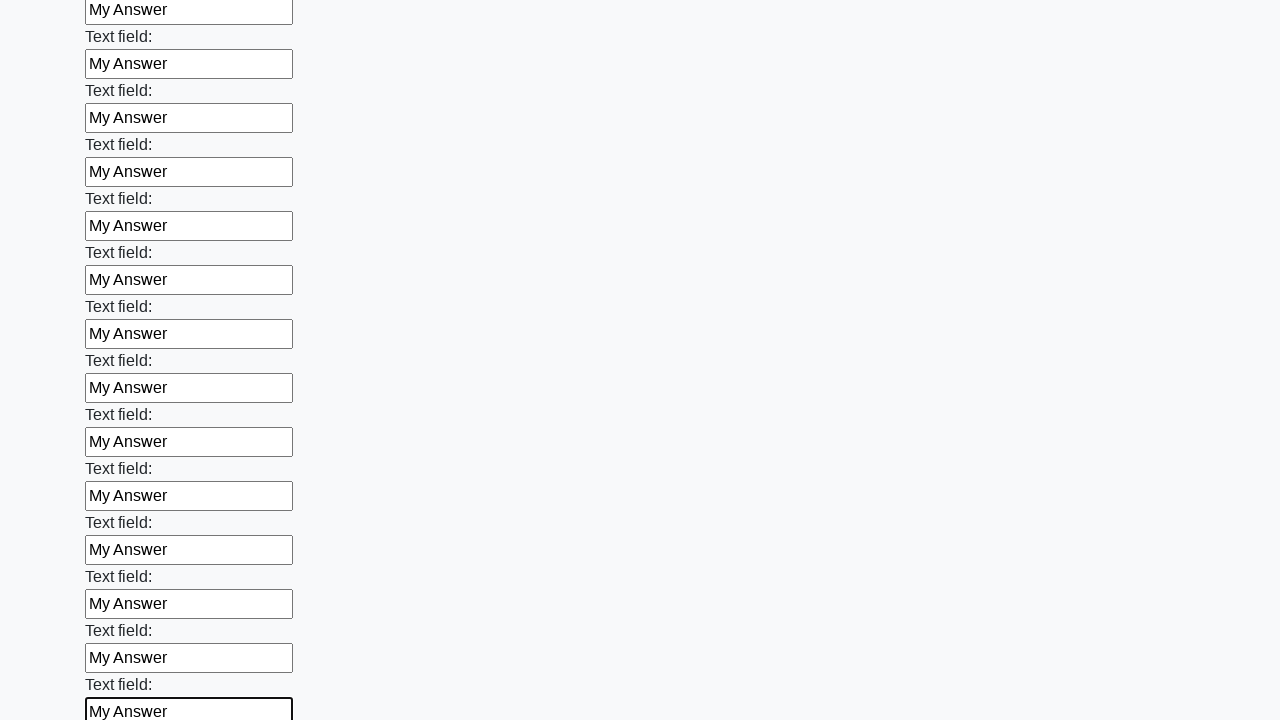

Filled input field 83 of 100 with 'My Answer' on input >> nth=82
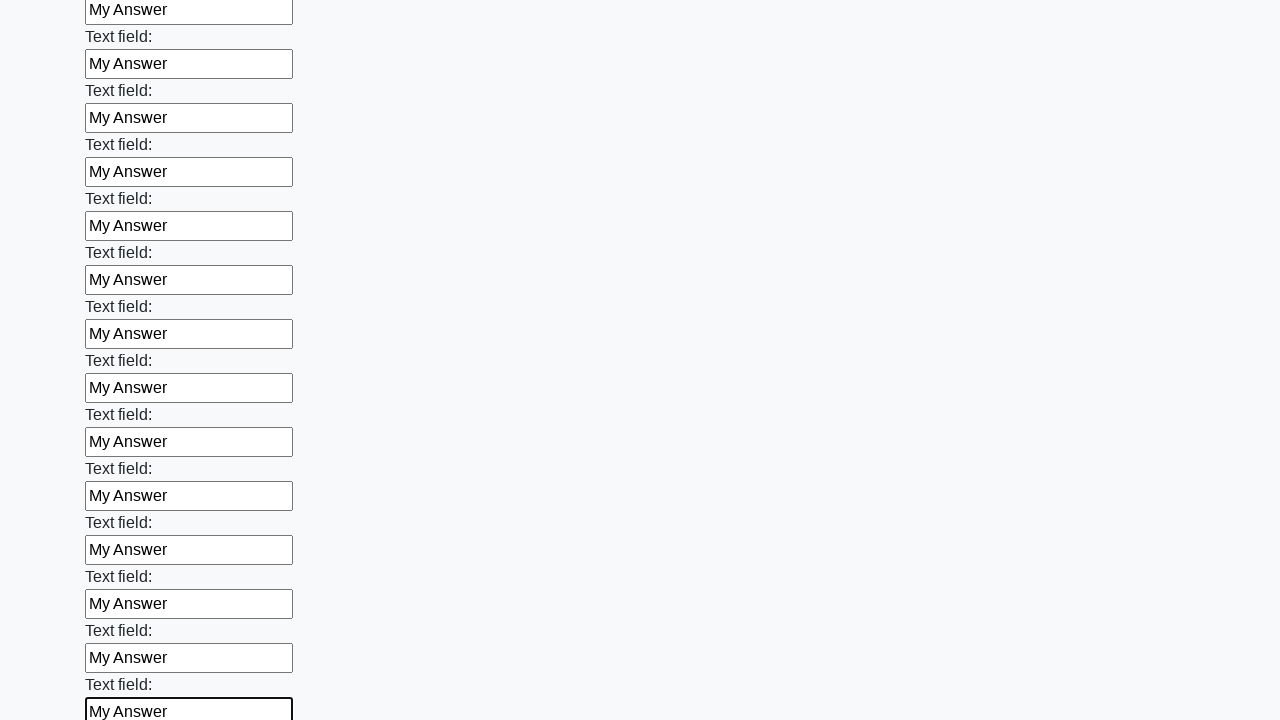

Filled input field 84 of 100 with 'My Answer' on input >> nth=83
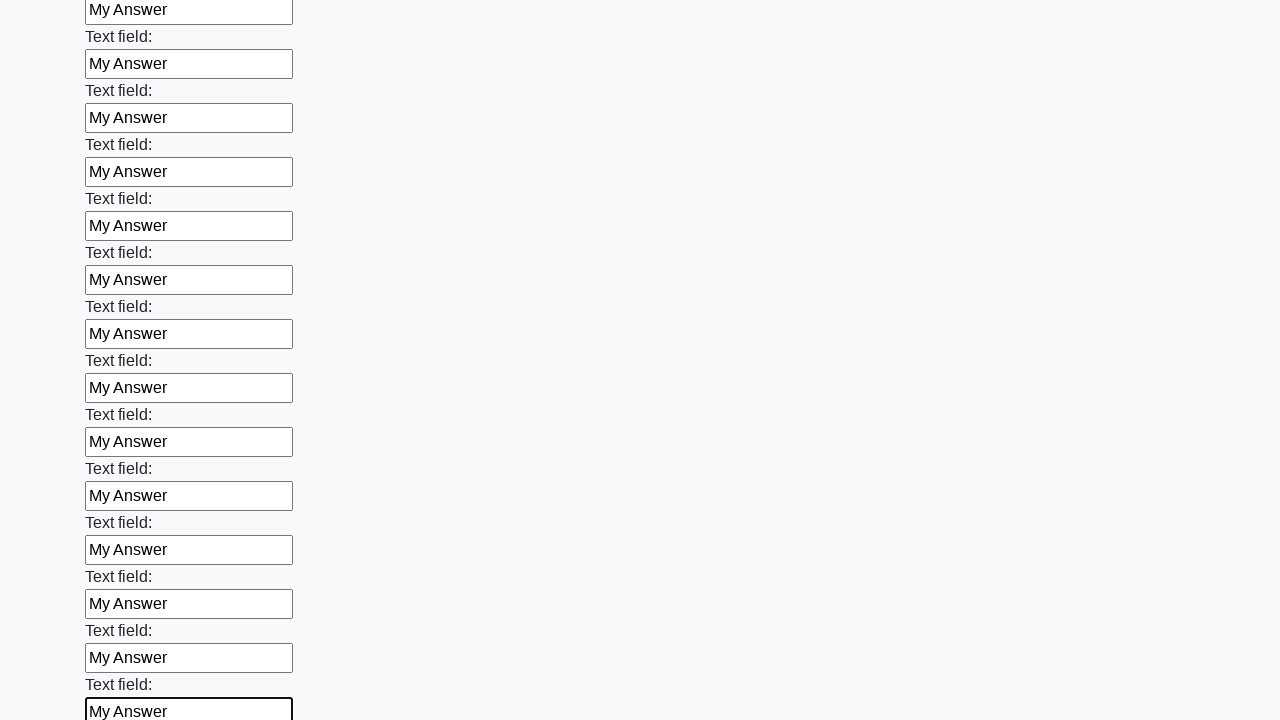

Filled input field 85 of 100 with 'My Answer' on input >> nth=84
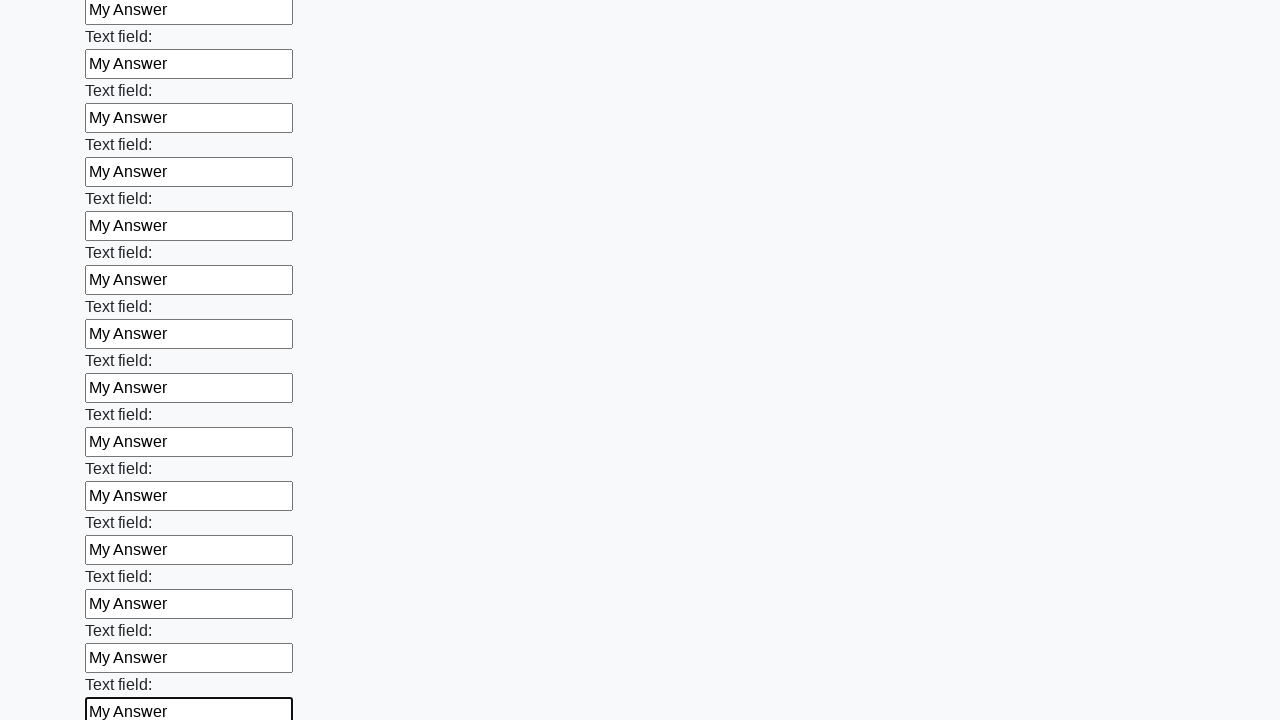

Filled input field 86 of 100 with 'My Answer' on input >> nth=85
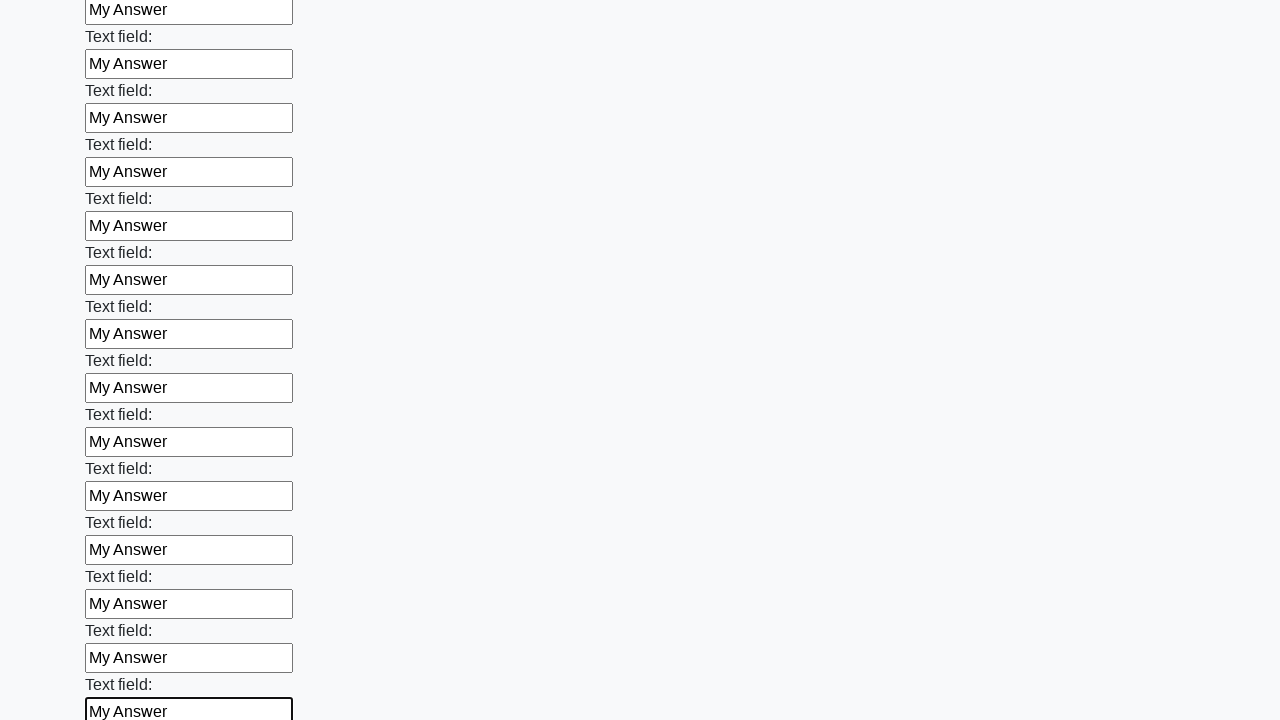

Filled input field 87 of 100 with 'My Answer' on input >> nth=86
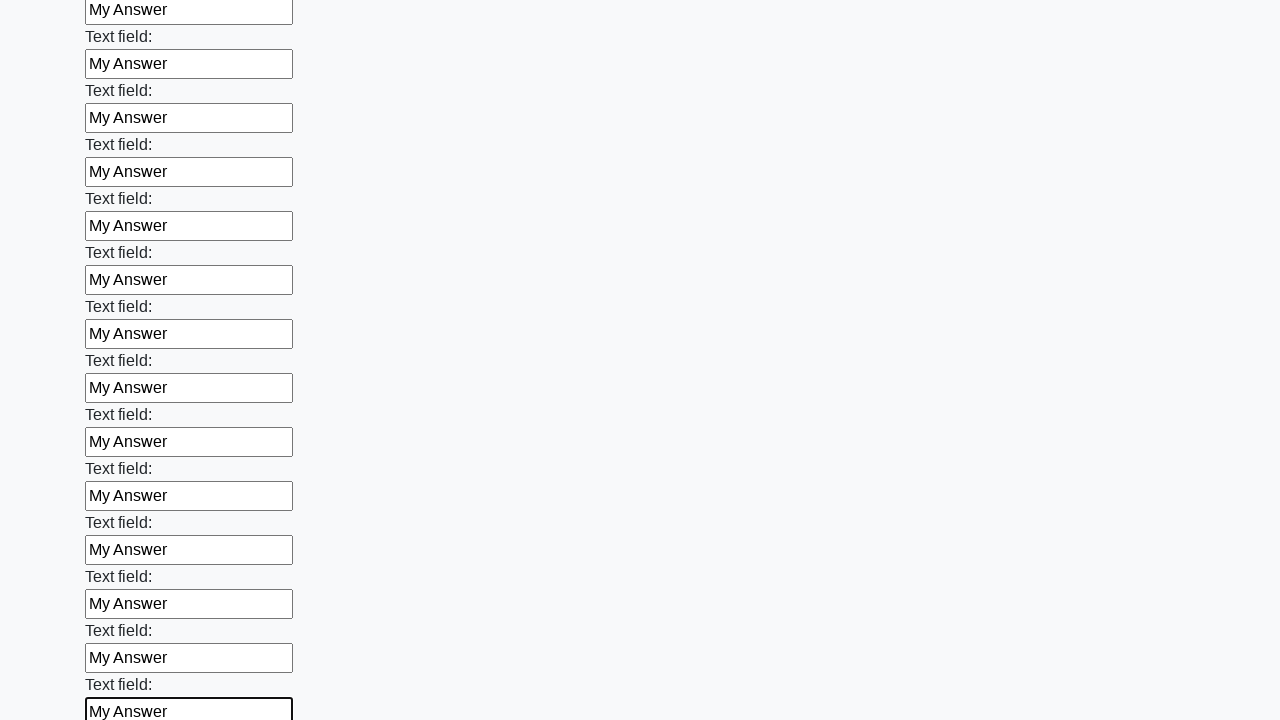

Filled input field 88 of 100 with 'My Answer' on input >> nth=87
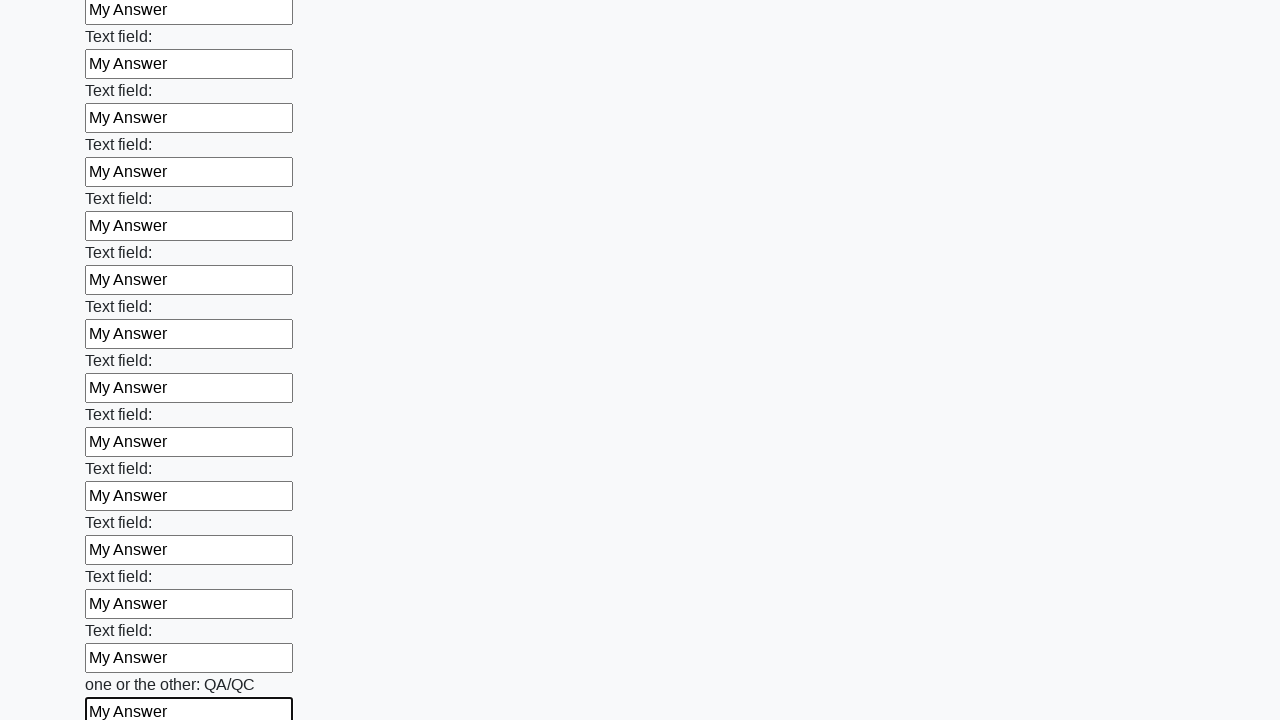

Filled input field 89 of 100 with 'My Answer' on input >> nth=88
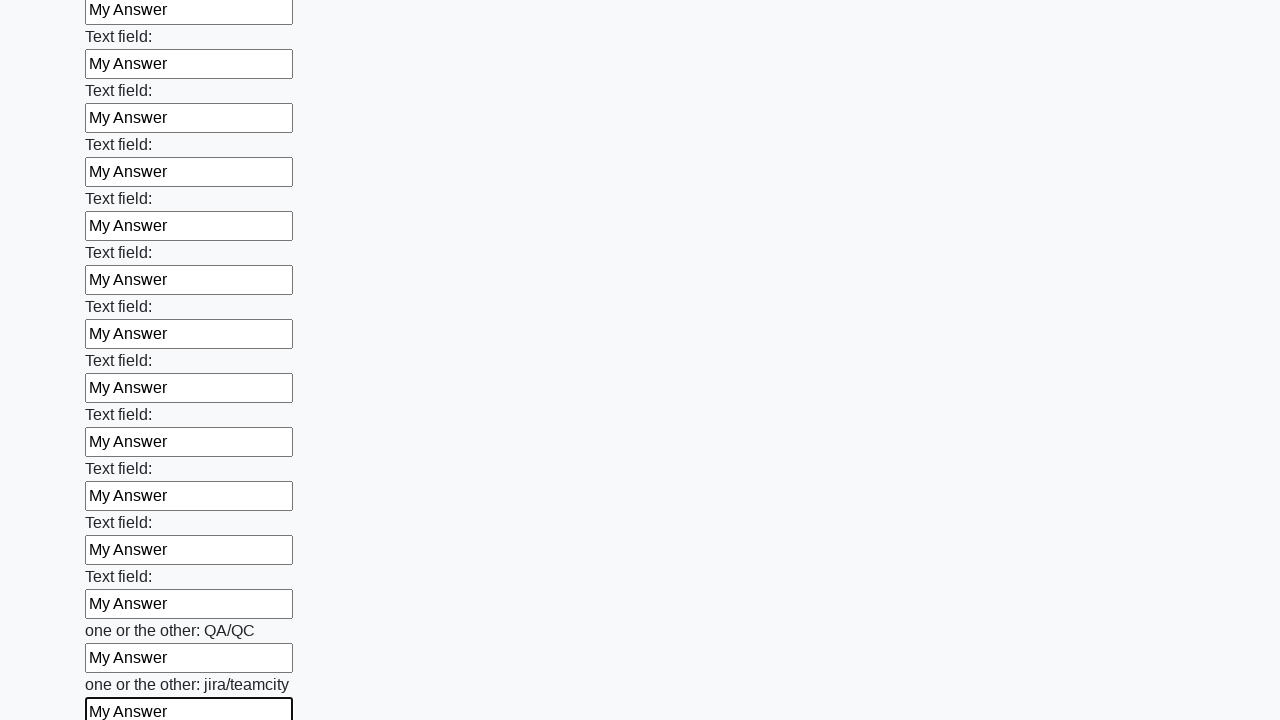

Filled input field 90 of 100 with 'My Answer' on input >> nth=89
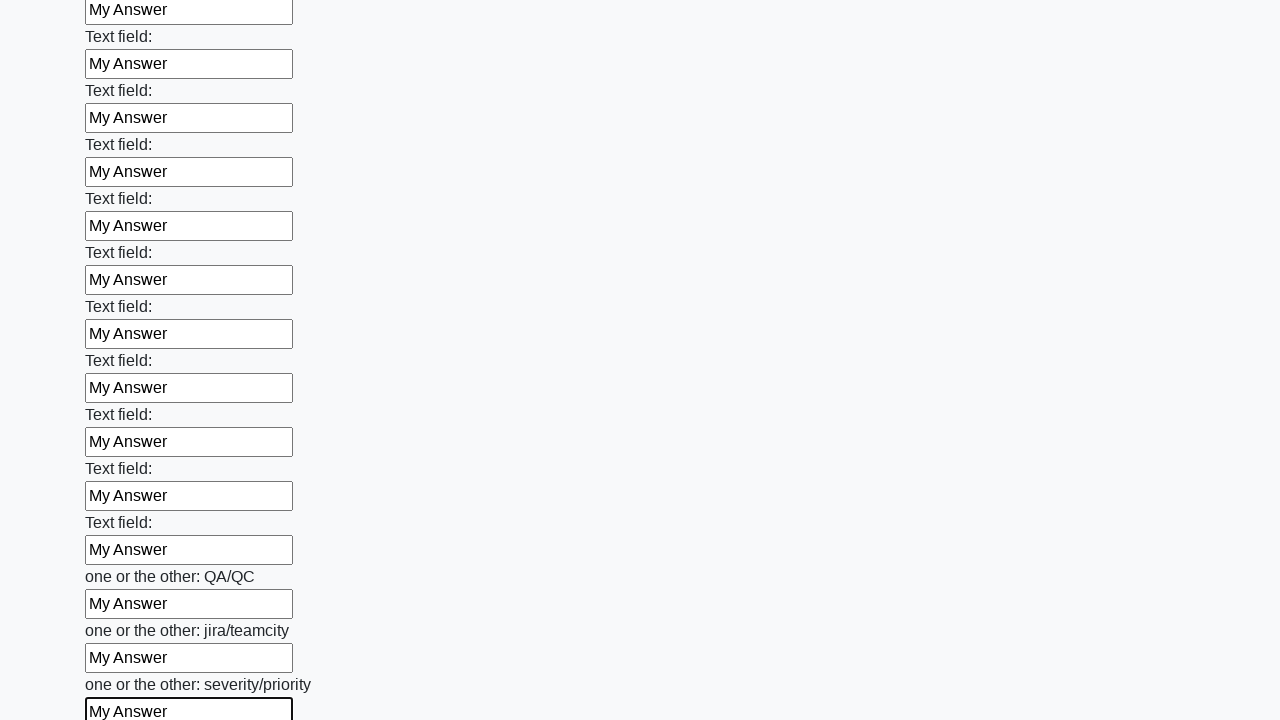

Filled input field 91 of 100 with 'My Answer' on input >> nth=90
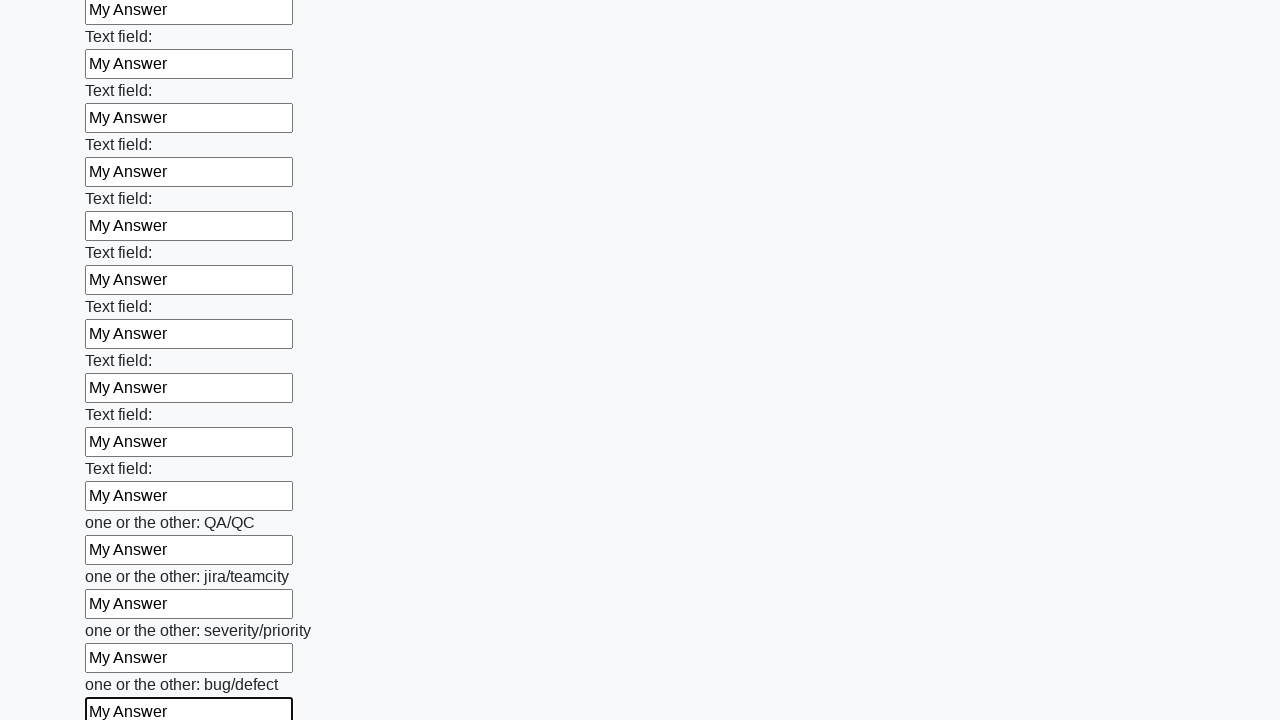

Filled input field 92 of 100 with 'My Answer' on input >> nth=91
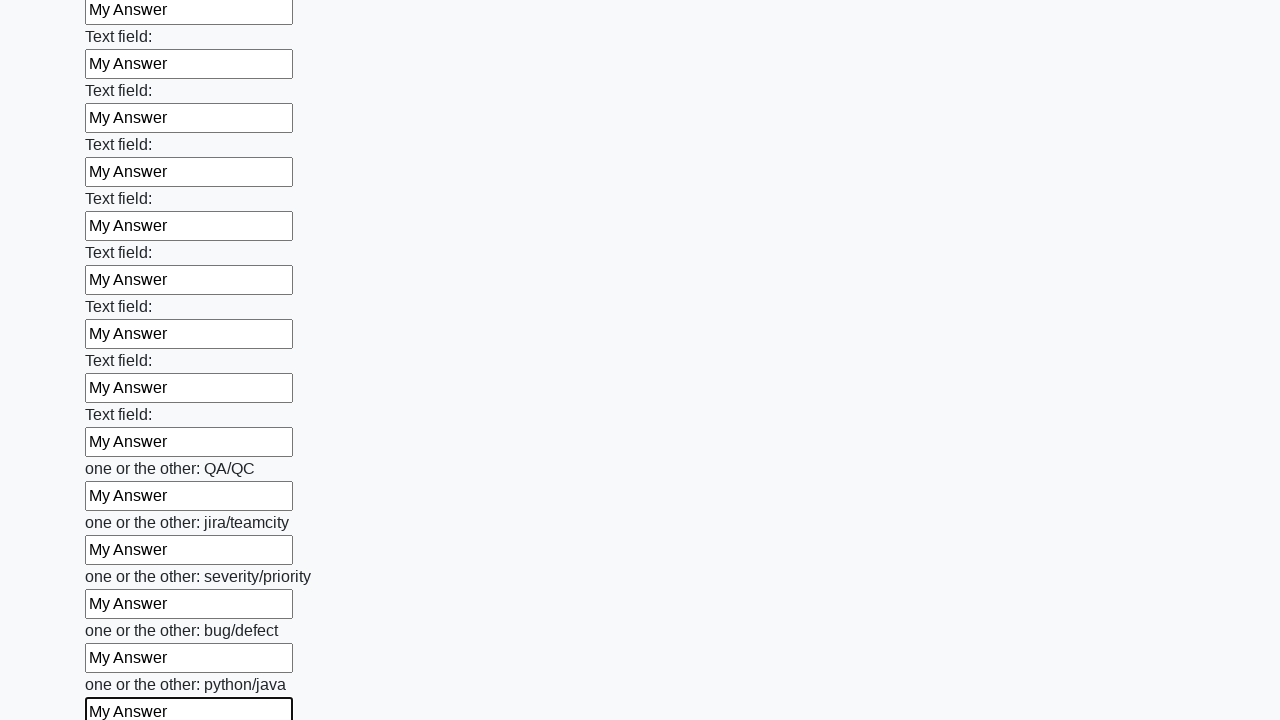

Filled input field 93 of 100 with 'My Answer' on input >> nth=92
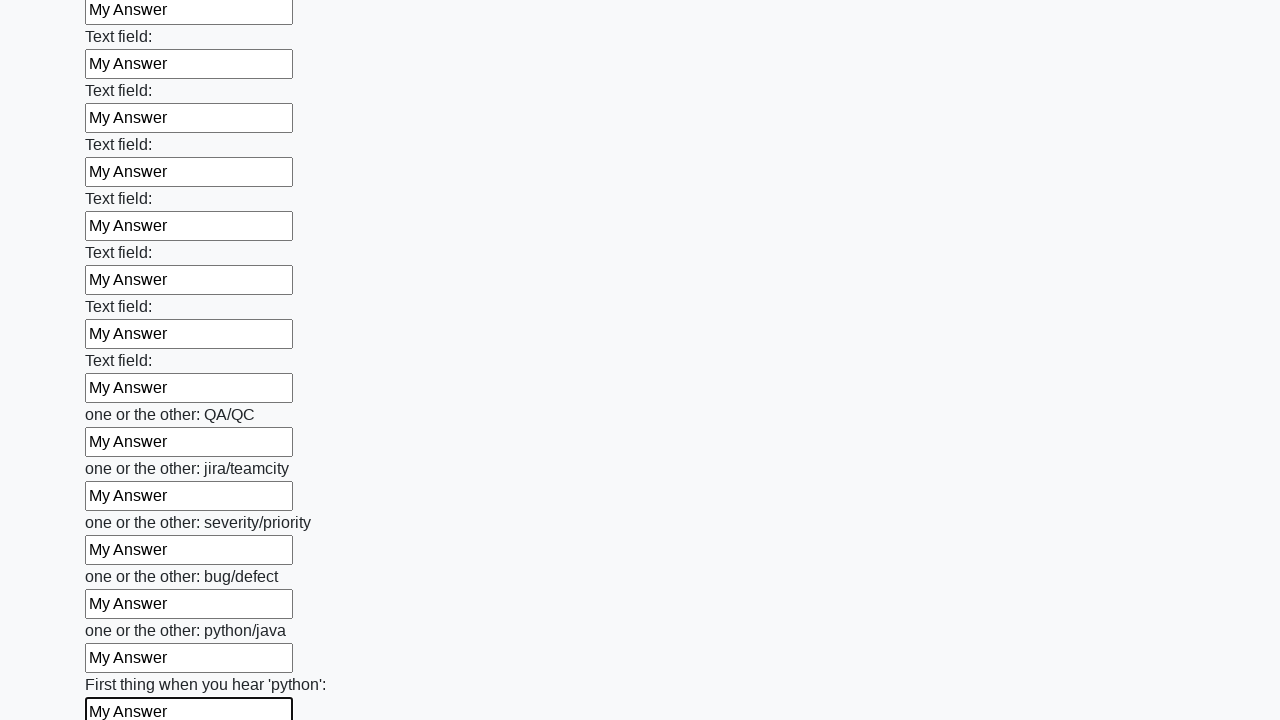

Filled input field 94 of 100 with 'My Answer' on input >> nth=93
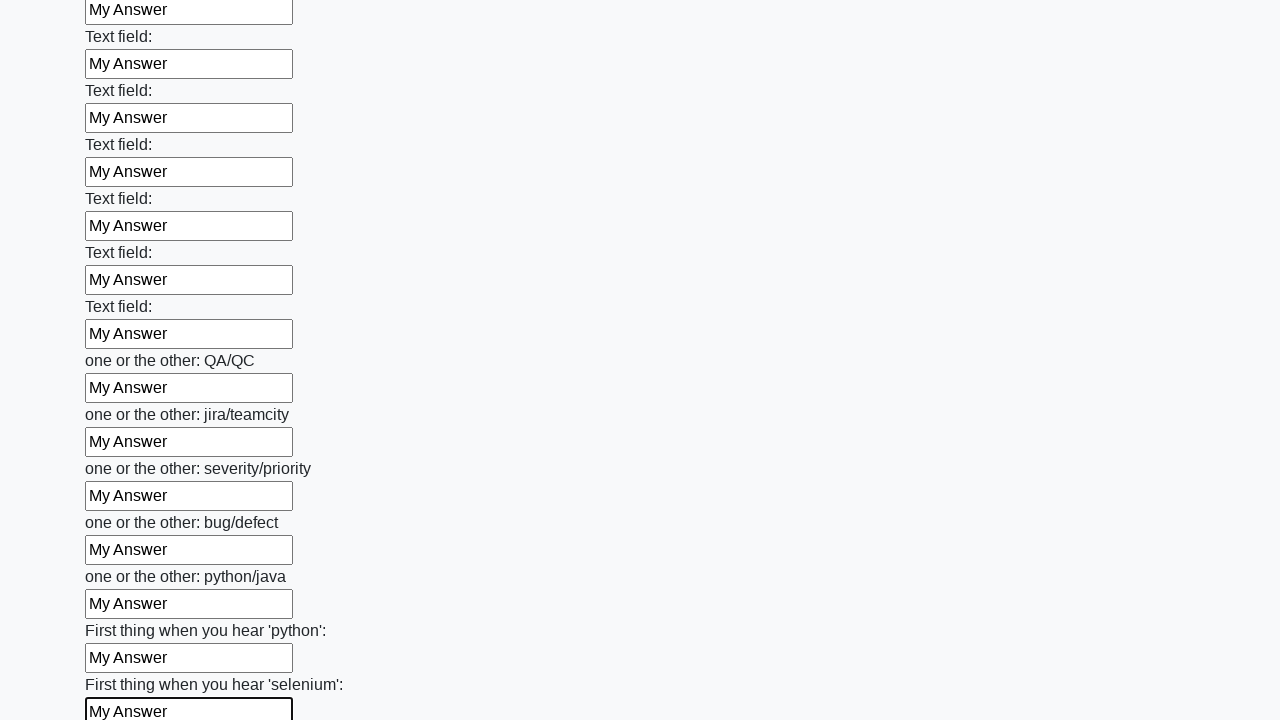

Filled input field 95 of 100 with 'My Answer' on input >> nth=94
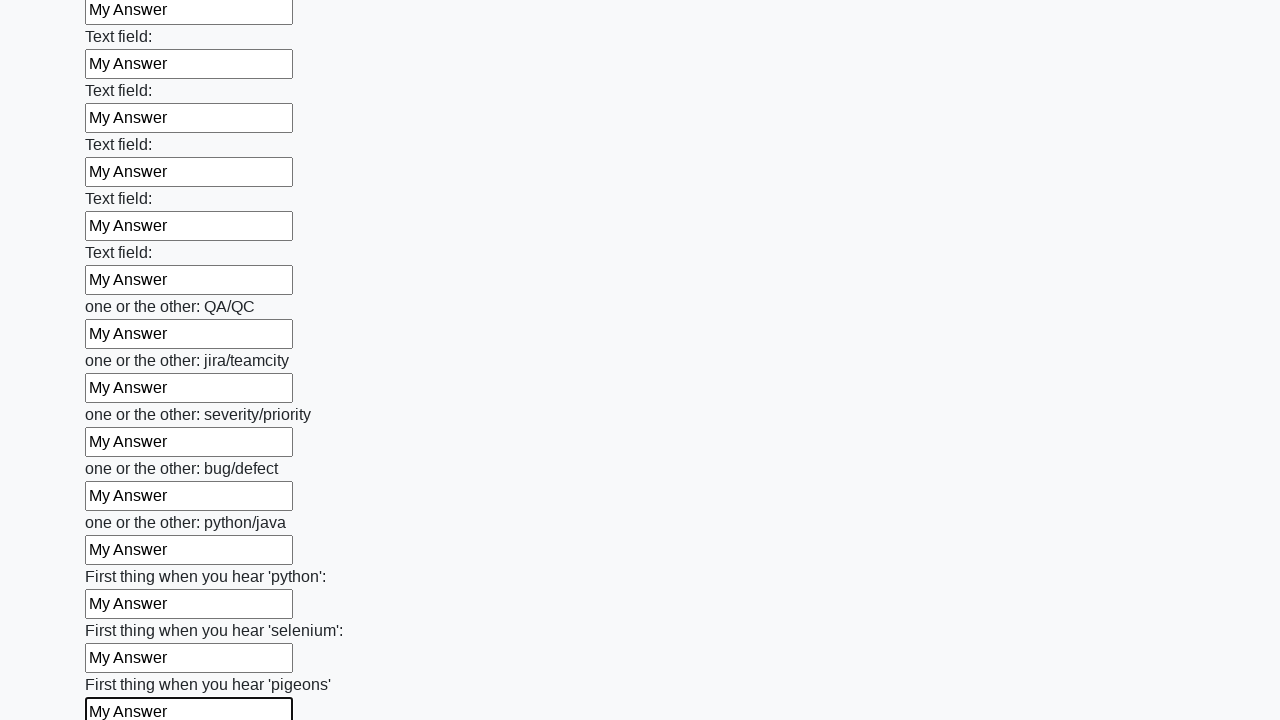

Filled input field 96 of 100 with 'My Answer' on input >> nth=95
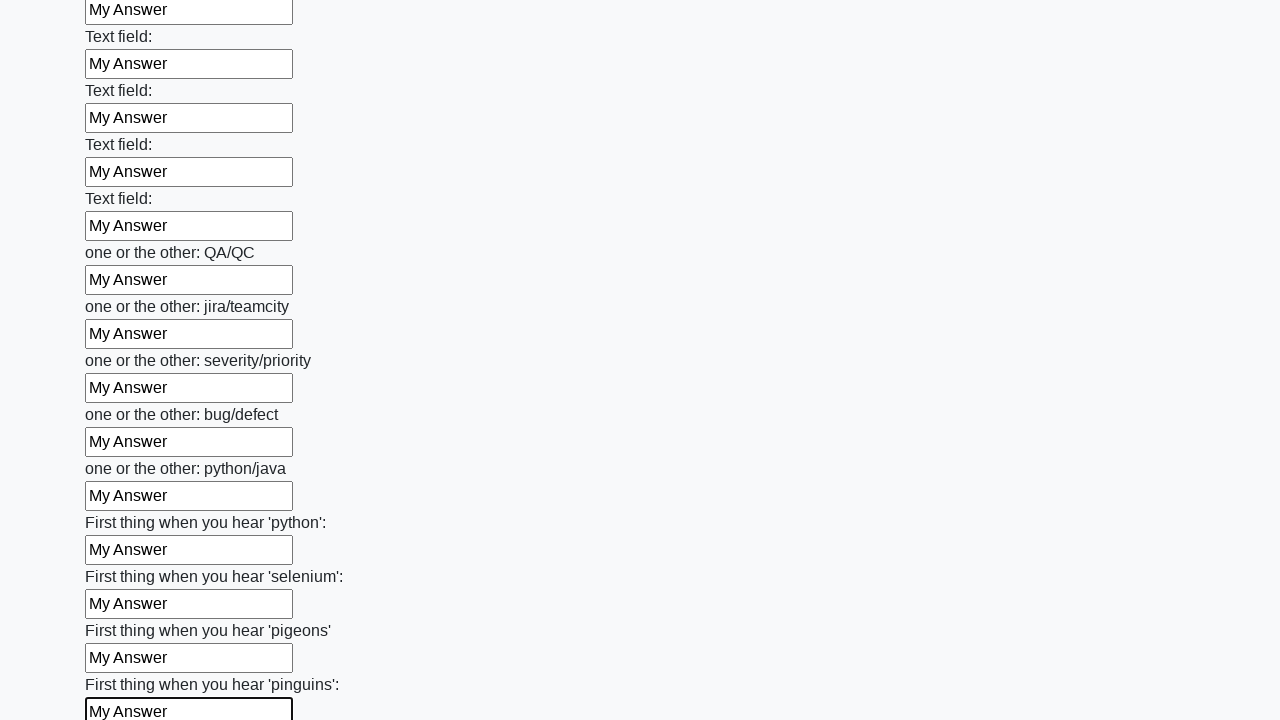

Filled input field 97 of 100 with 'My Answer' on input >> nth=96
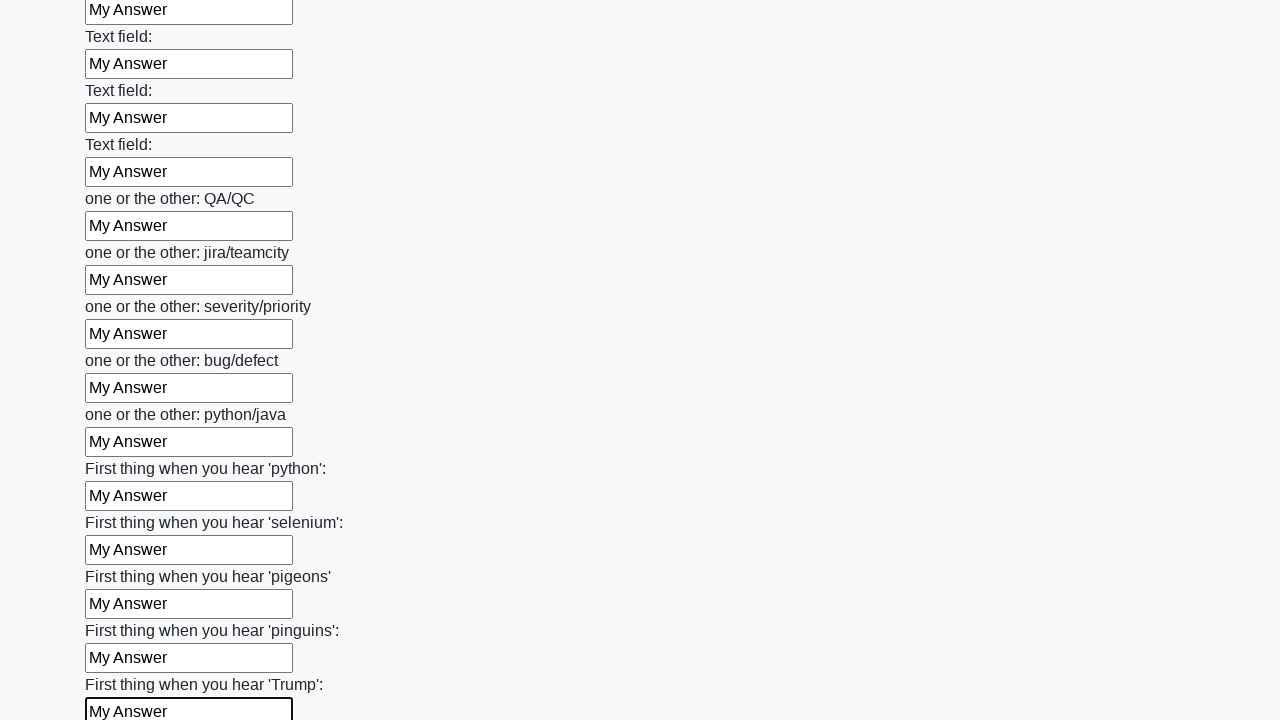

Filled input field 98 of 100 with 'My Answer' on input >> nth=97
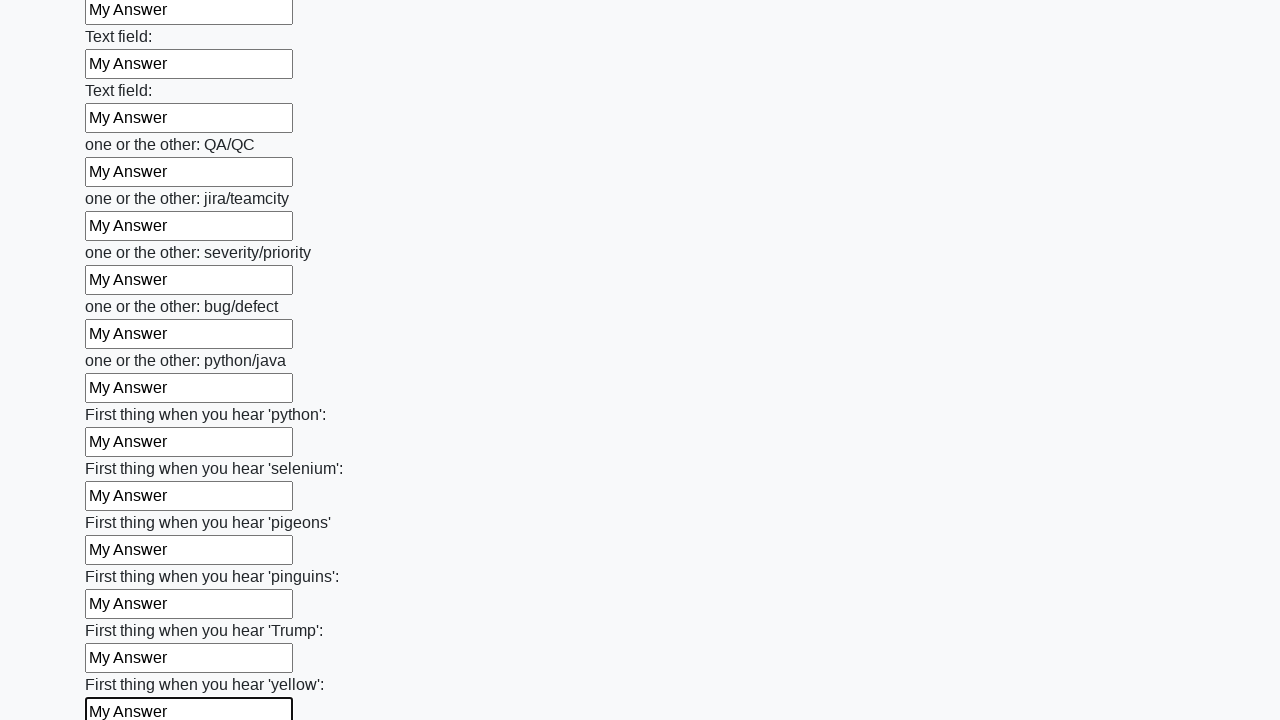

Filled input field 99 of 100 with 'My Answer' on input >> nth=98
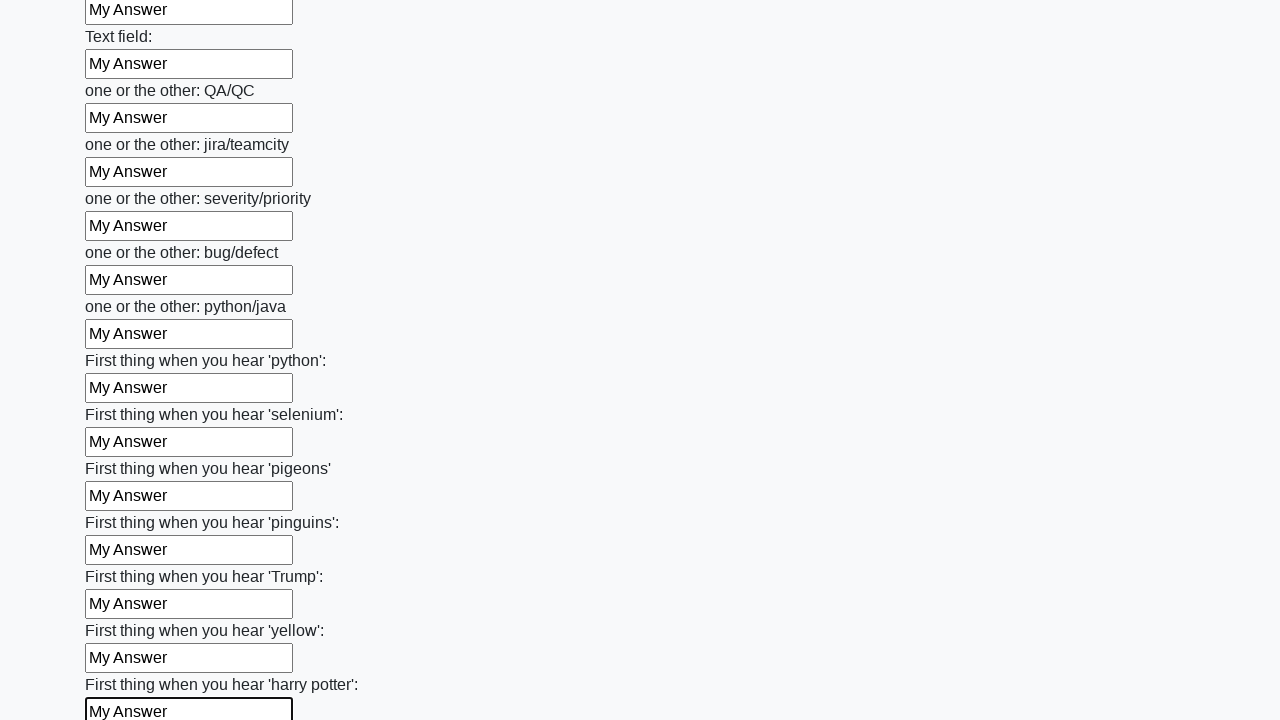

Filled input field 100 of 100 with 'My Answer' on input >> nth=99
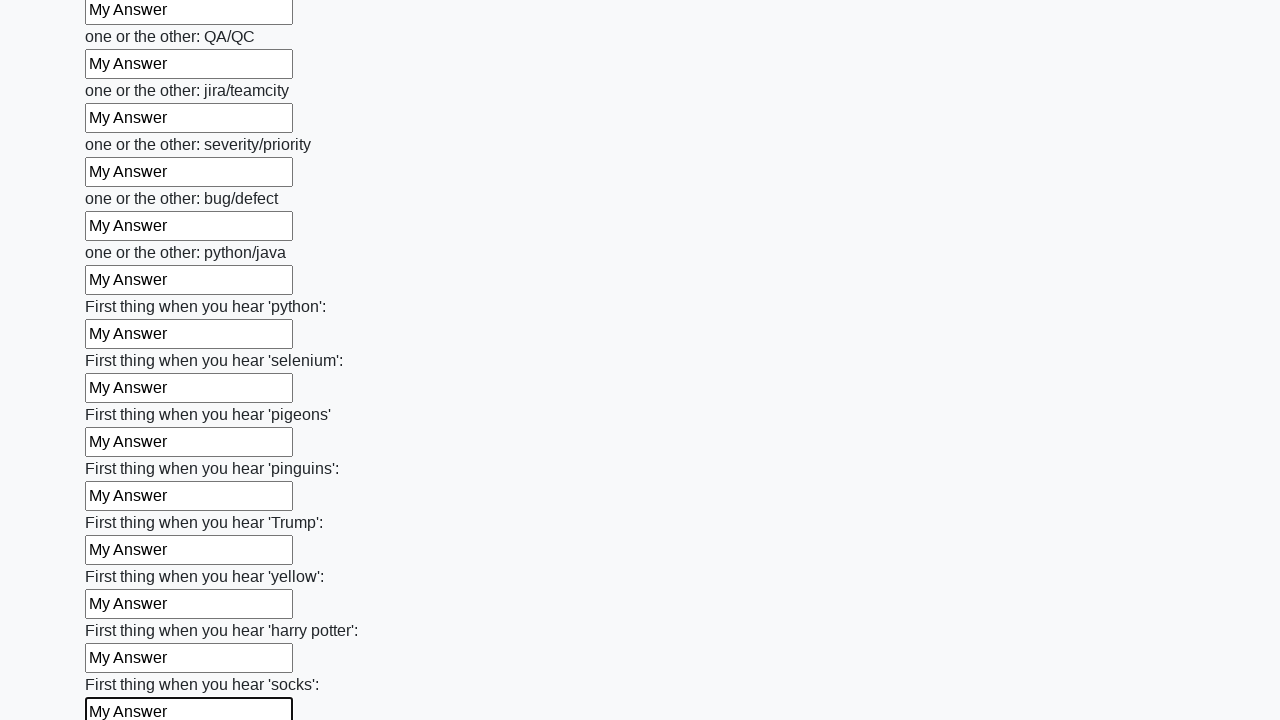

Clicked submit button to submit the huge form at (123, 611) on button.btn
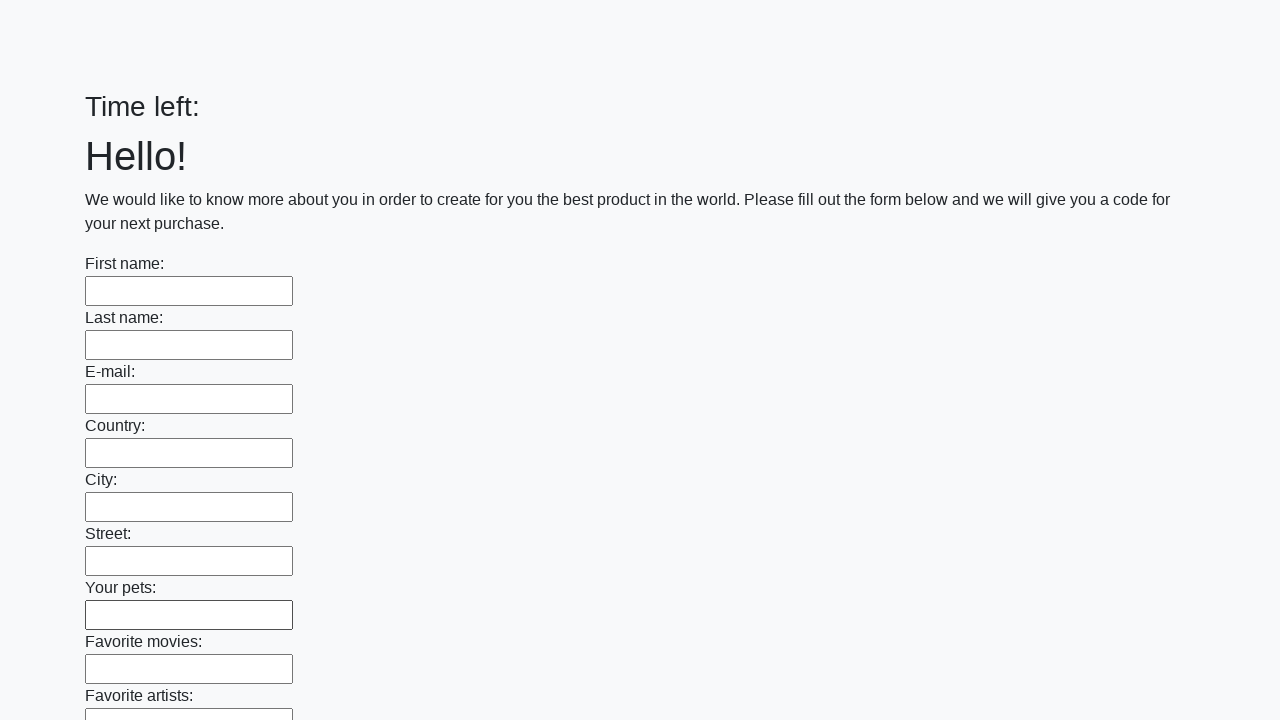

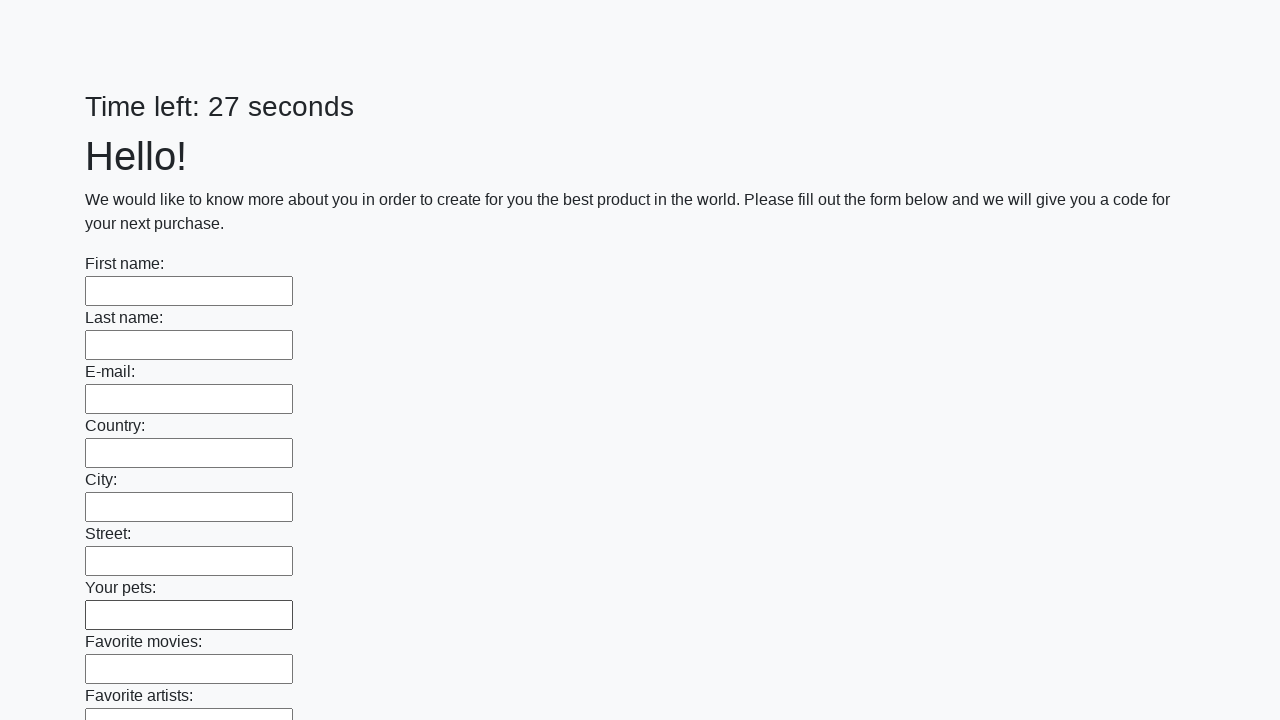